Tests infinite scrolling functionality by scrolling to the bottom of the page until all books are loaded, verifying that new content appears dynamically

Starting URL: https://booksbykilo.in/new-books

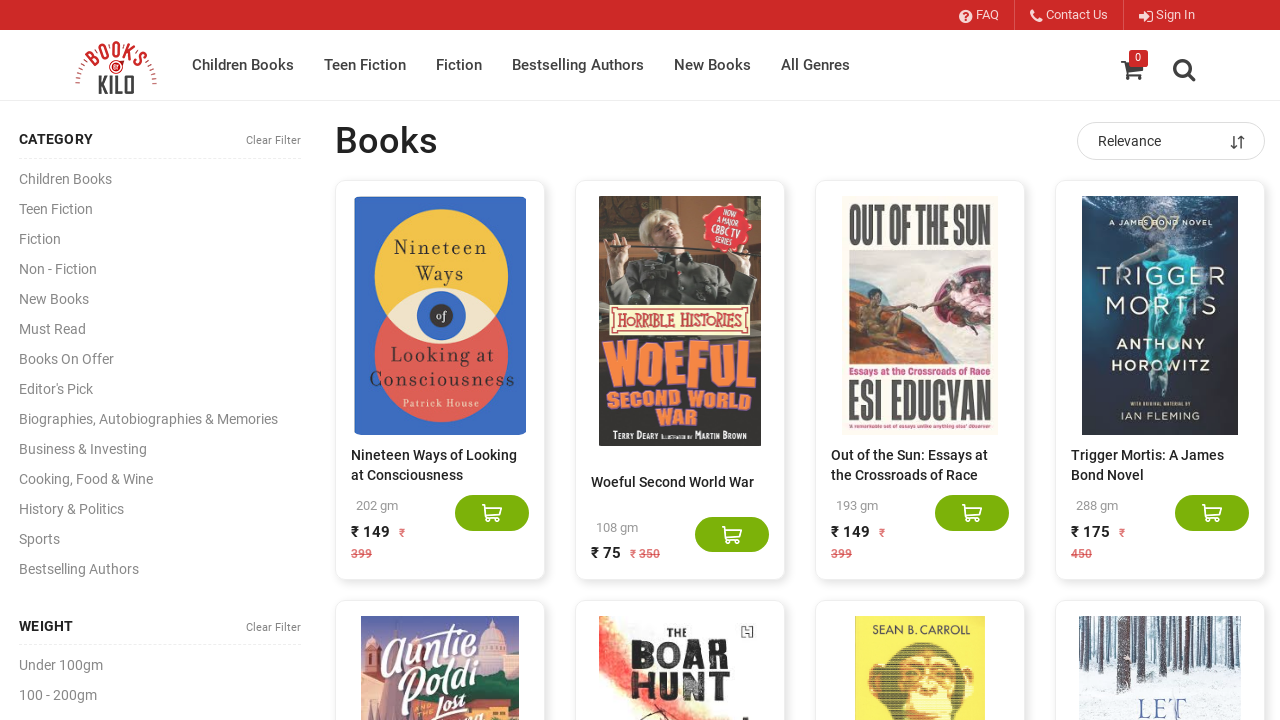

Counted 20 books on the current page
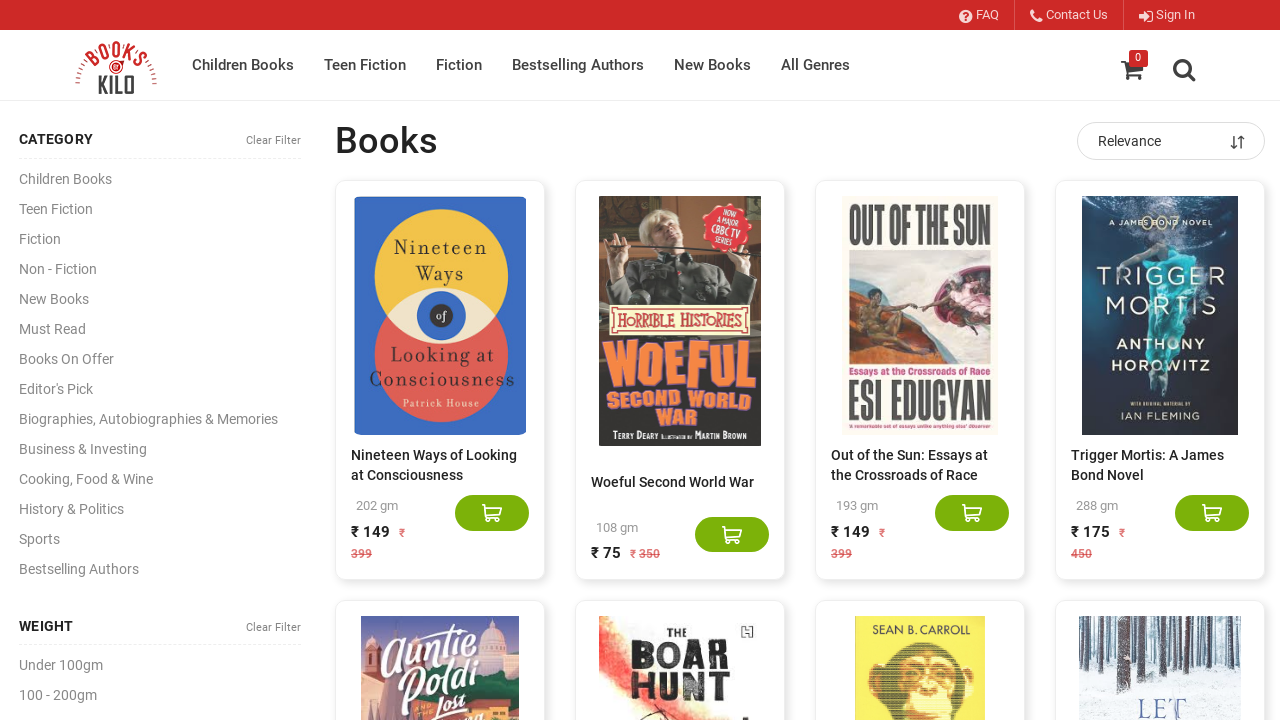

Scrolled to bottom of page
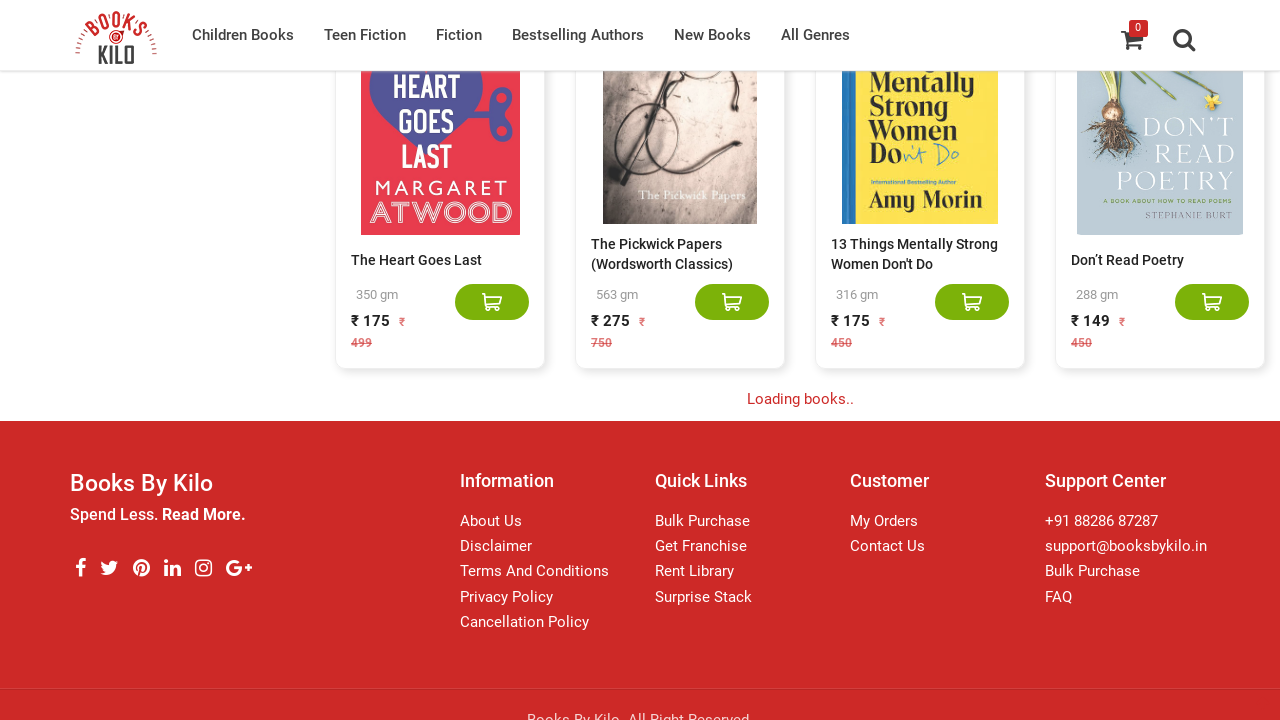

Waited 5 seconds for new content to load dynamically
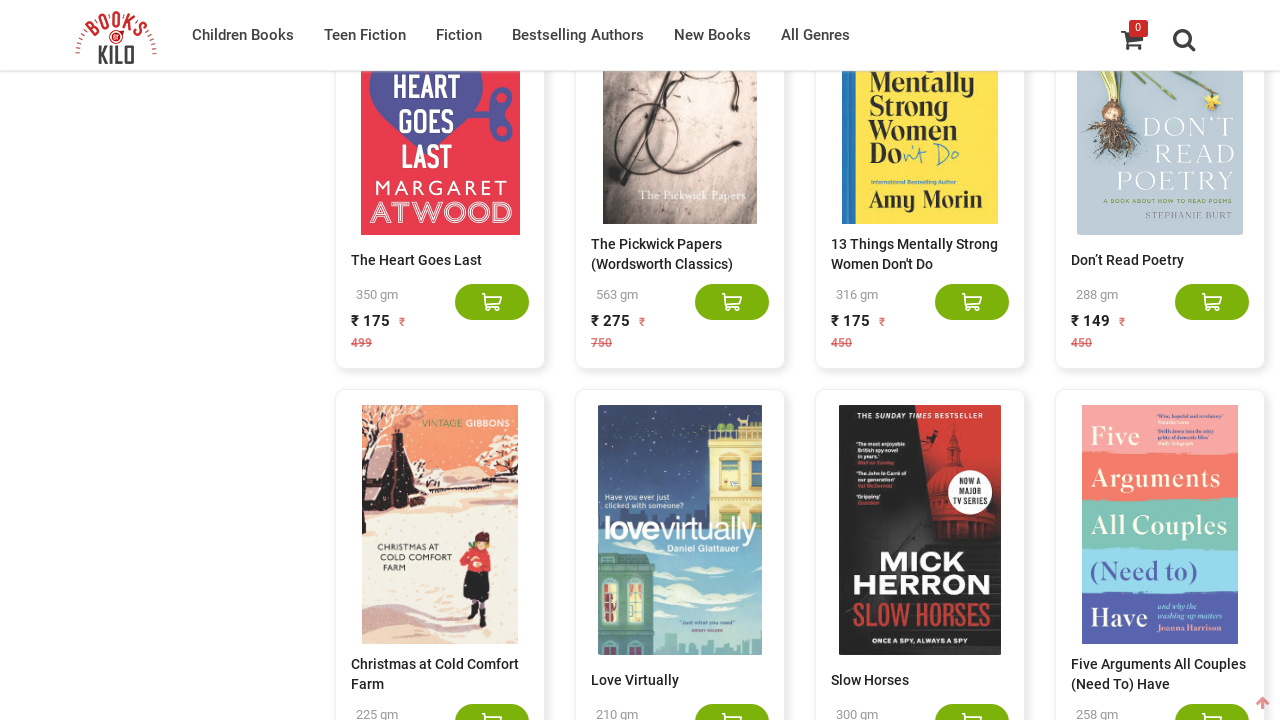

Counted 40 books on the current page
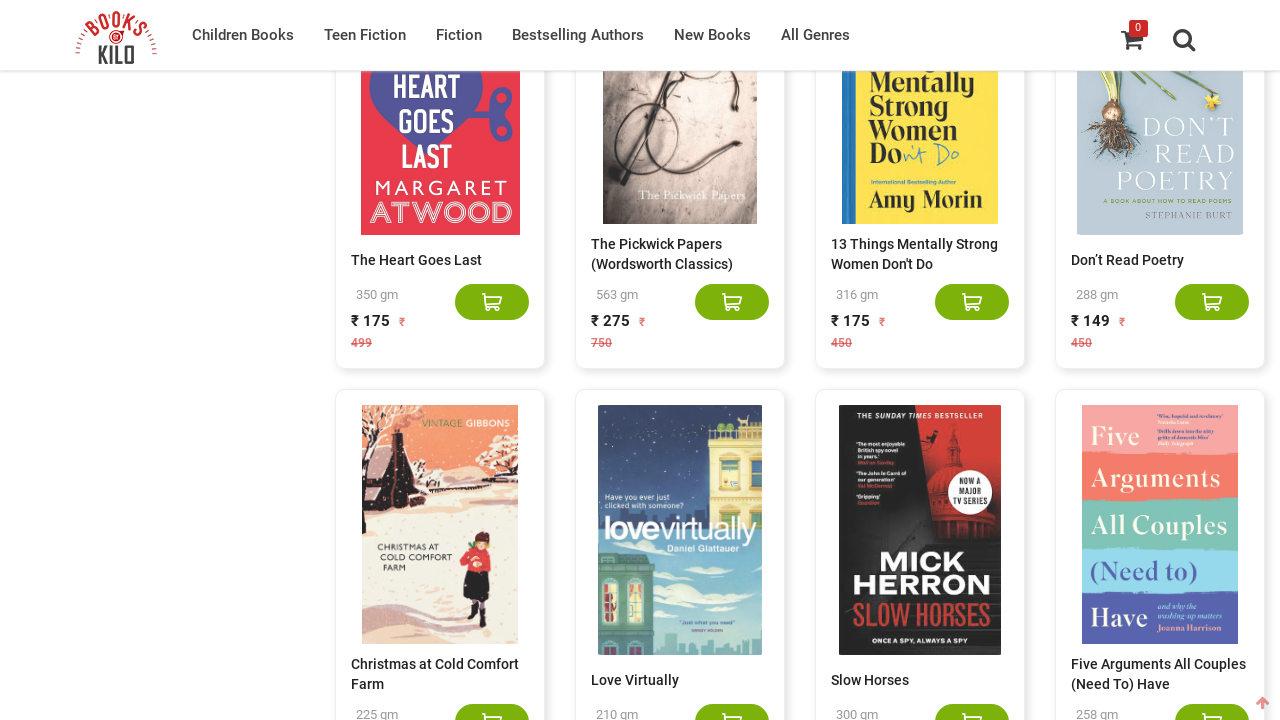

Scrolled to bottom of page
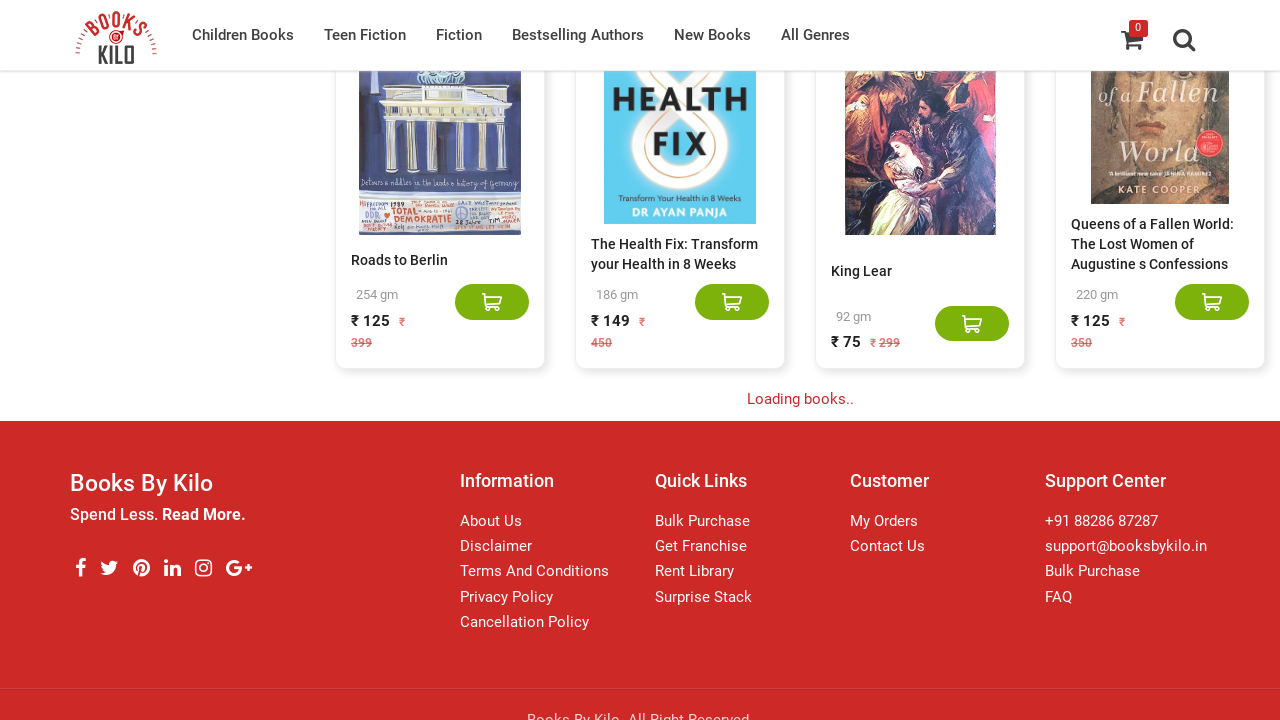

Waited 5 seconds for new content to load dynamically
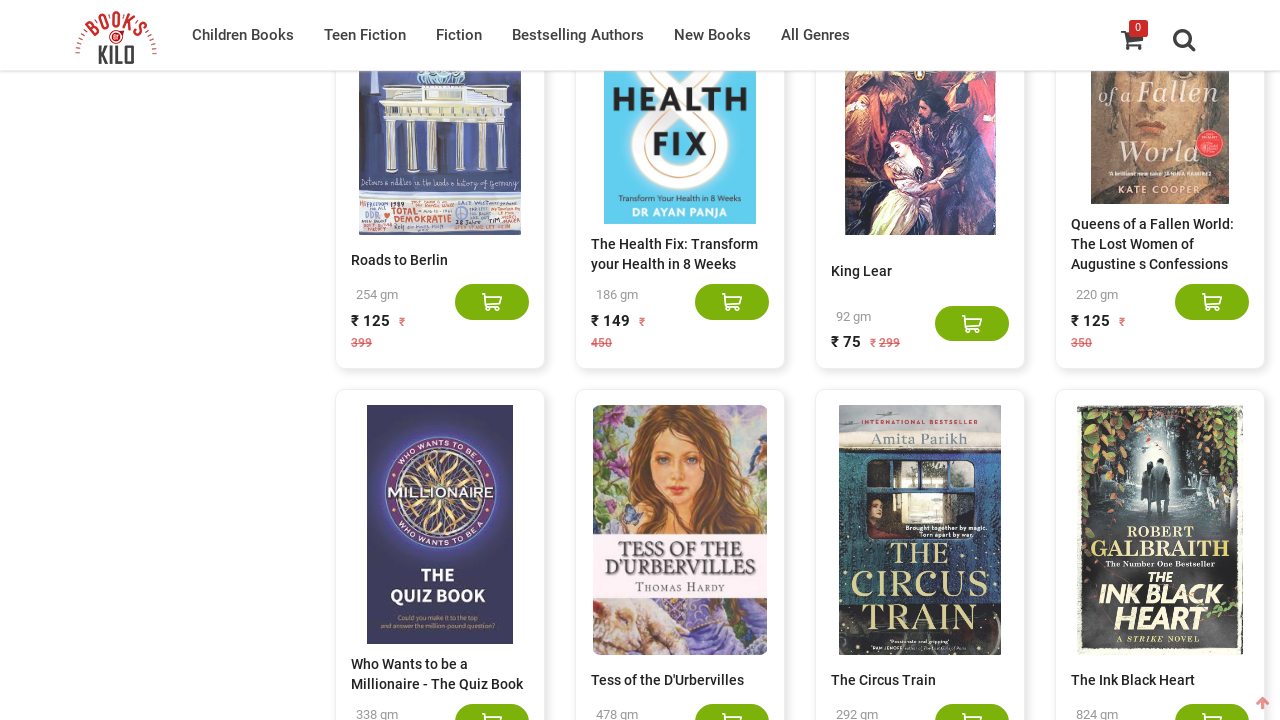

Counted 60 books on the current page
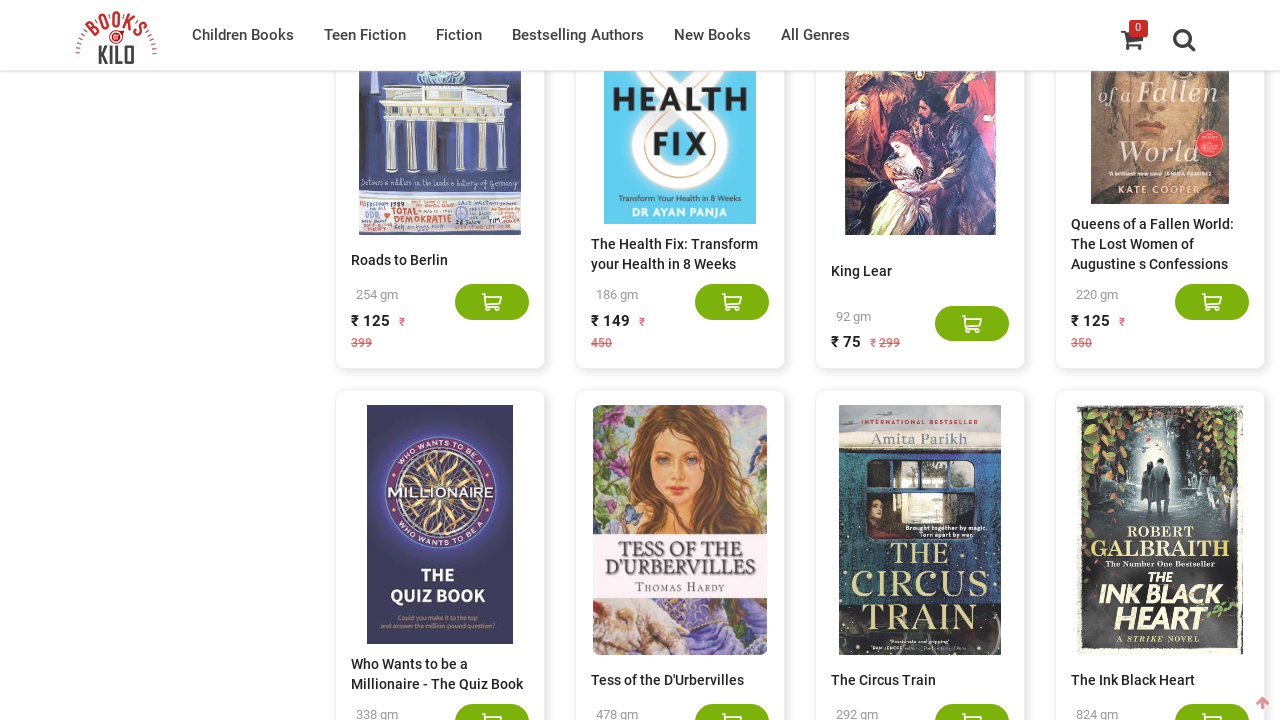

Scrolled to bottom of page
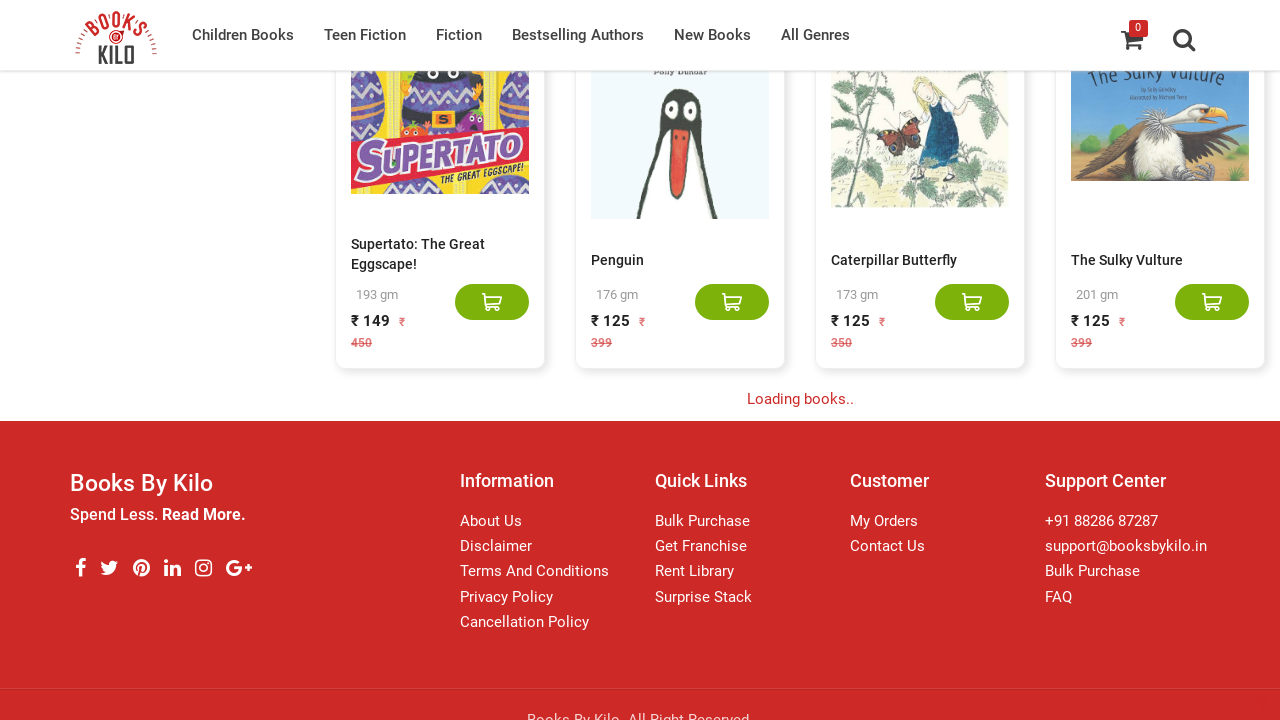

Waited 5 seconds for new content to load dynamically
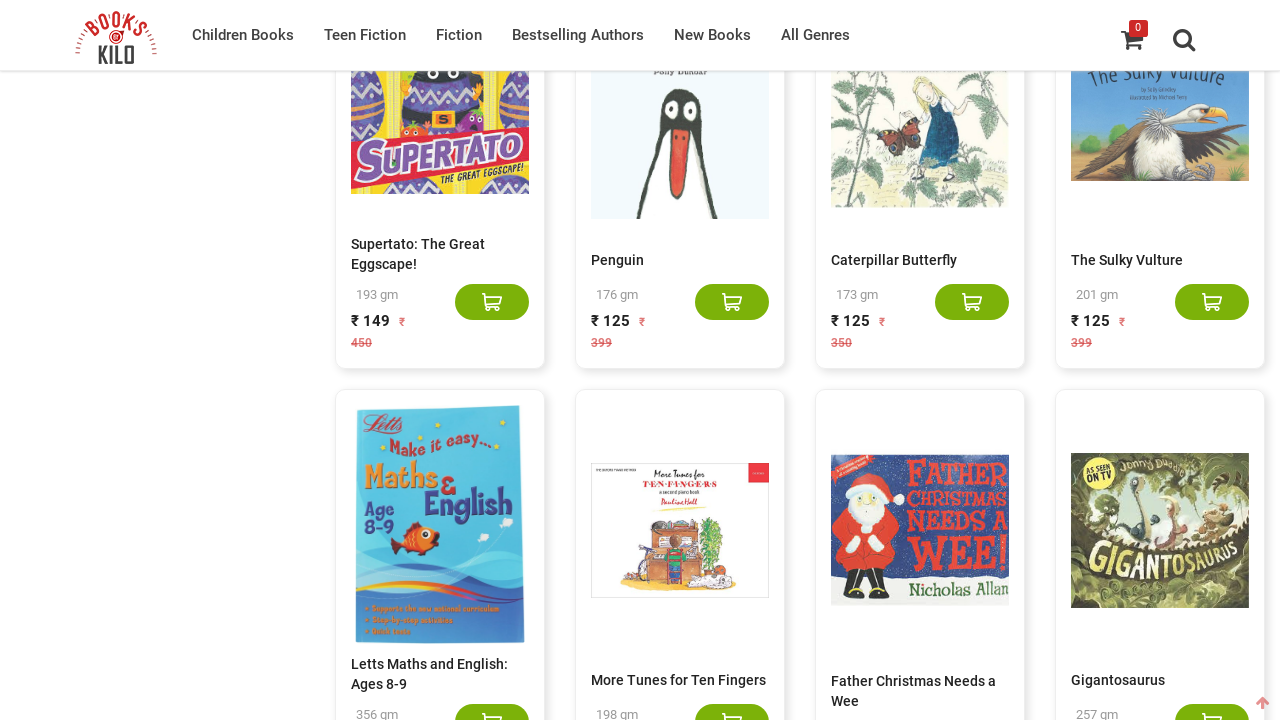

Counted 80 books on the current page
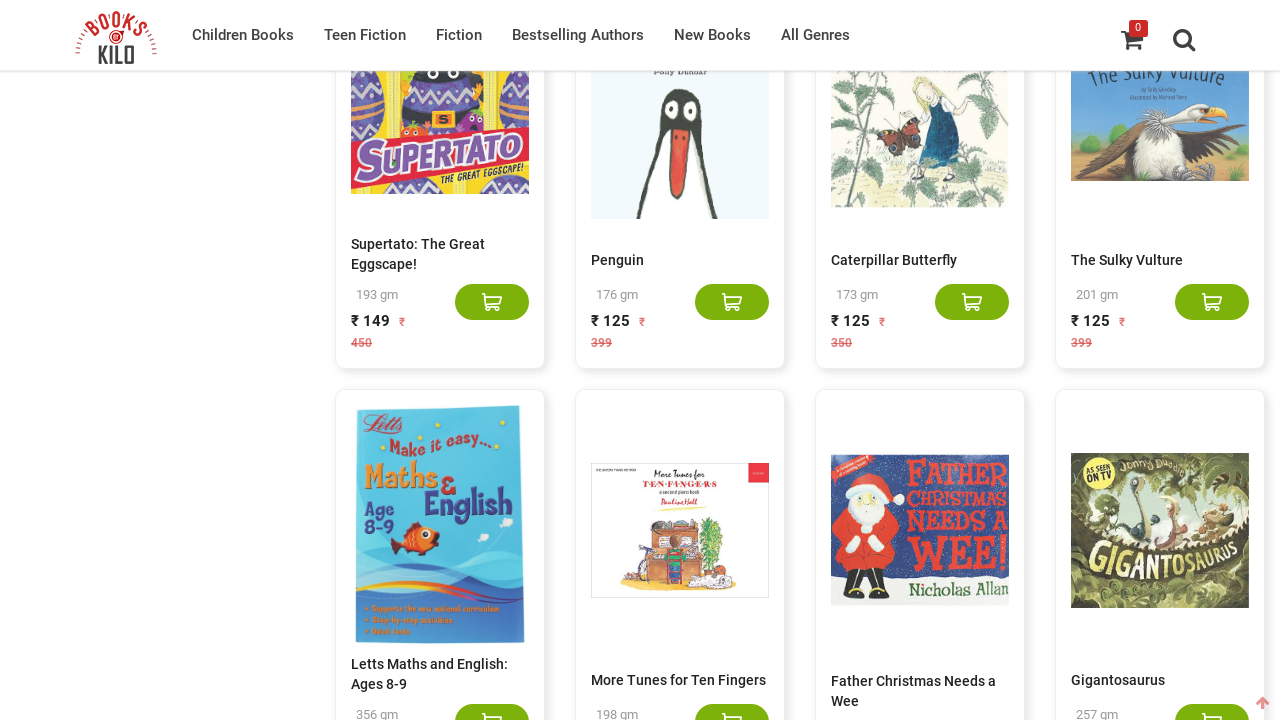

Scrolled to bottom of page
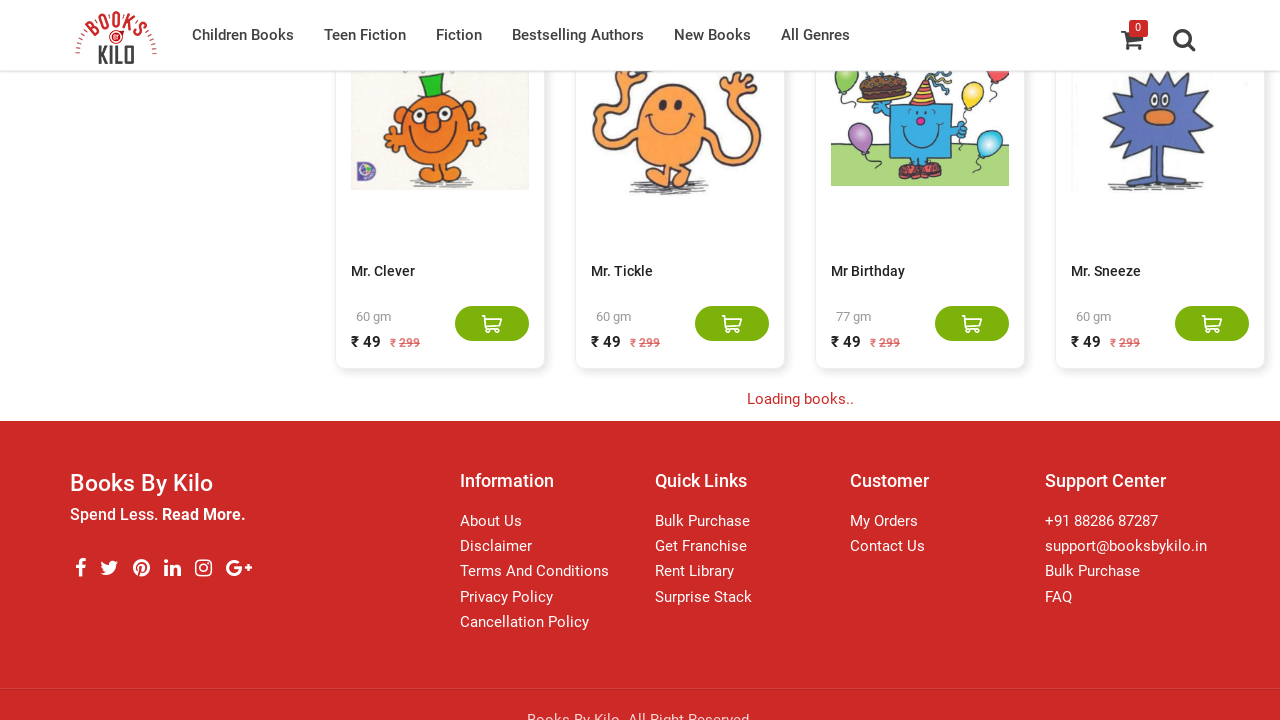

Waited 5 seconds for new content to load dynamically
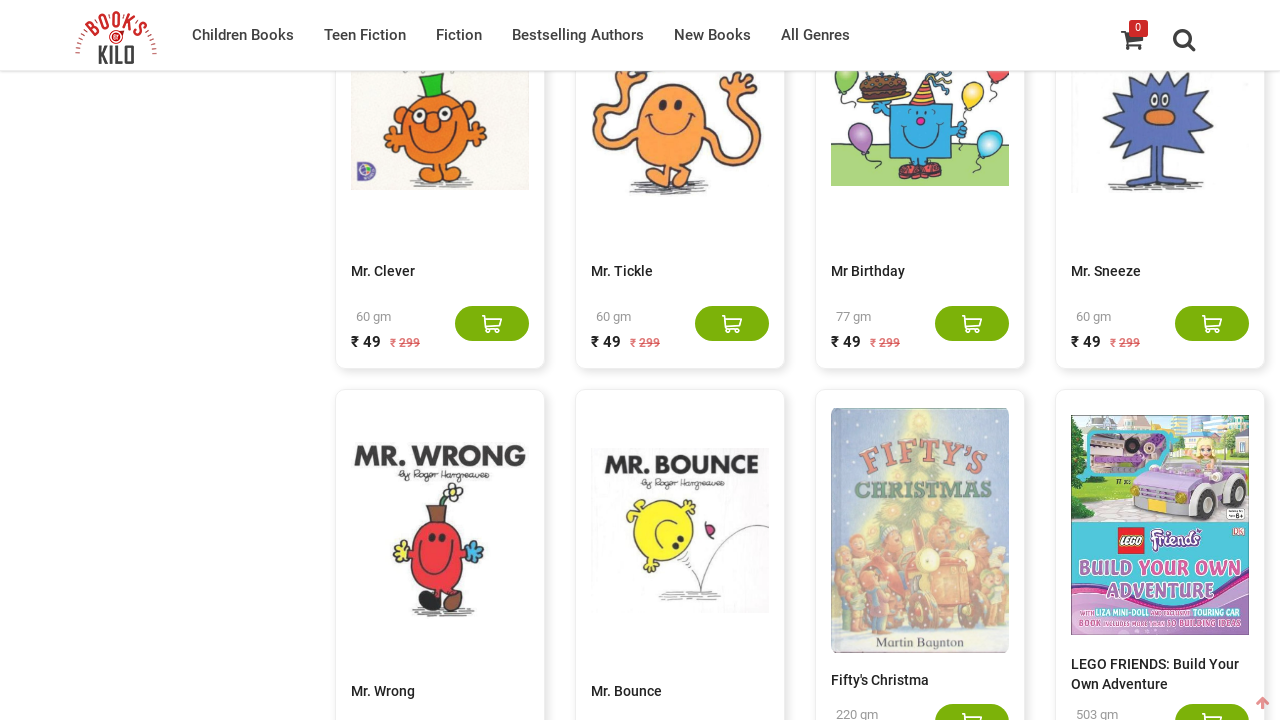

Counted 100 books on the current page
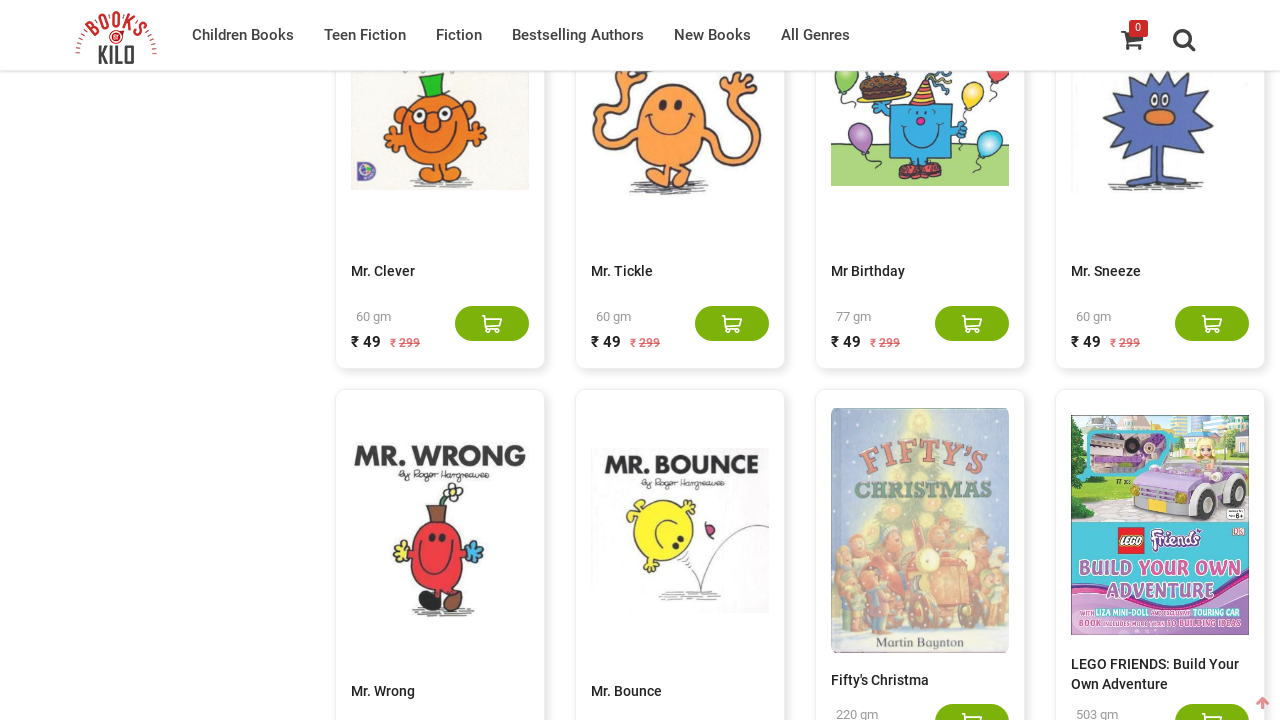

Scrolled to bottom of page
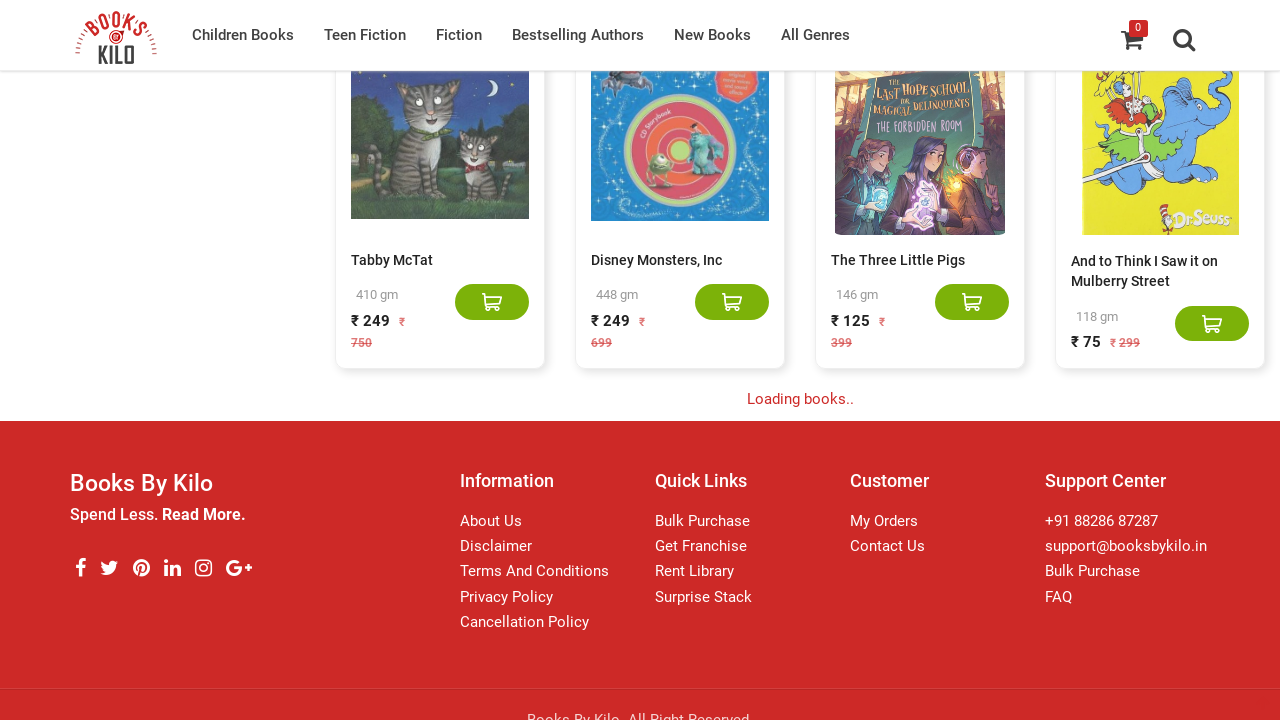

Waited 5 seconds for new content to load dynamically
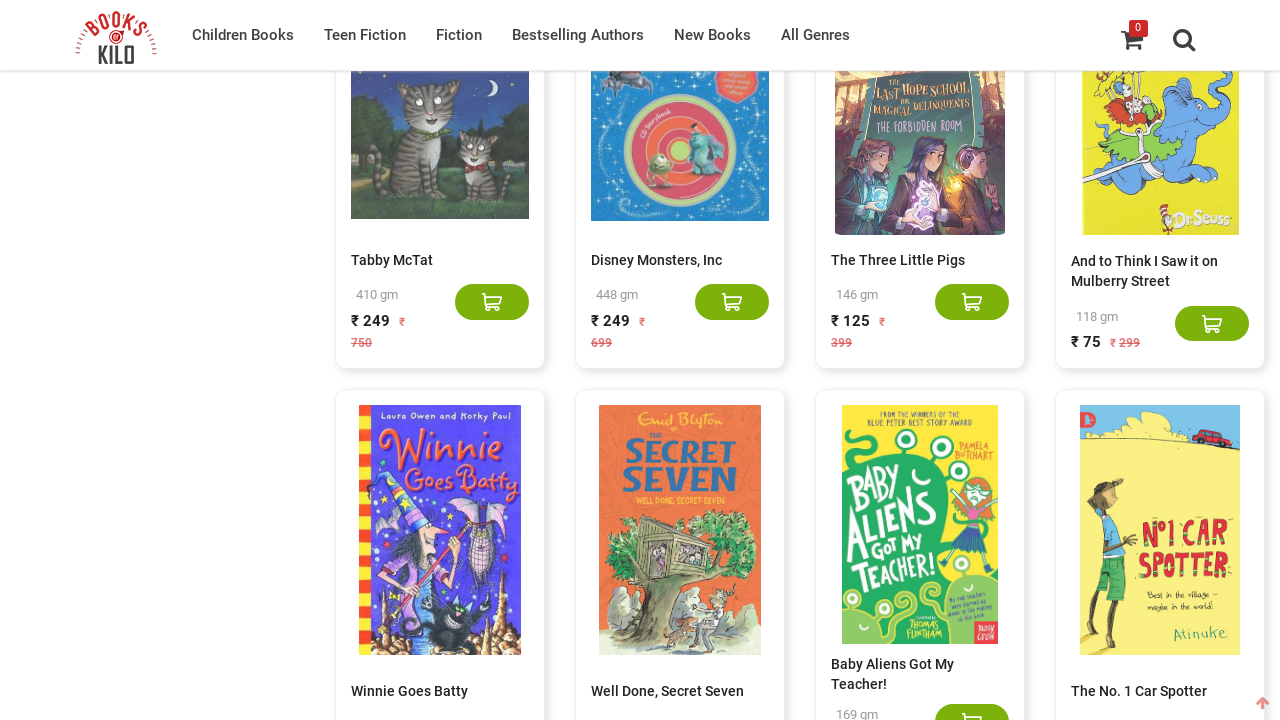

Counted 120 books on the current page
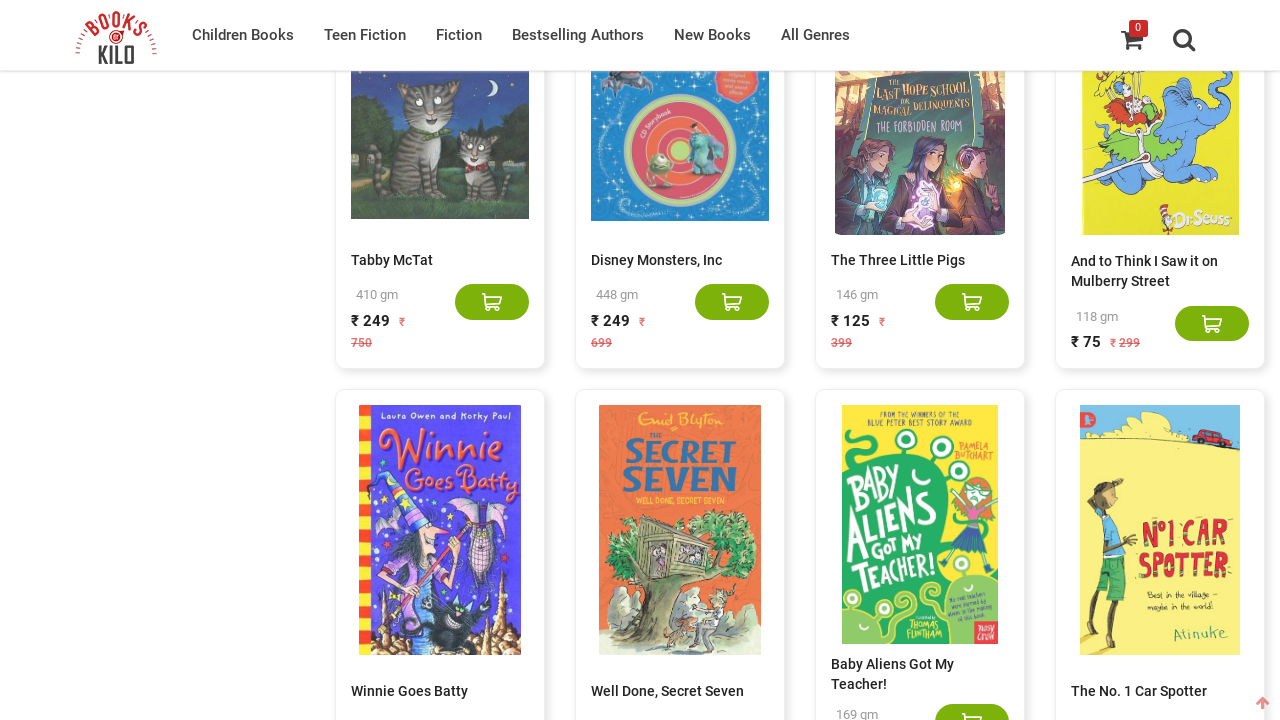

Scrolled to bottom of page
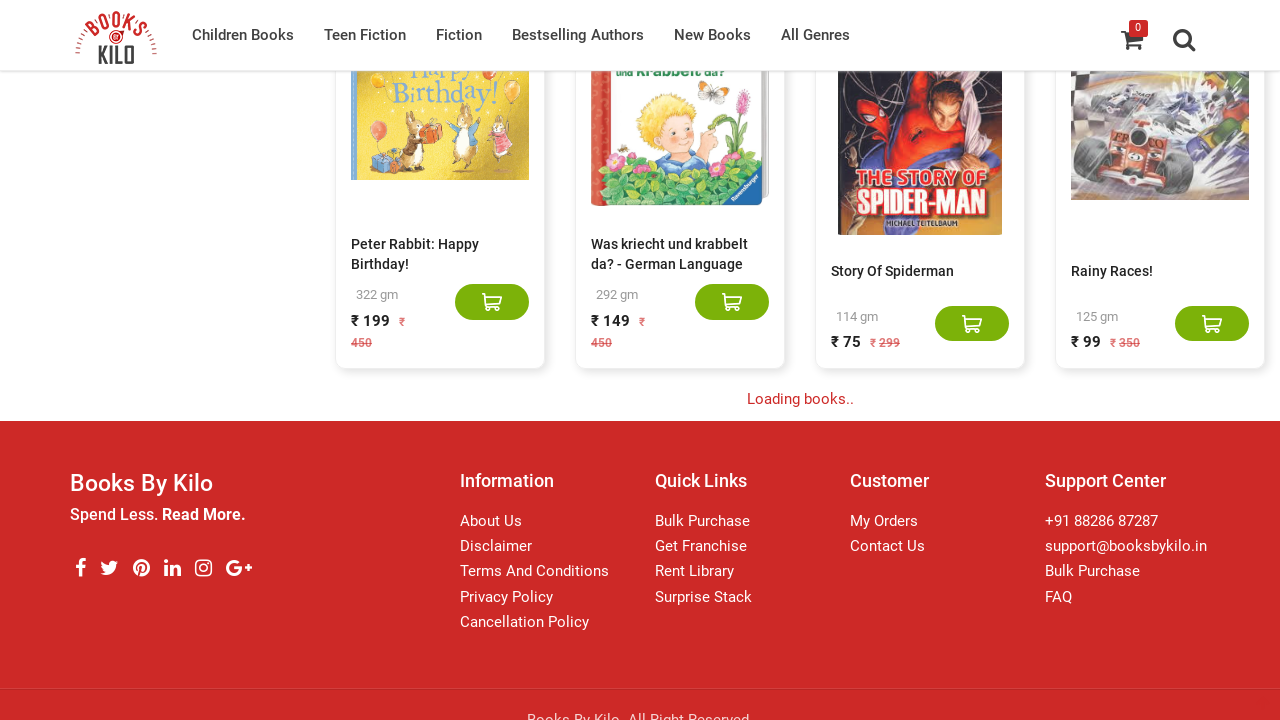

Waited 5 seconds for new content to load dynamically
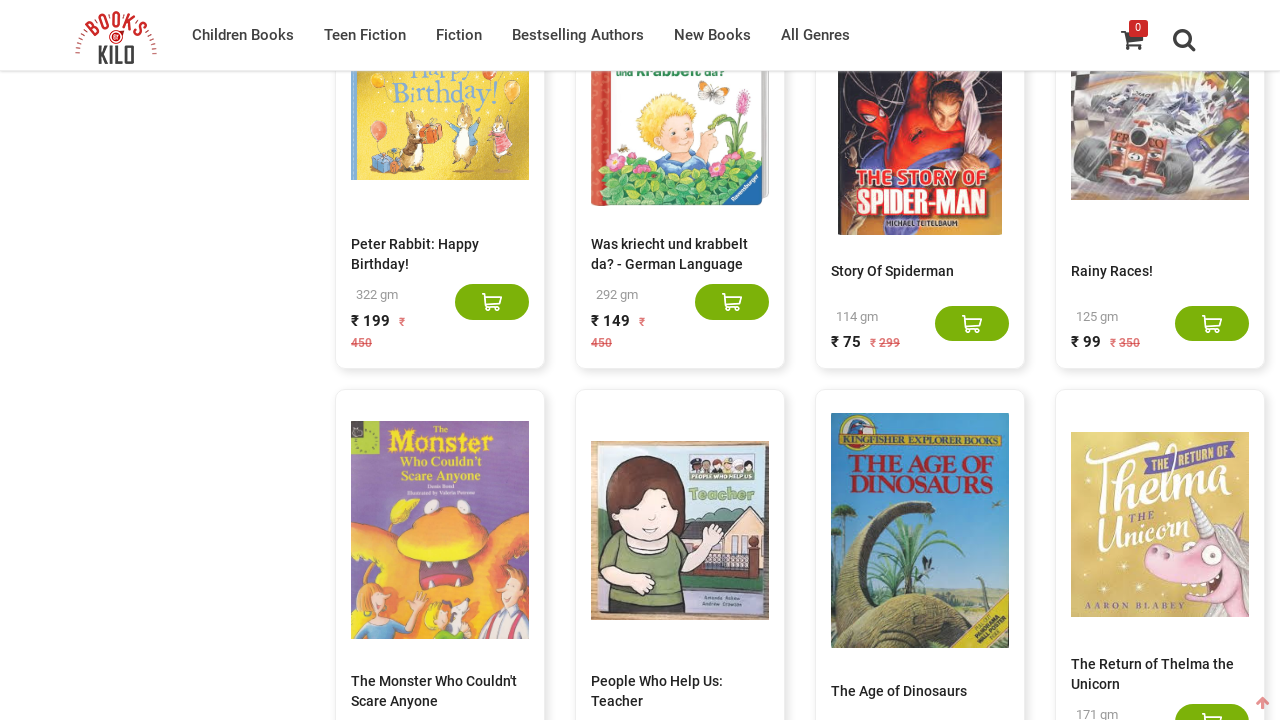

Counted 140 books on the current page
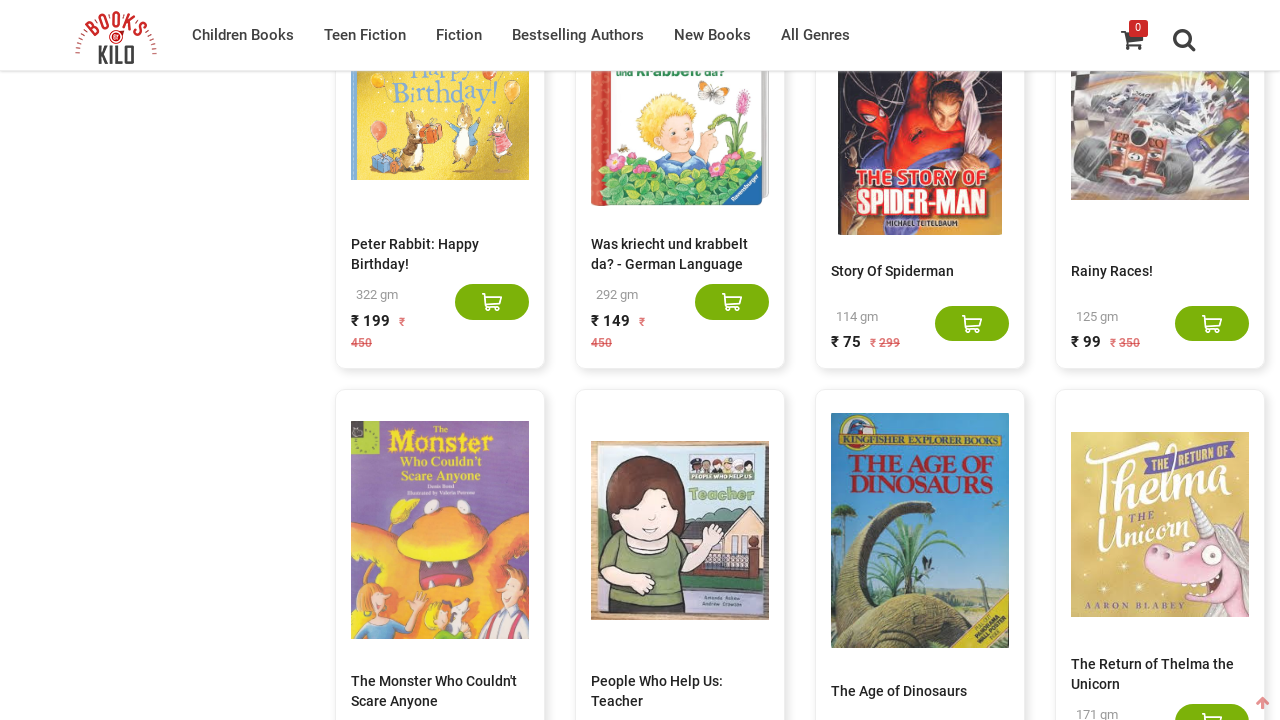

Scrolled to bottom of page
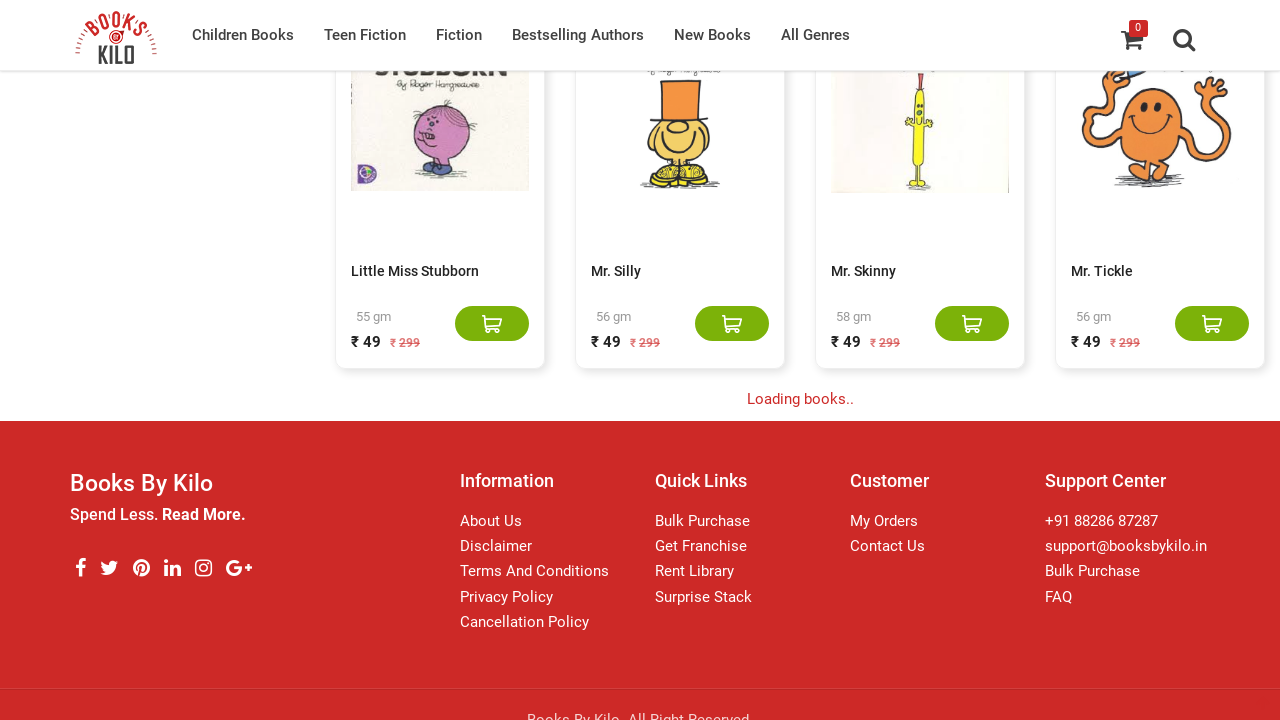

Waited 5 seconds for new content to load dynamically
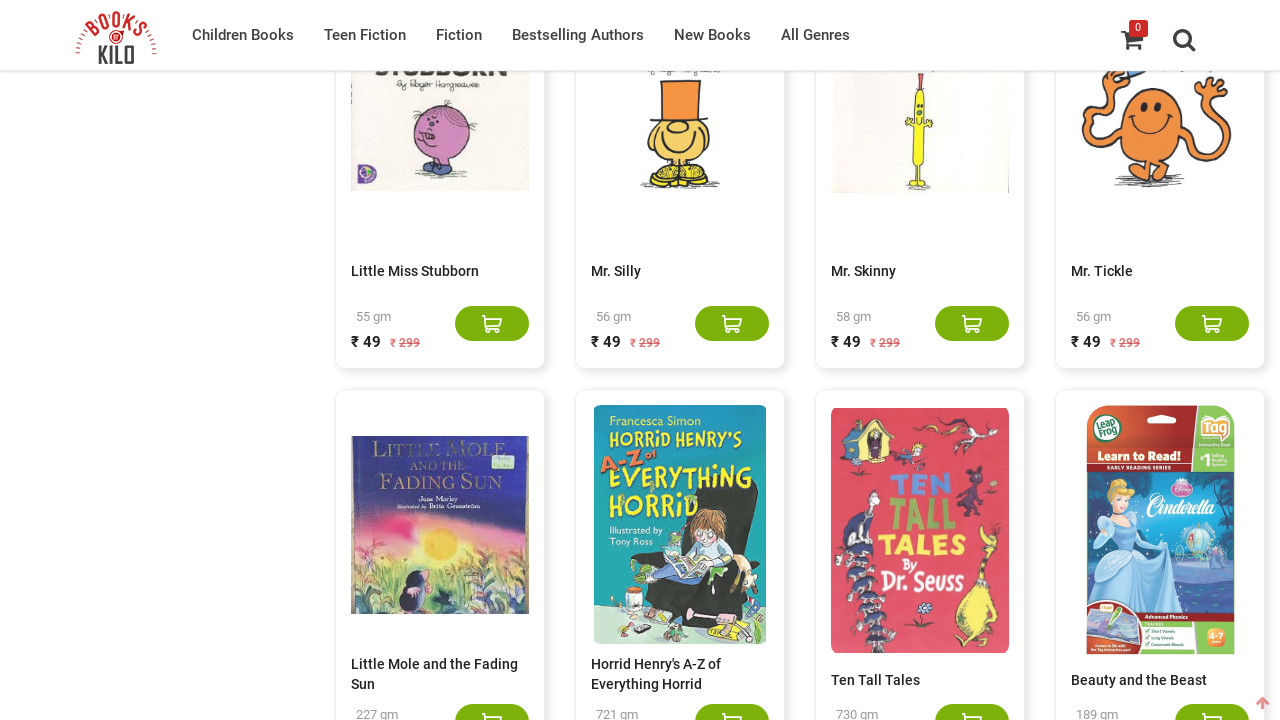

Counted 160 books on the current page
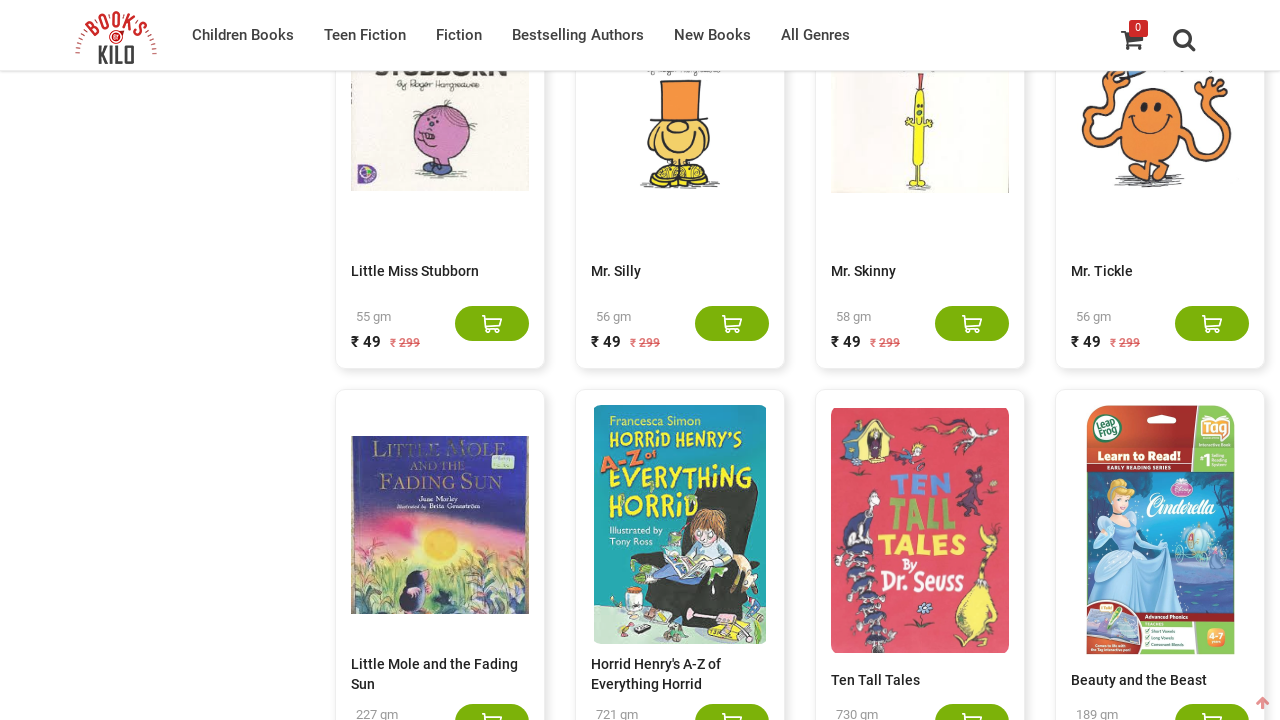

Scrolled to bottom of page
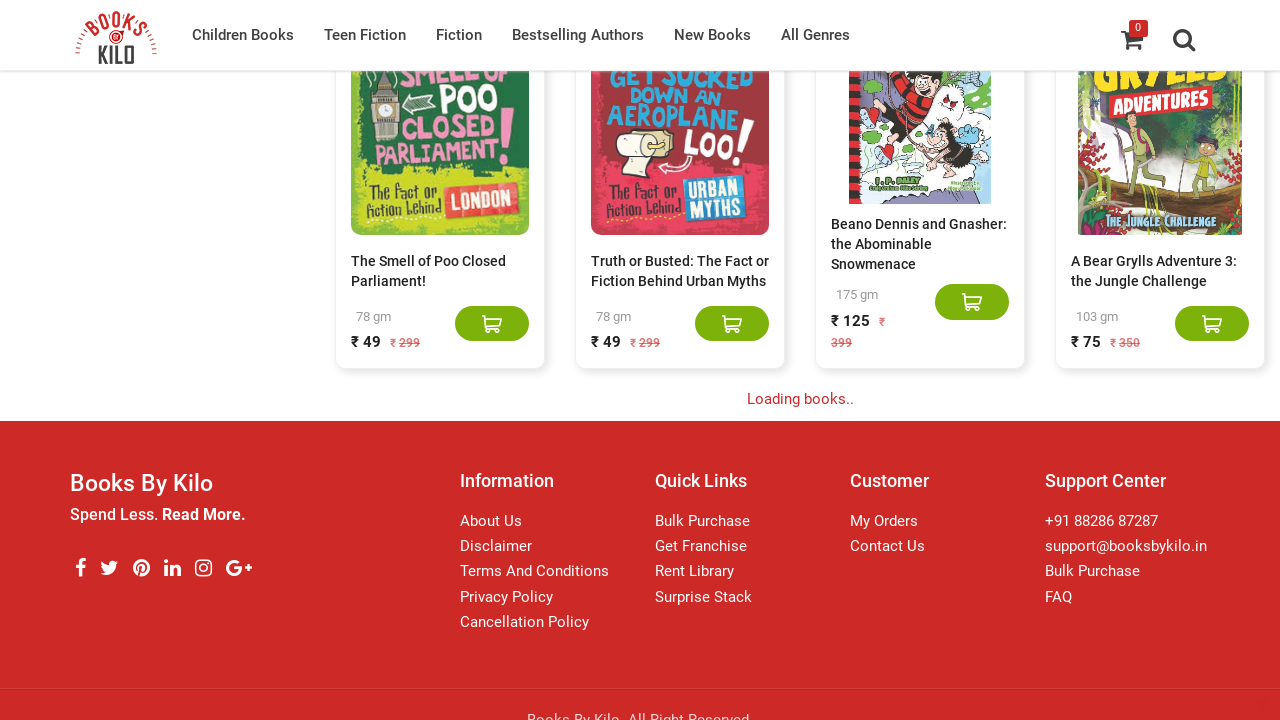

Waited 5 seconds for new content to load dynamically
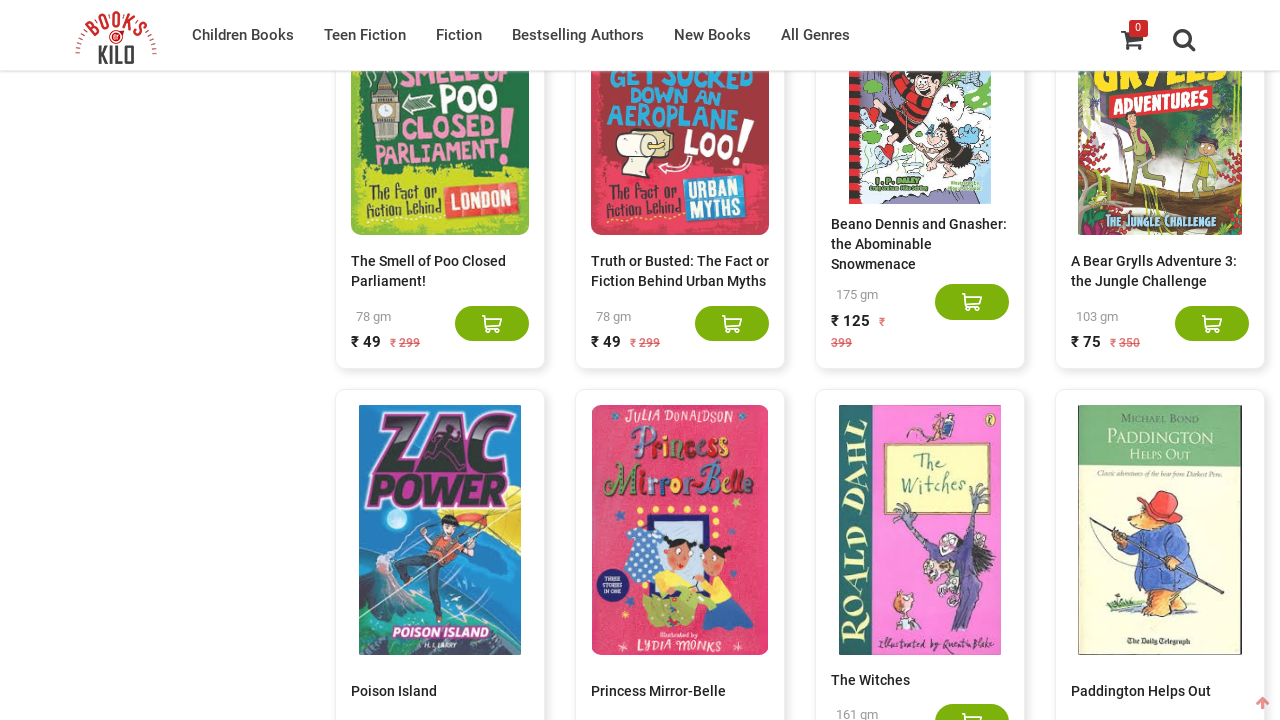

Counted 180 books on the current page
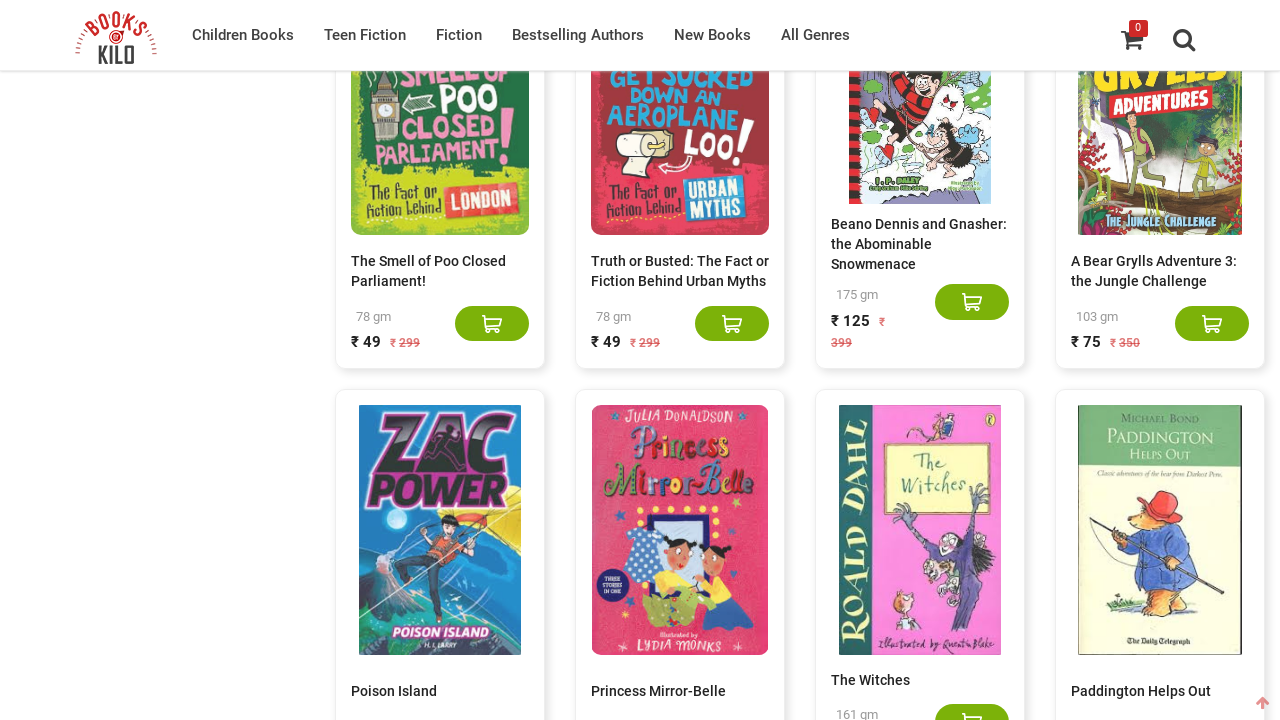

Scrolled to bottom of page
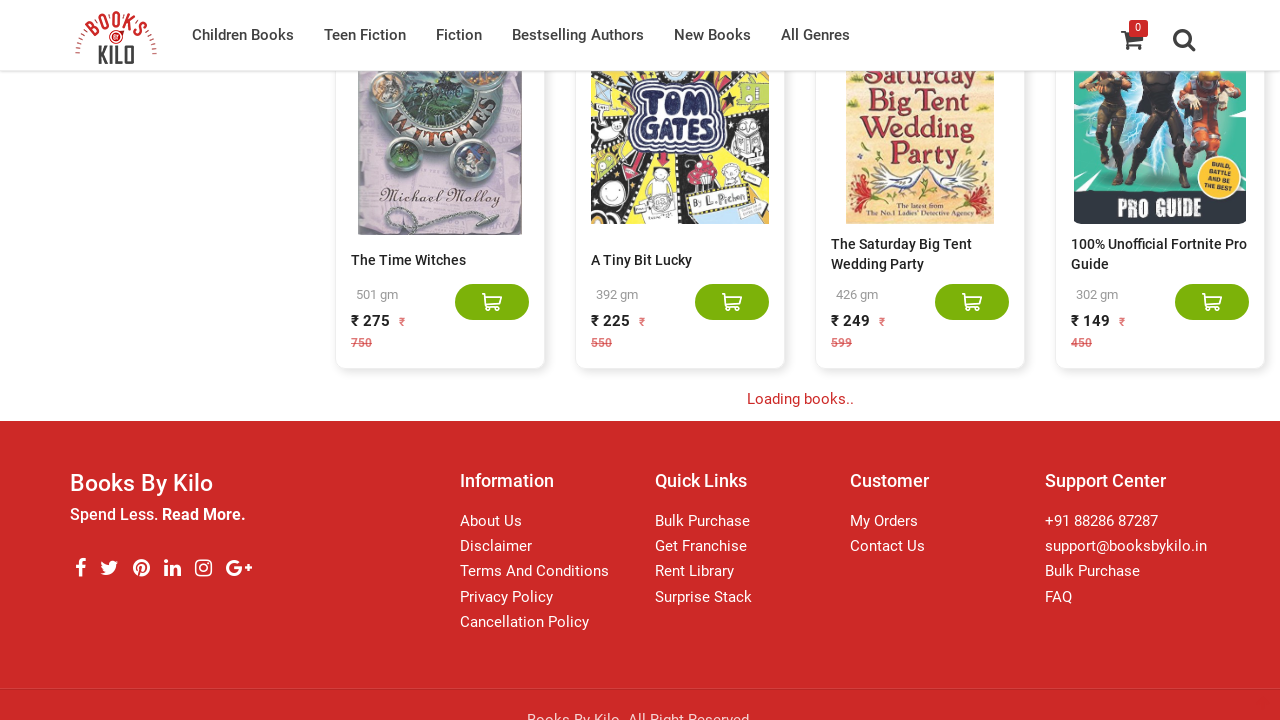

Waited 5 seconds for new content to load dynamically
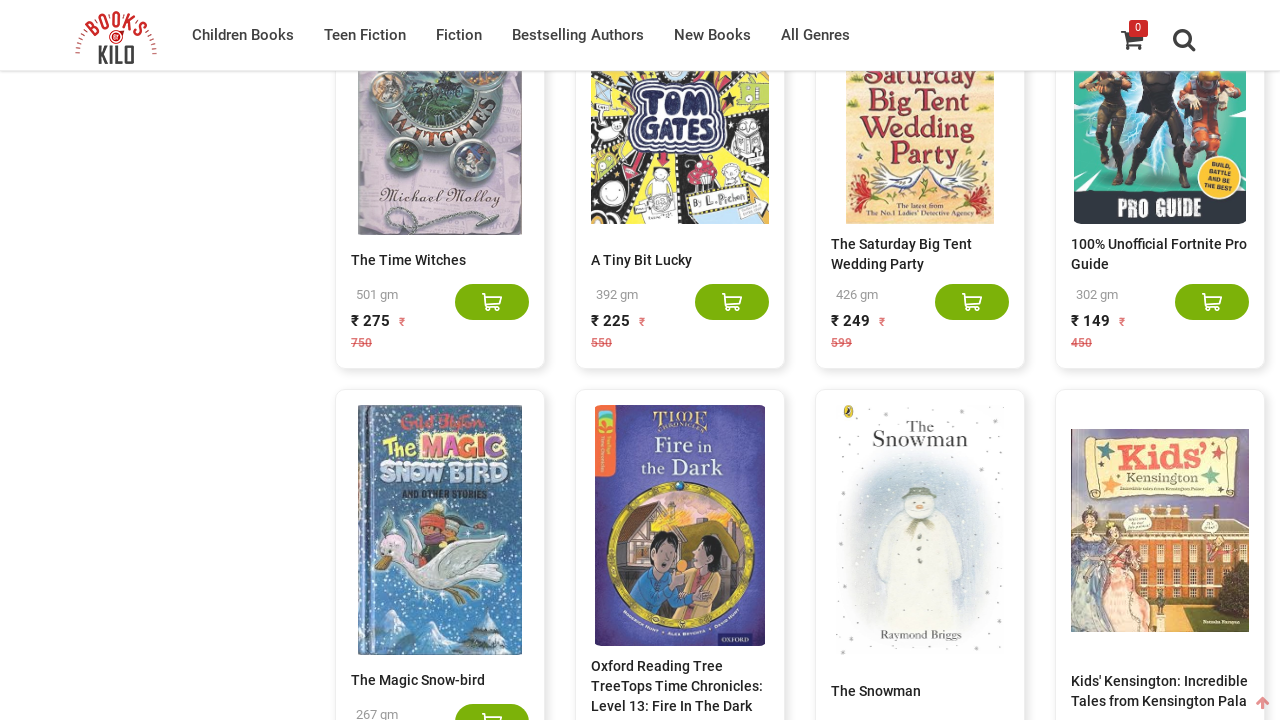

Counted 200 books on the current page
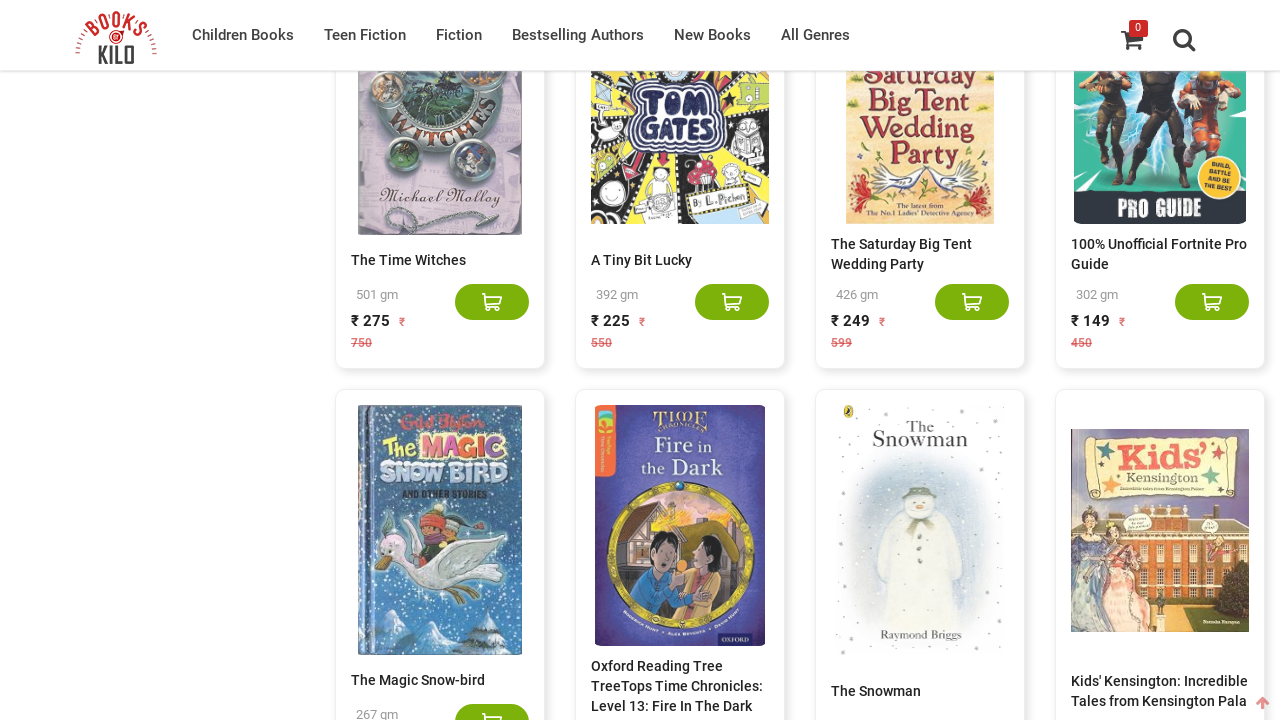

Scrolled to bottom of page
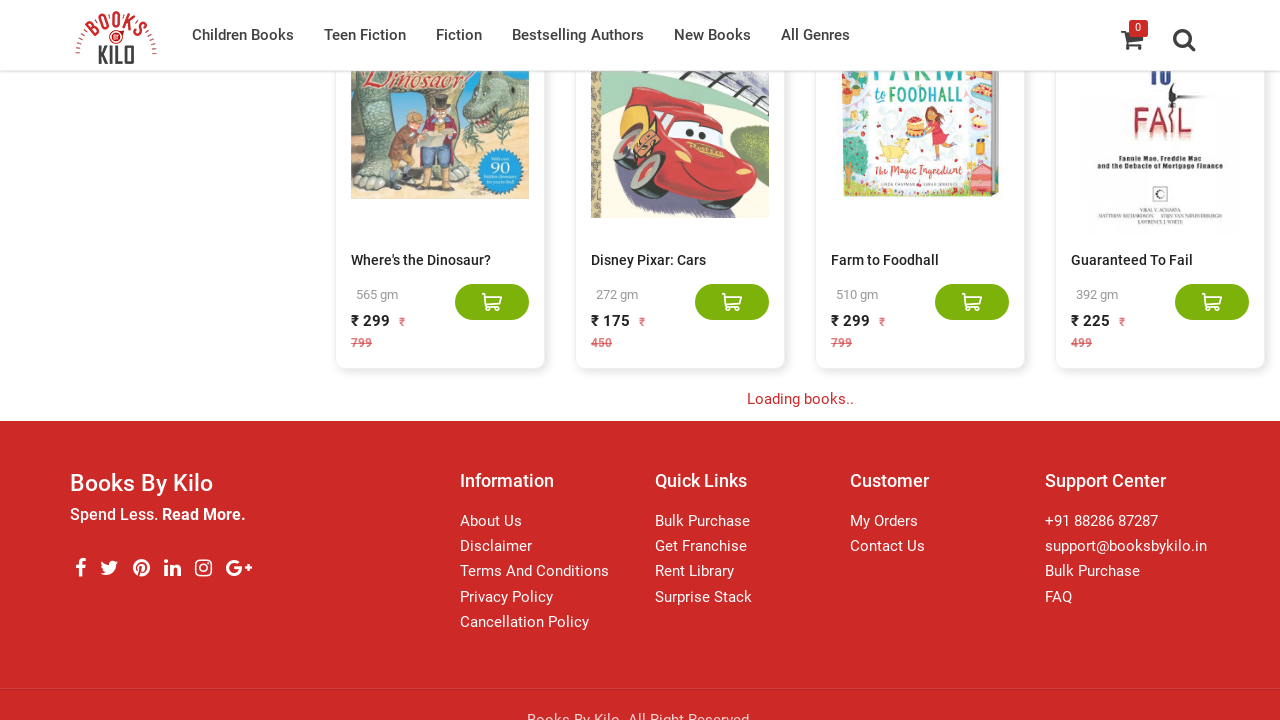

Waited 5 seconds for new content to load dynamically
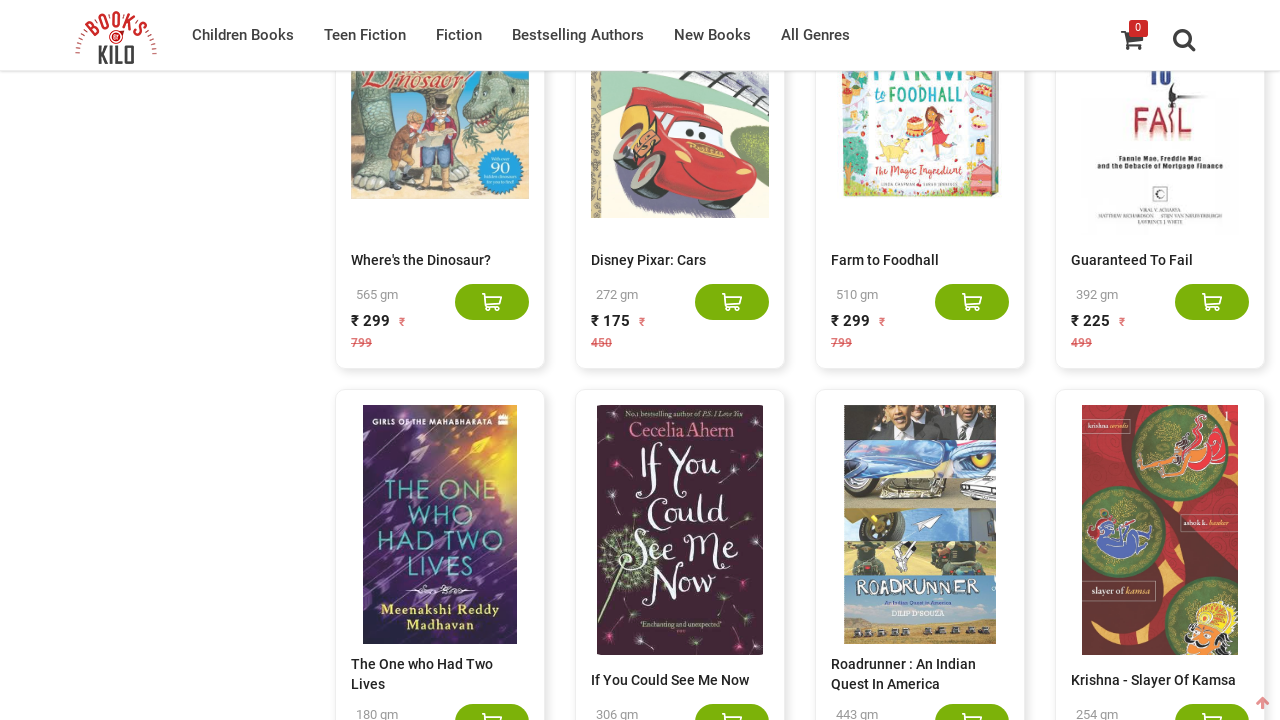

Counted 220 books on the current page
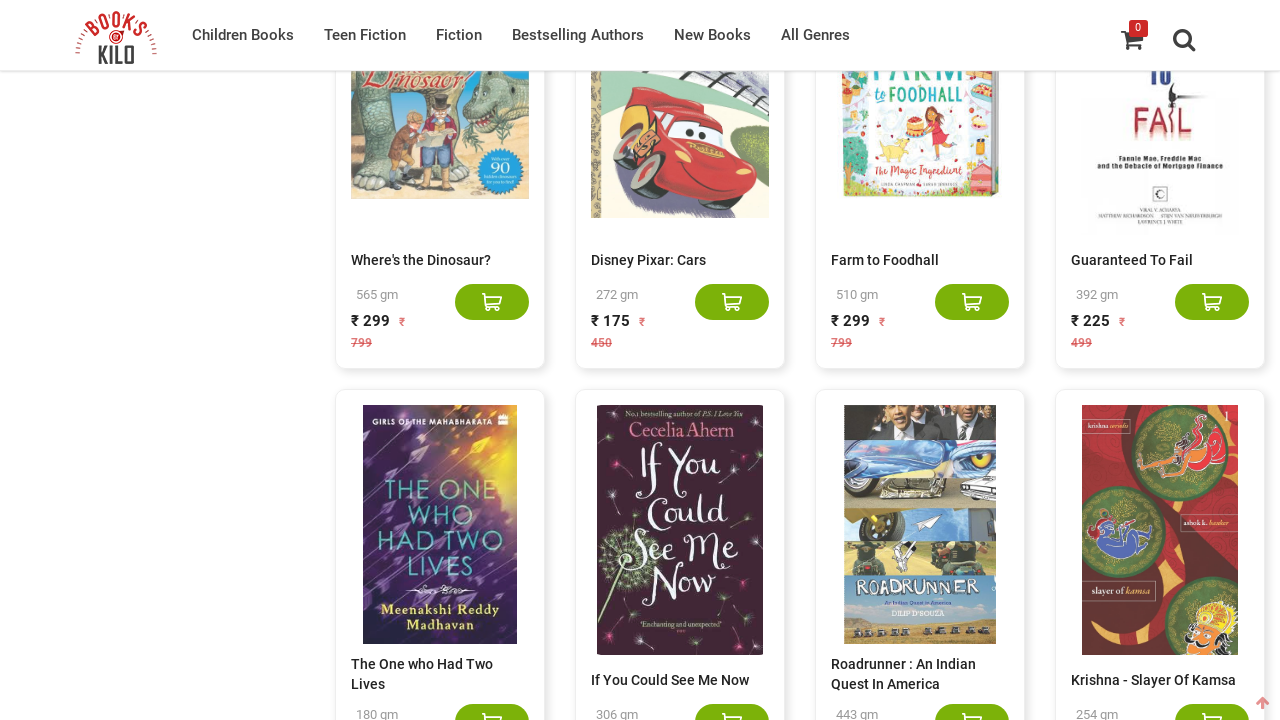

Scrolled to bottom of page
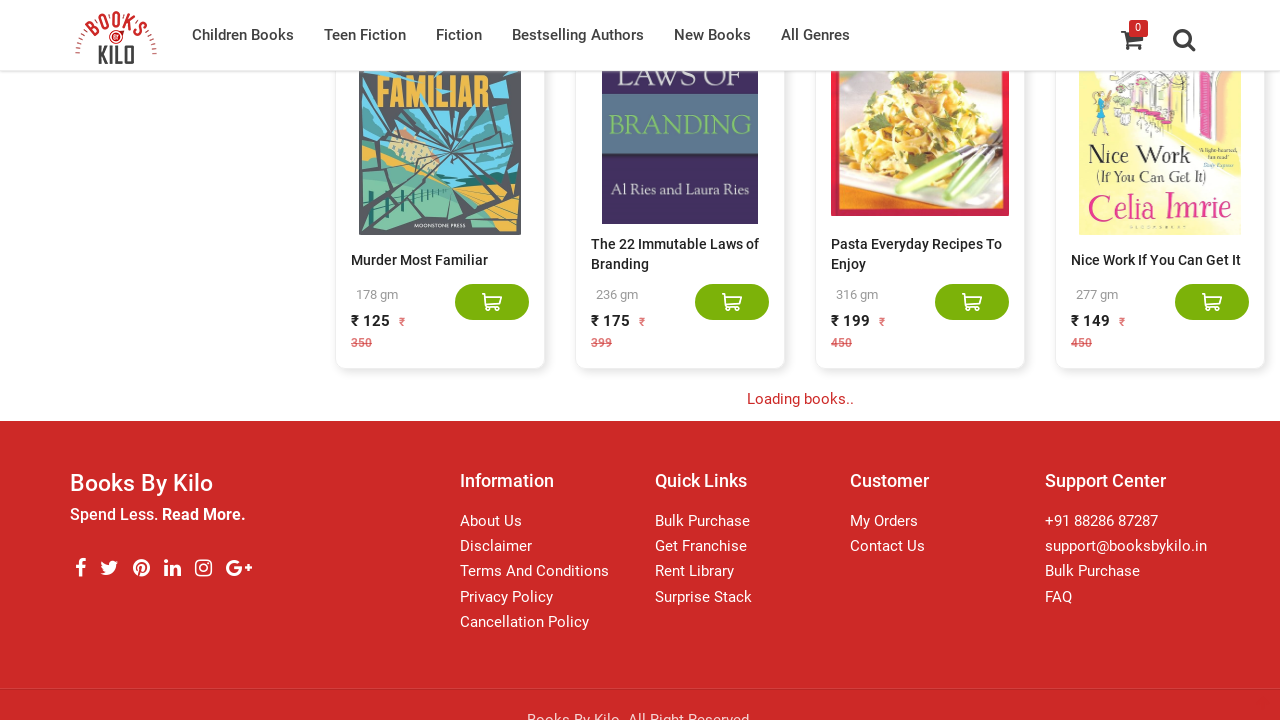

Waited 5 seconds for new content to load dynamically
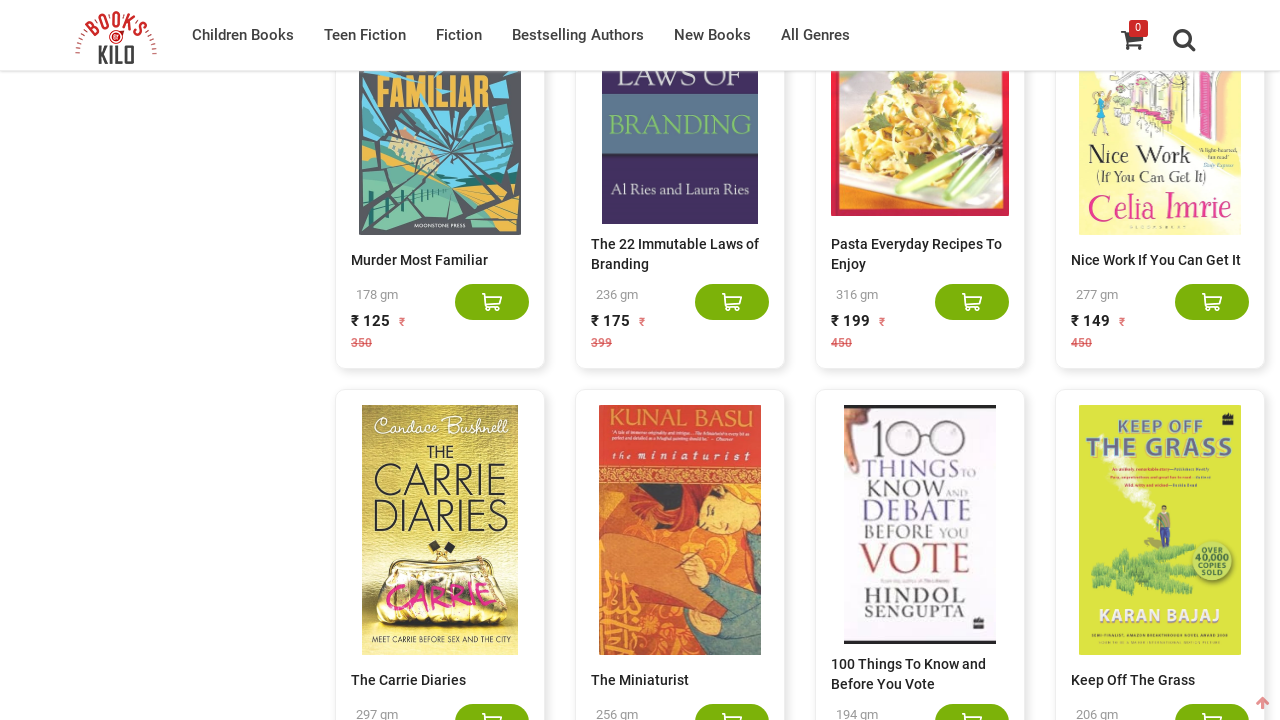

Counted 240 books on the current page
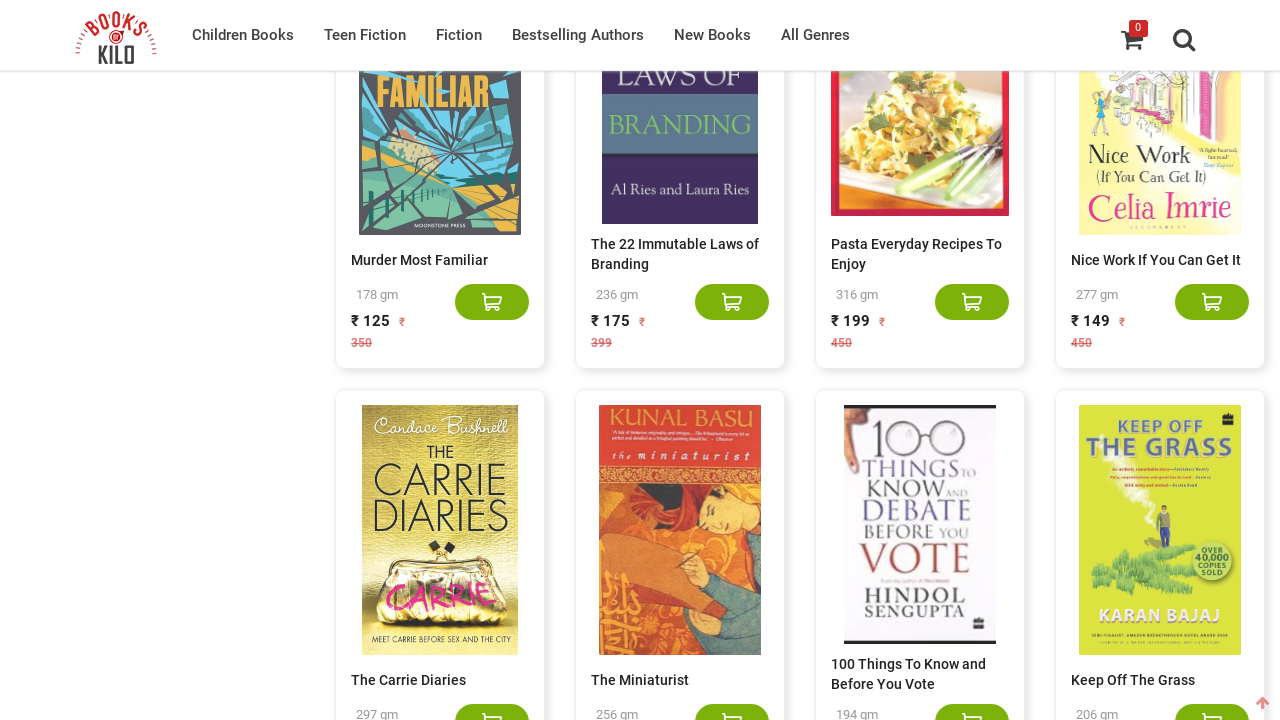

Scrolled to bottom of page
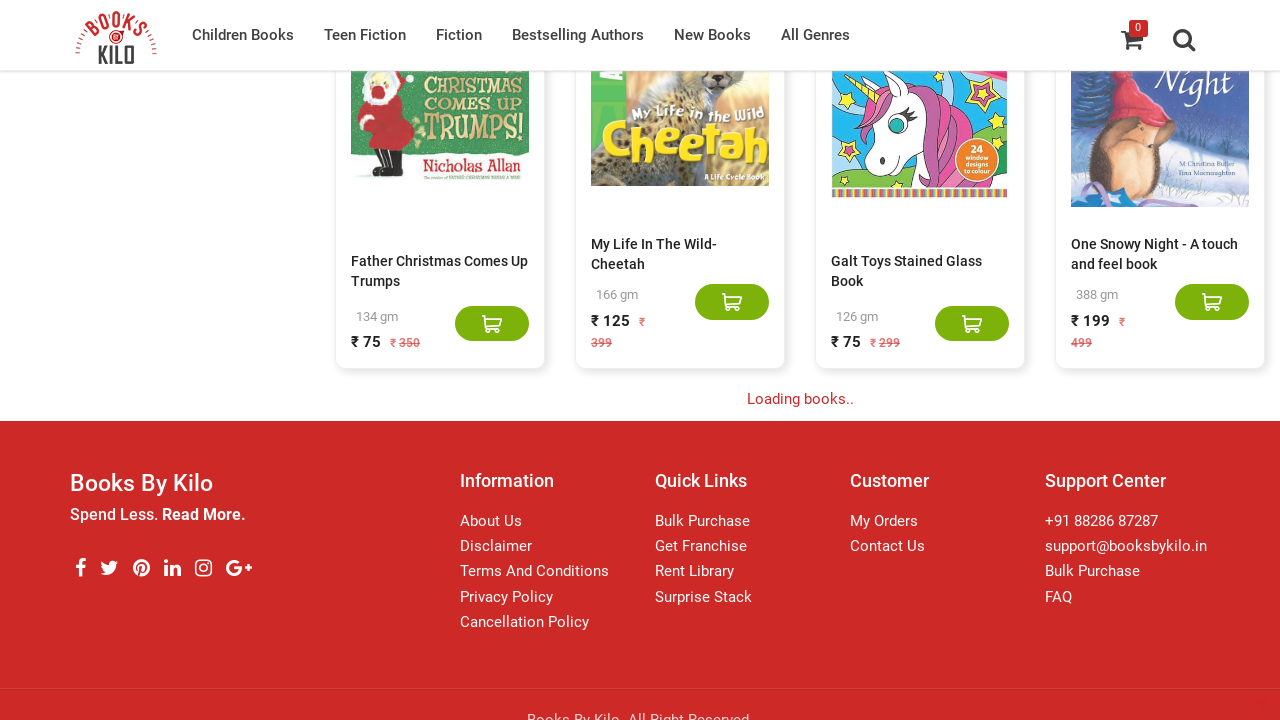

Waited 5 seconds for new content to load dynamically
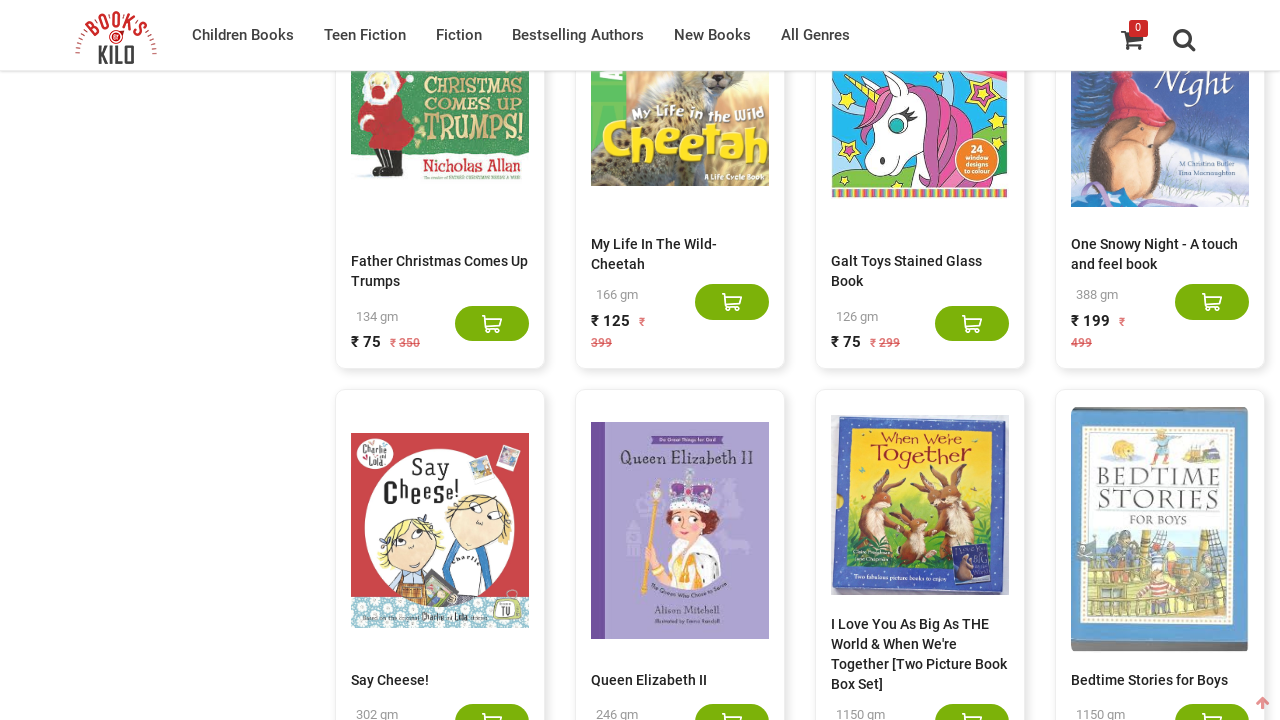

Counted 260 books on the current page
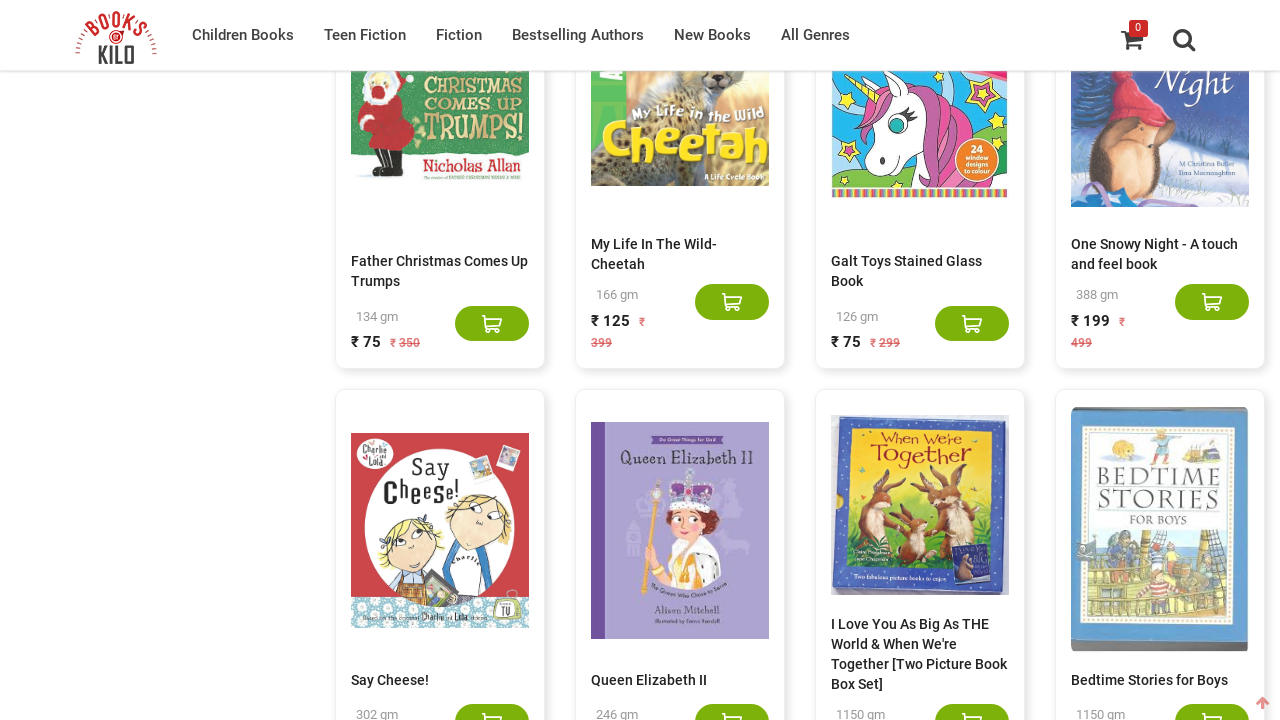

Scrolled to bottom of page
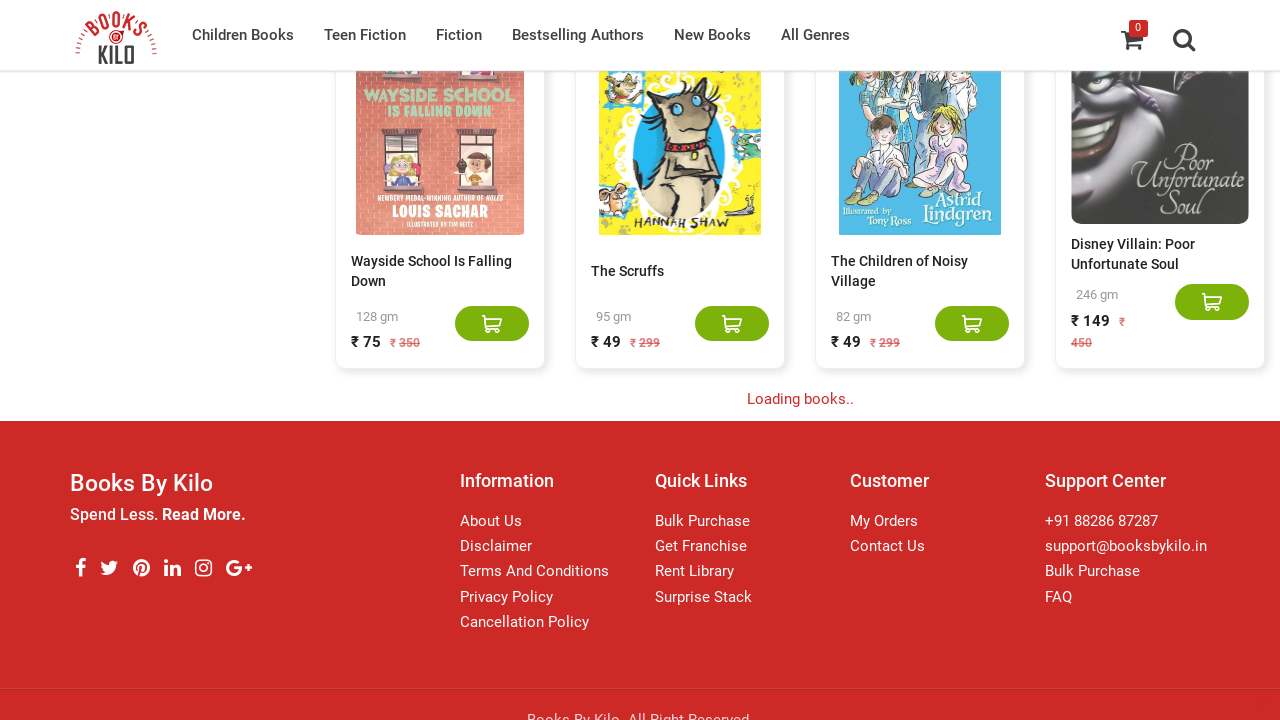

Waited 5 seconds for new content to load dynamically
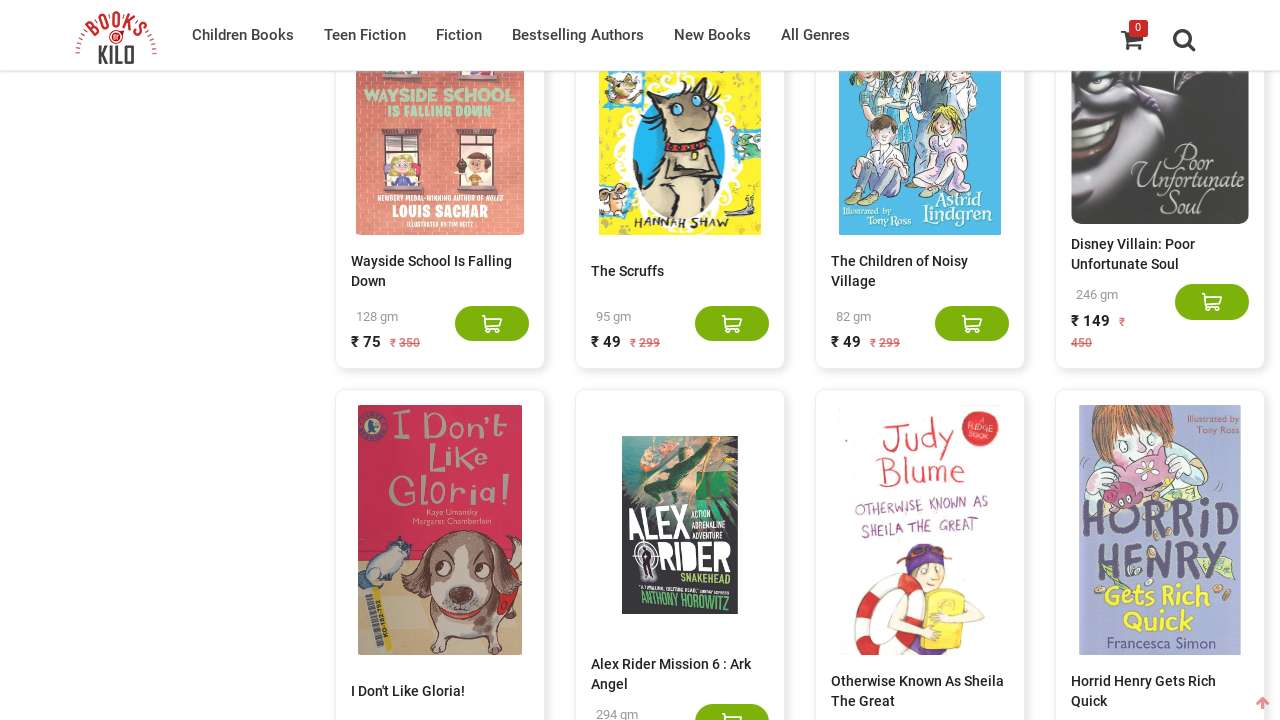

Counted 280 books on the current page
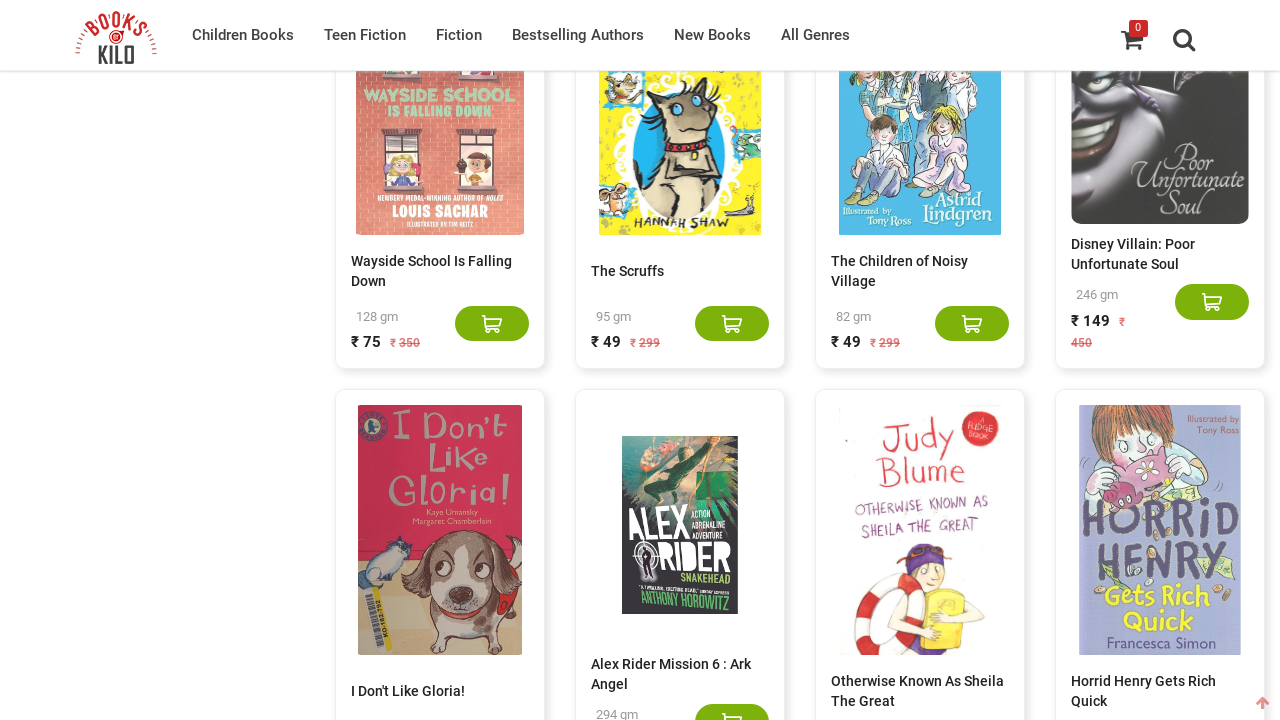

Scrolled to bottom of page
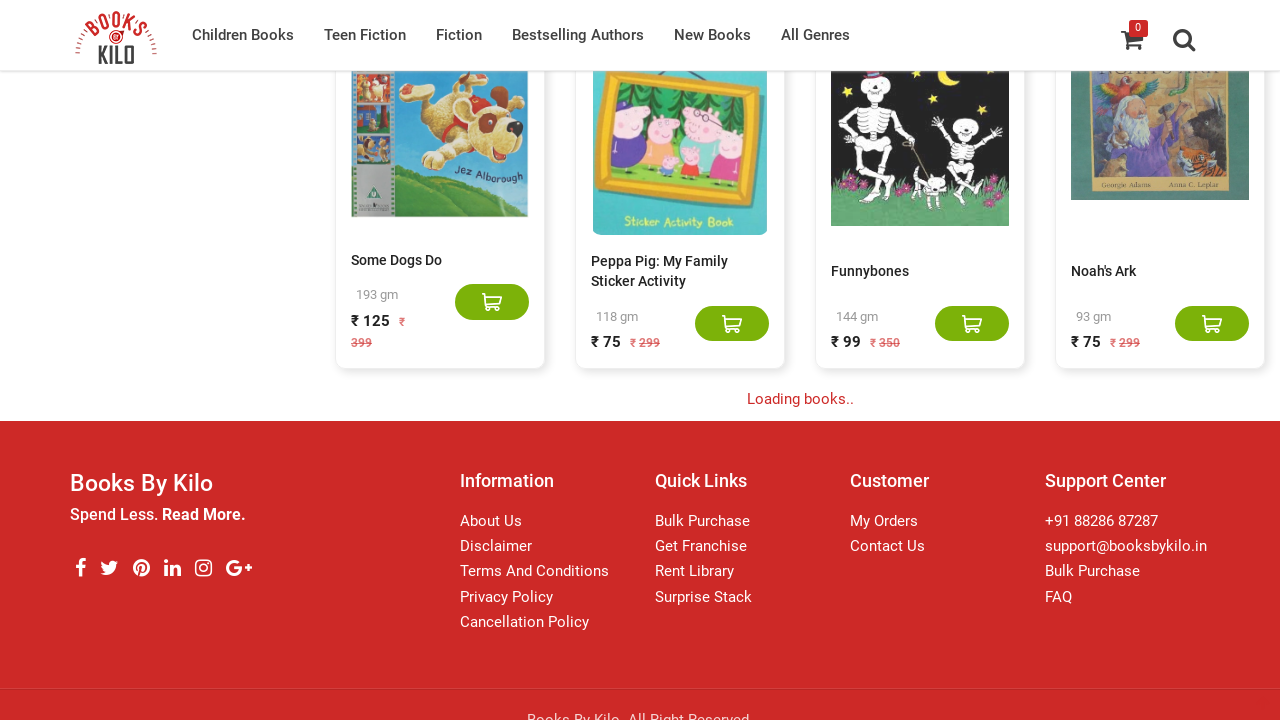

Waited 5 seconds for new content to load dynamically
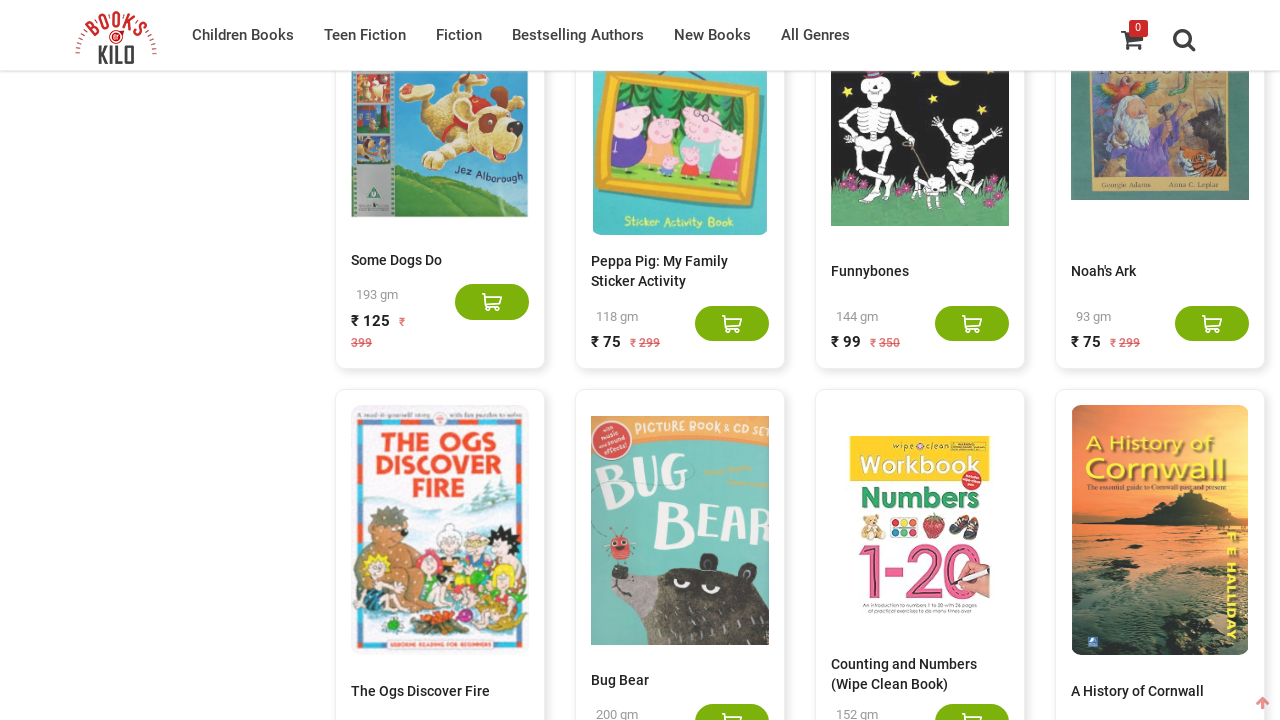

Counted 300 books on the current page
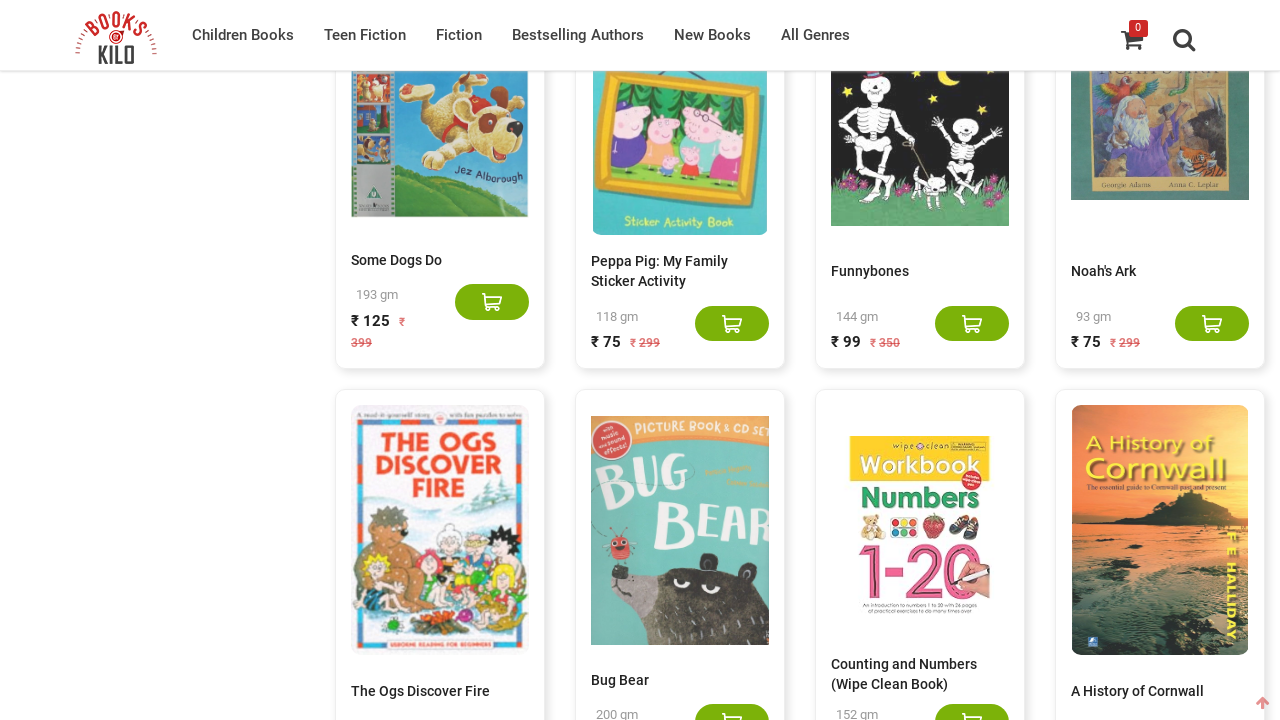

Scrolled to bottom of page
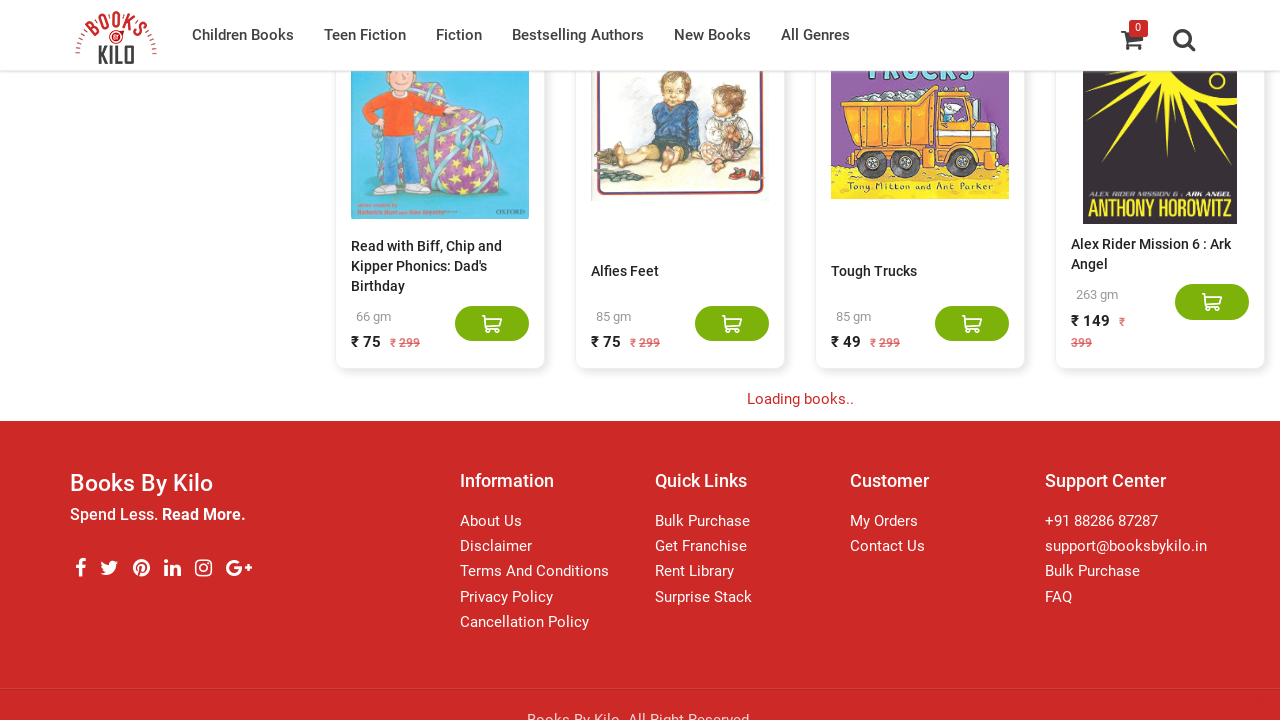

Waited 5 seconds for new content to load dynamically
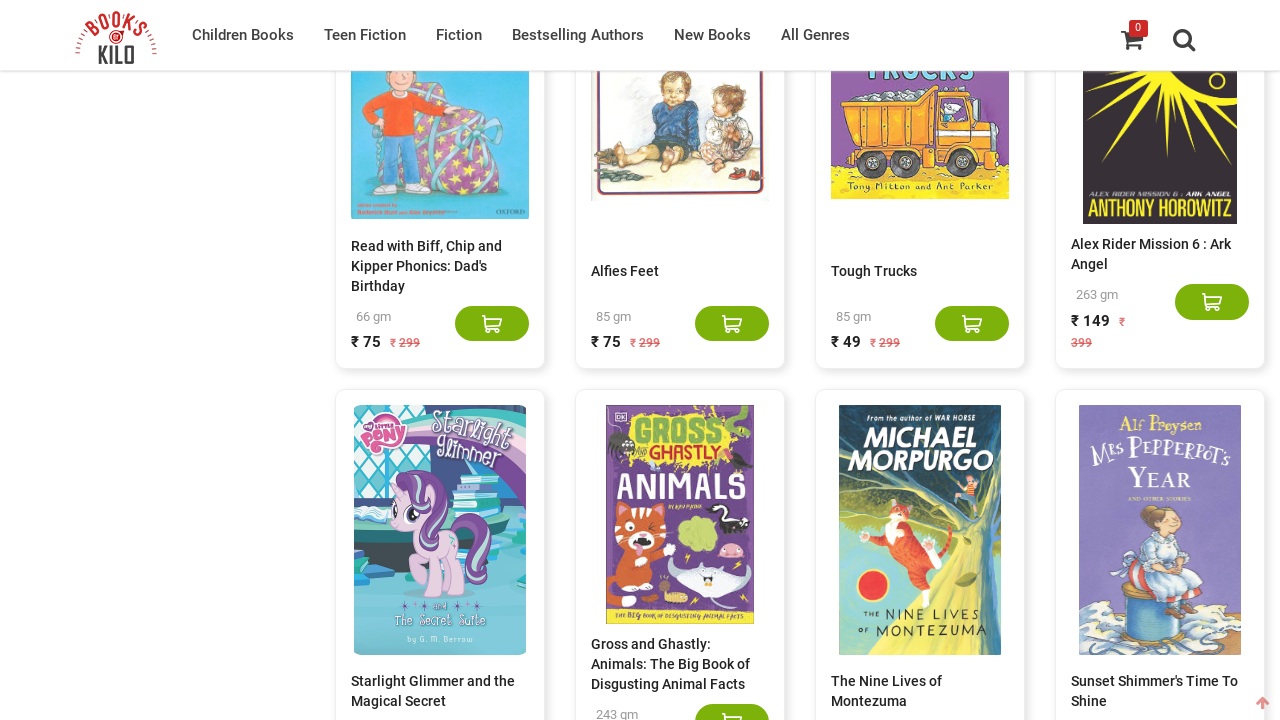

Counted 320 books on the current page
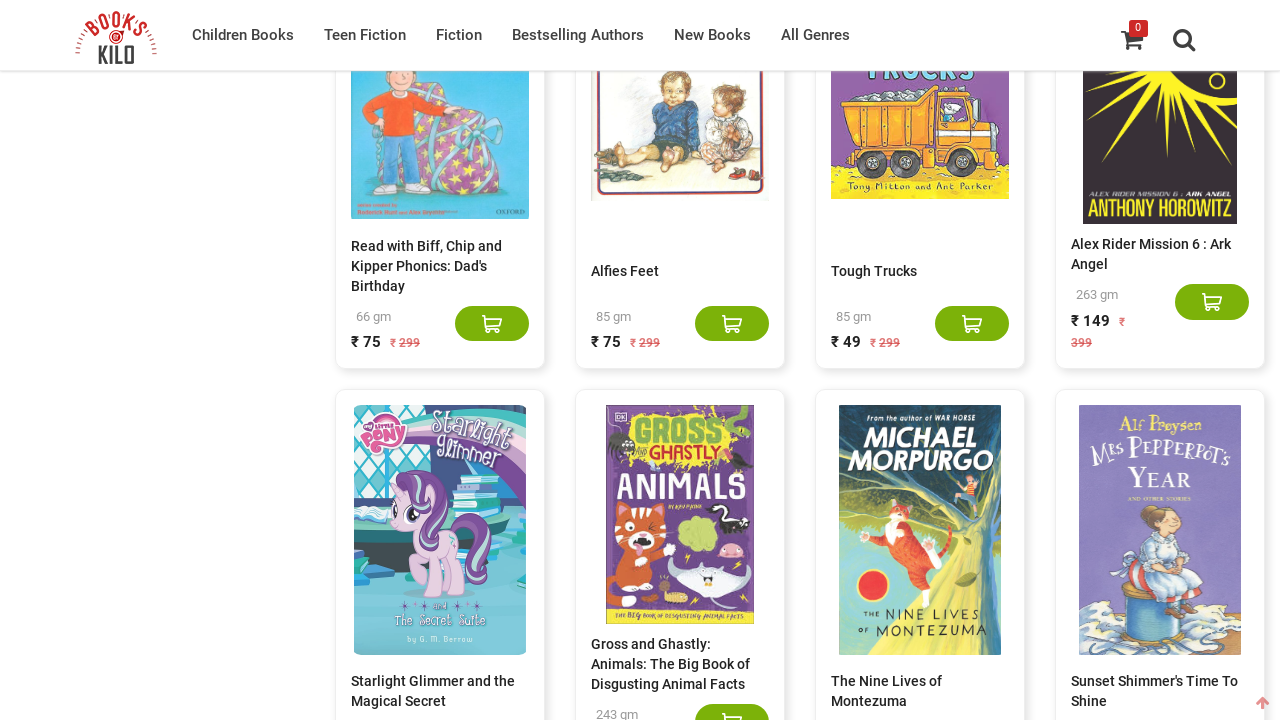

Scrolled to bottom of page
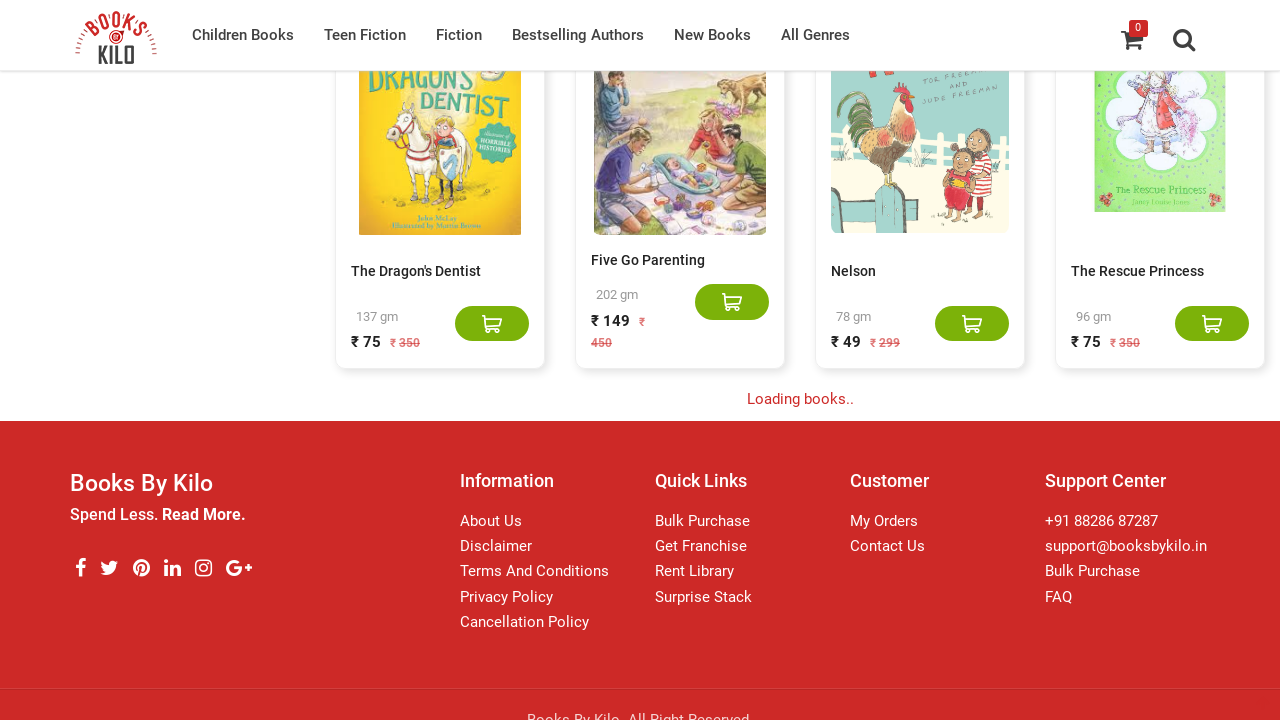

Waited 5 seconds for new content to load dynamically
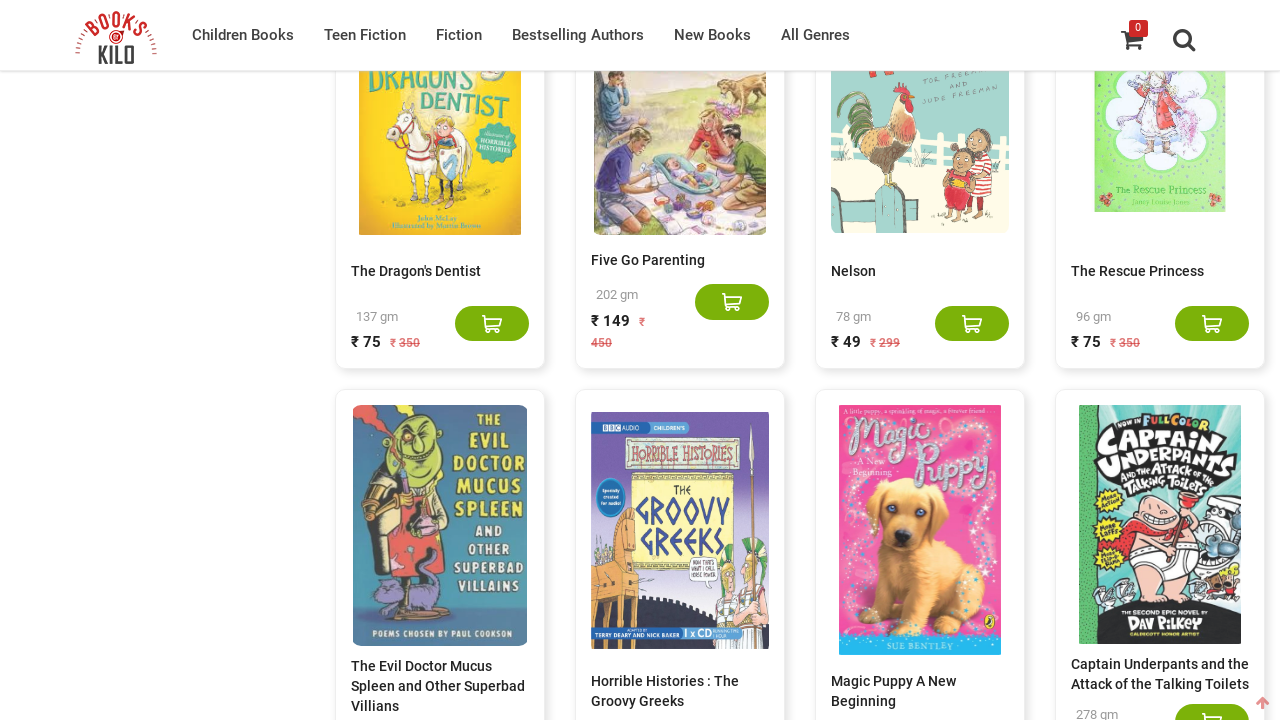

Counted 340 books on the current page
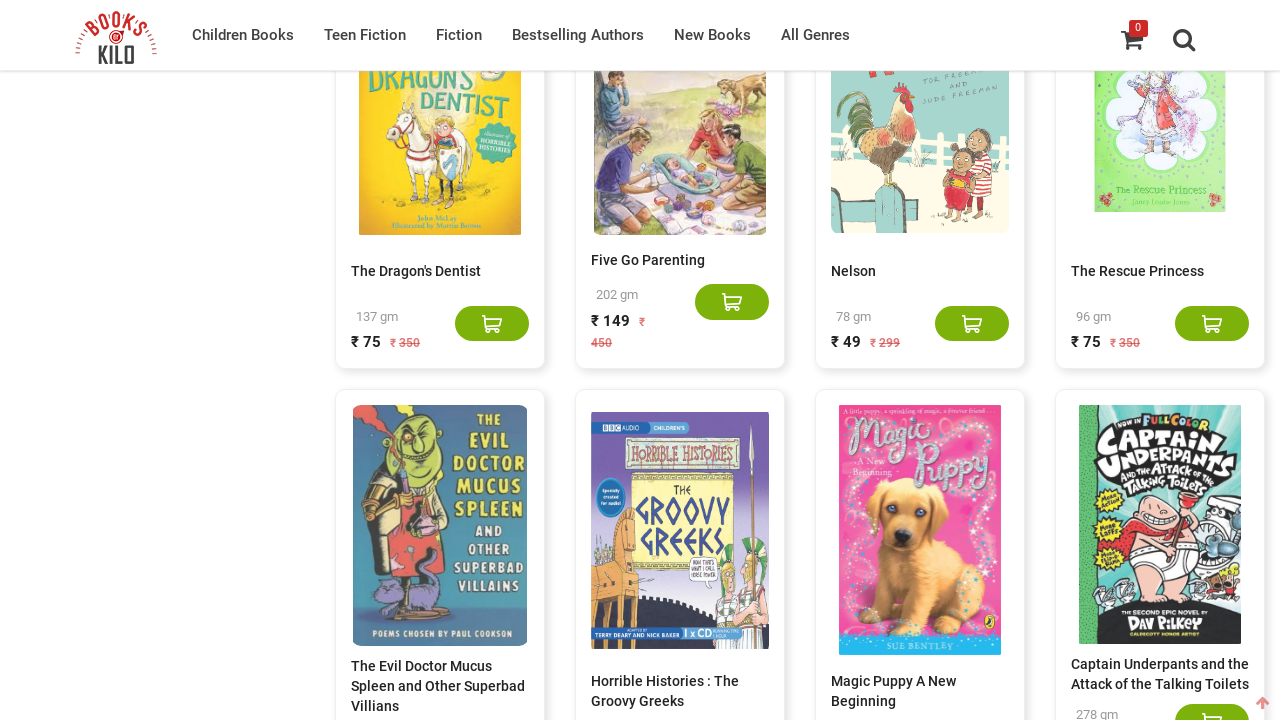

Scrolled to bottom of page
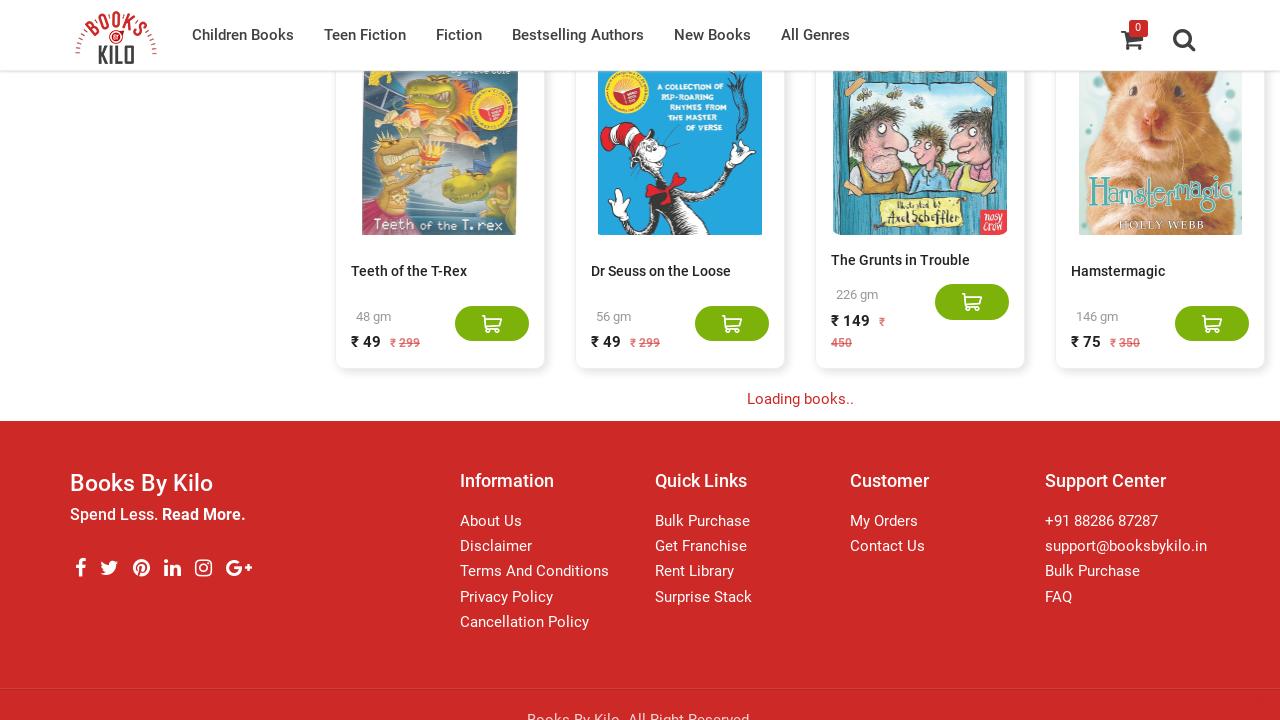

Waited 5 seconds for new content to load dynamically
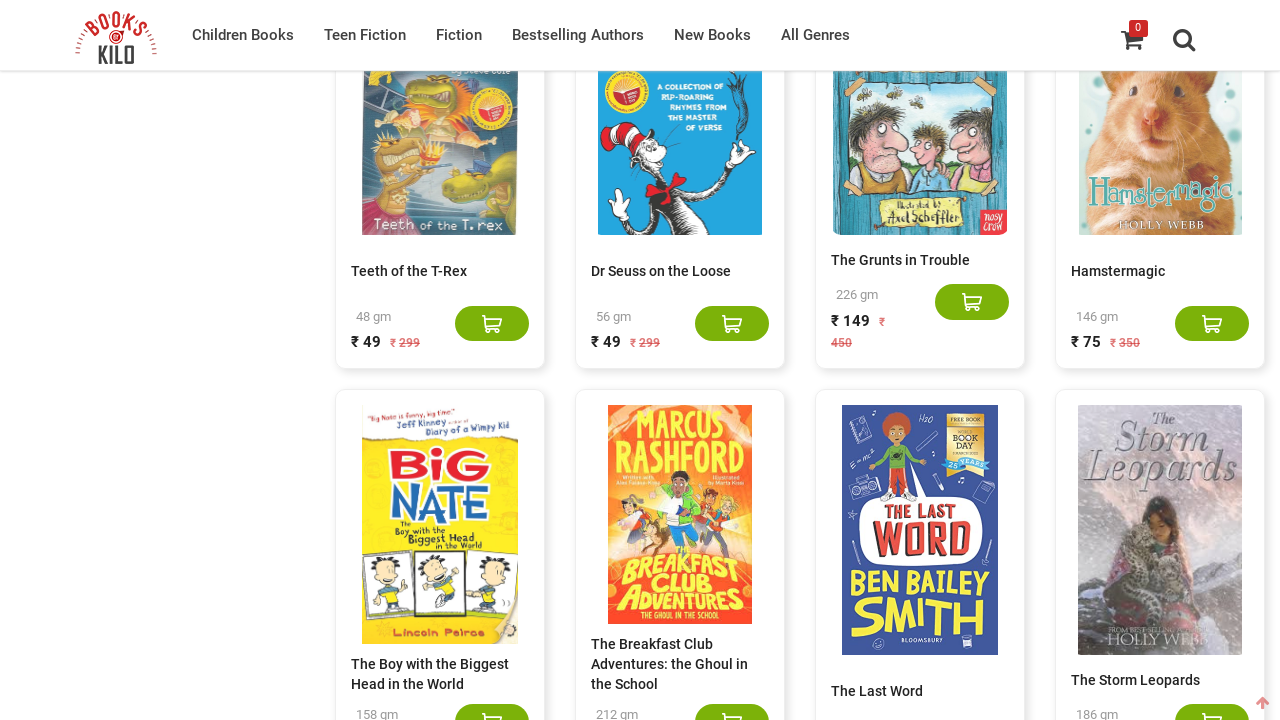

Counted 360 books on the current page
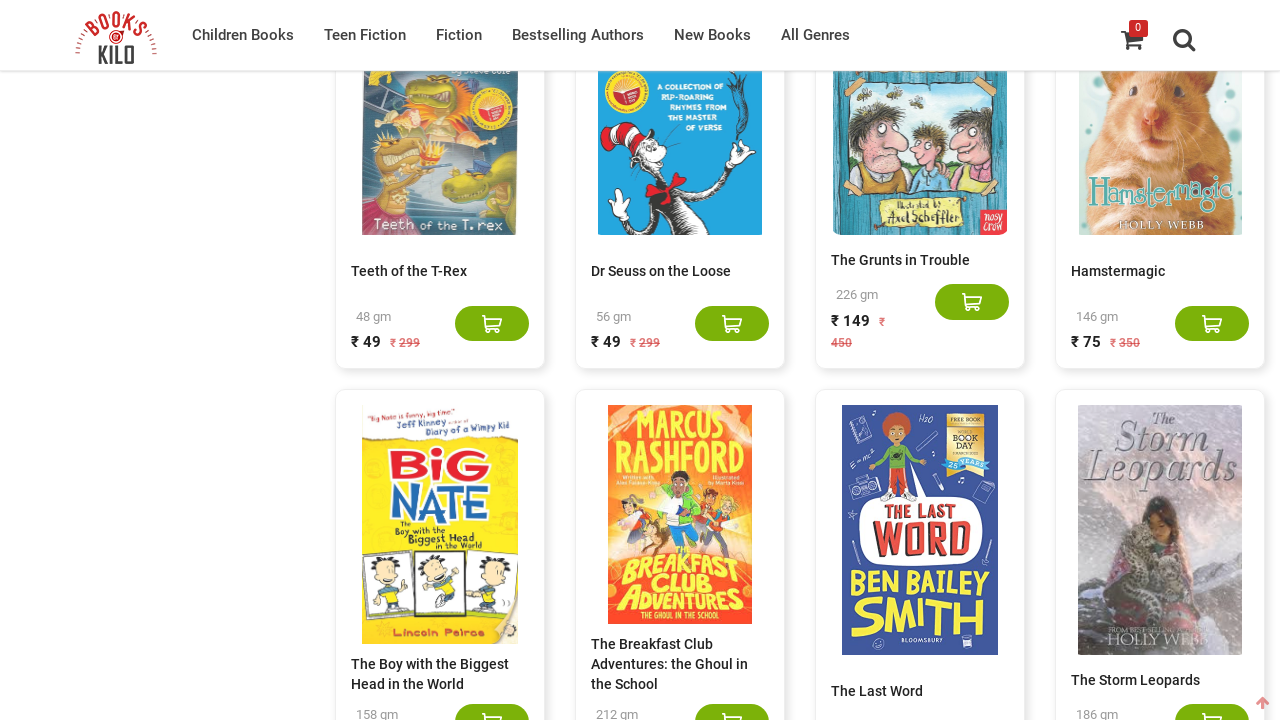

Scrolled to bottom of page
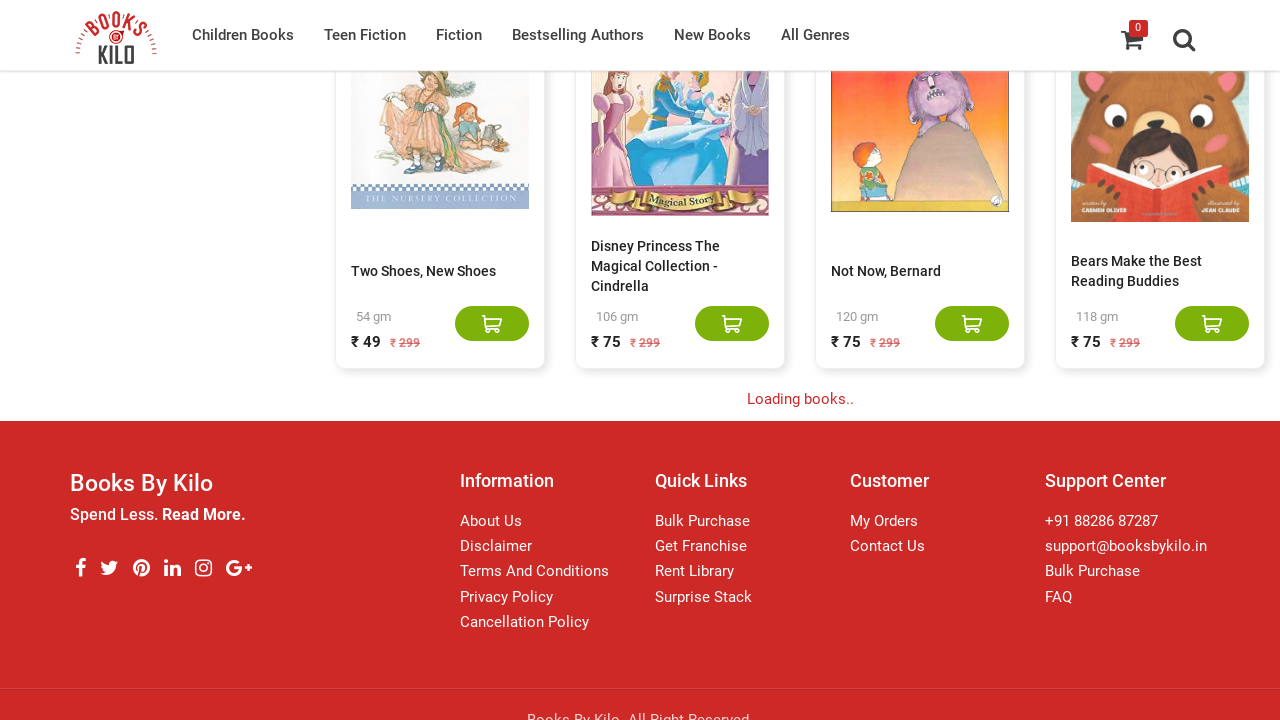

Waited 5 seconds for new content to load dynamically
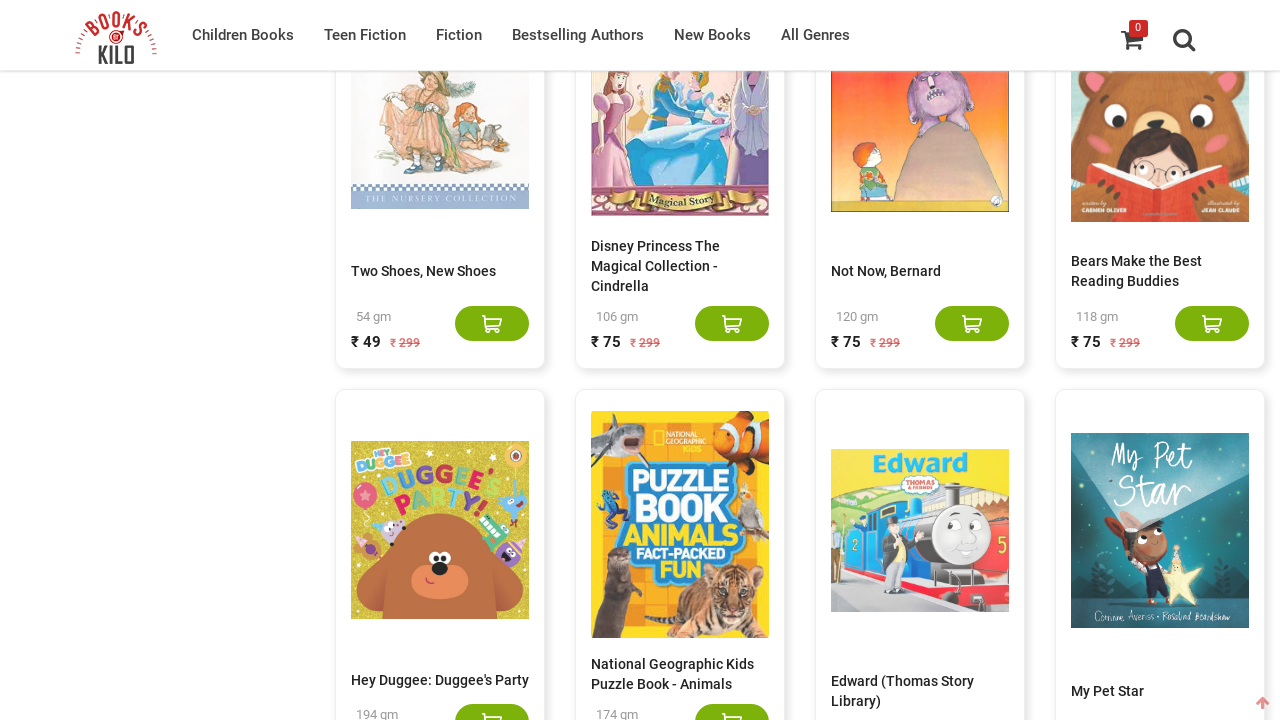

Counted 380 books on the current page
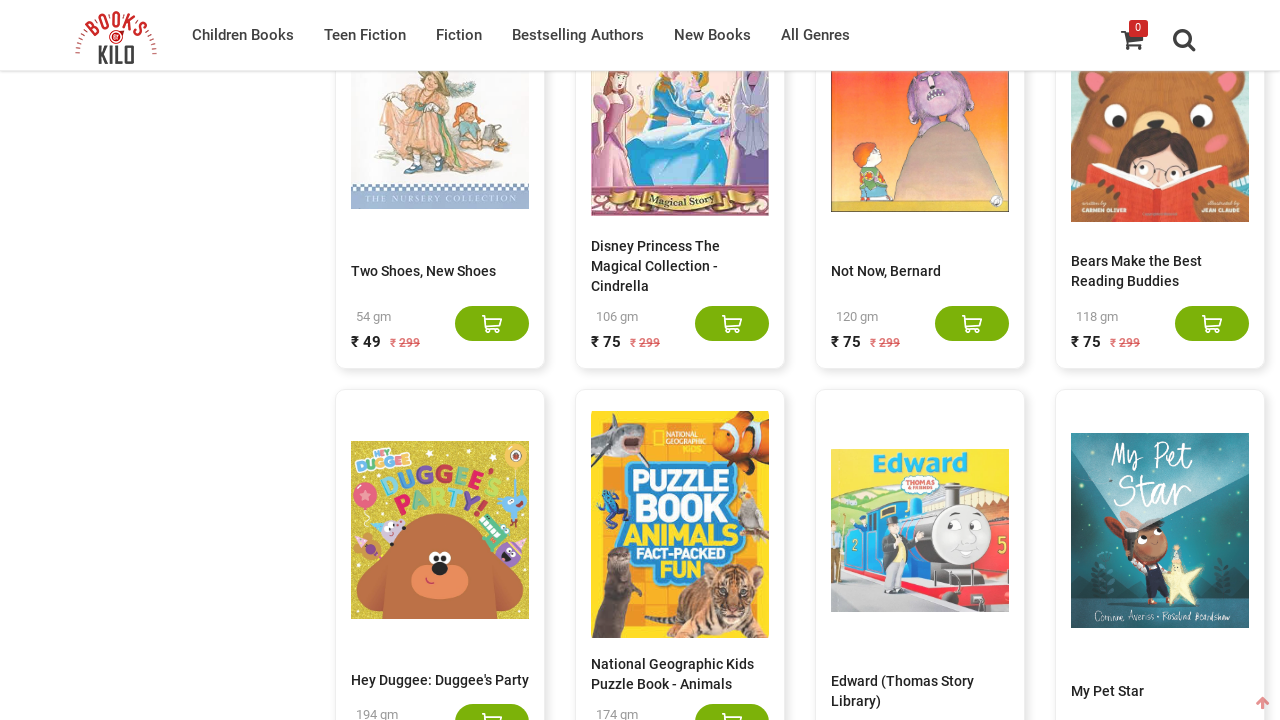

Scrolled to bottom of page
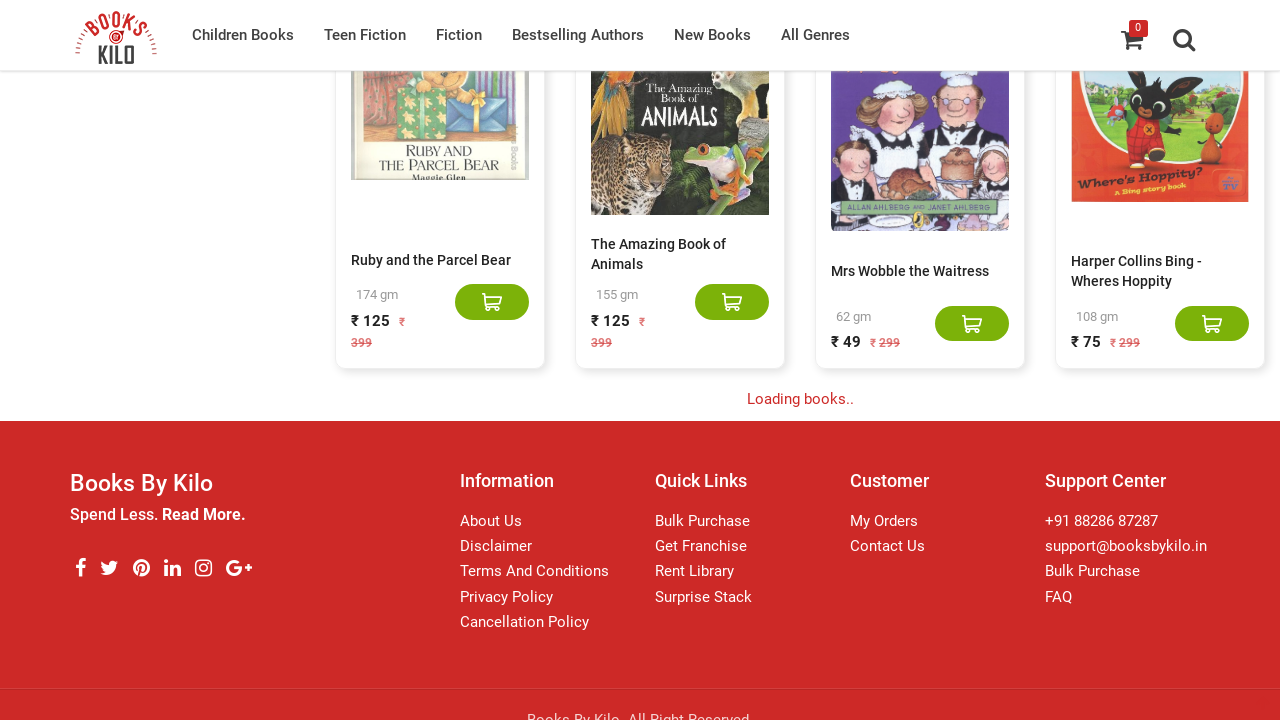

Waited 5 seconds for new content to load dynamically
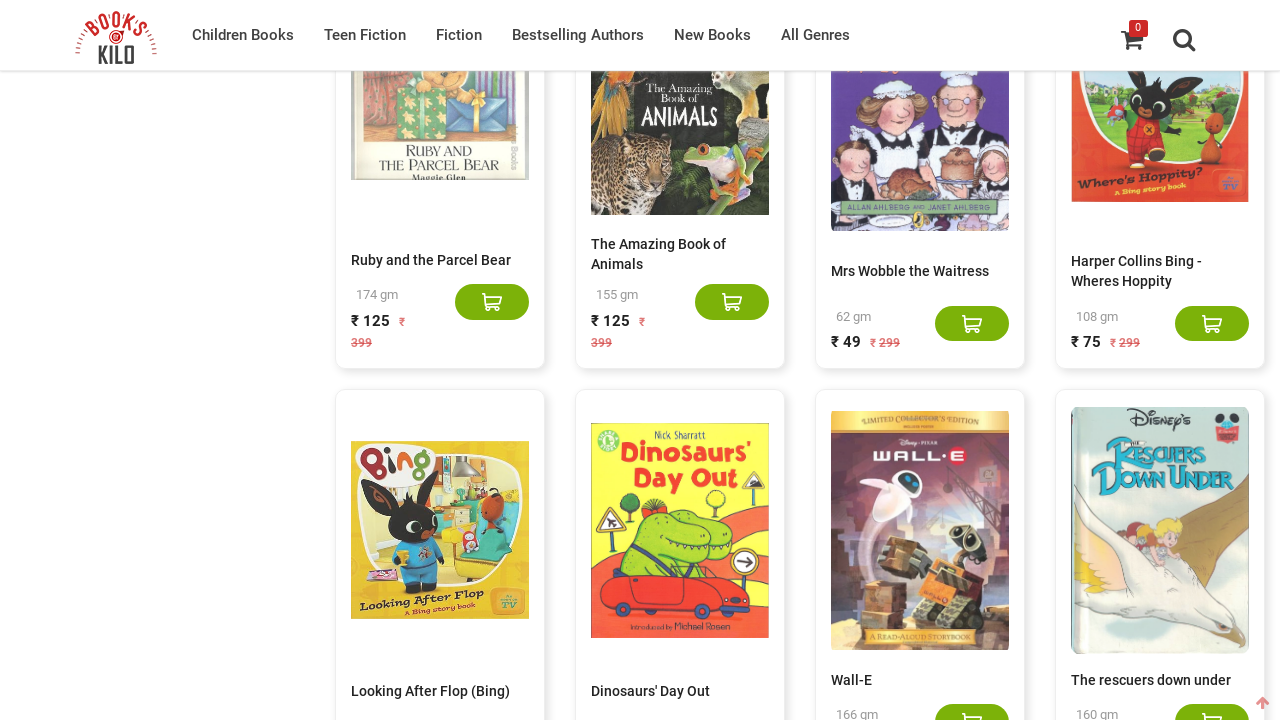

Counted 400 books on the current page
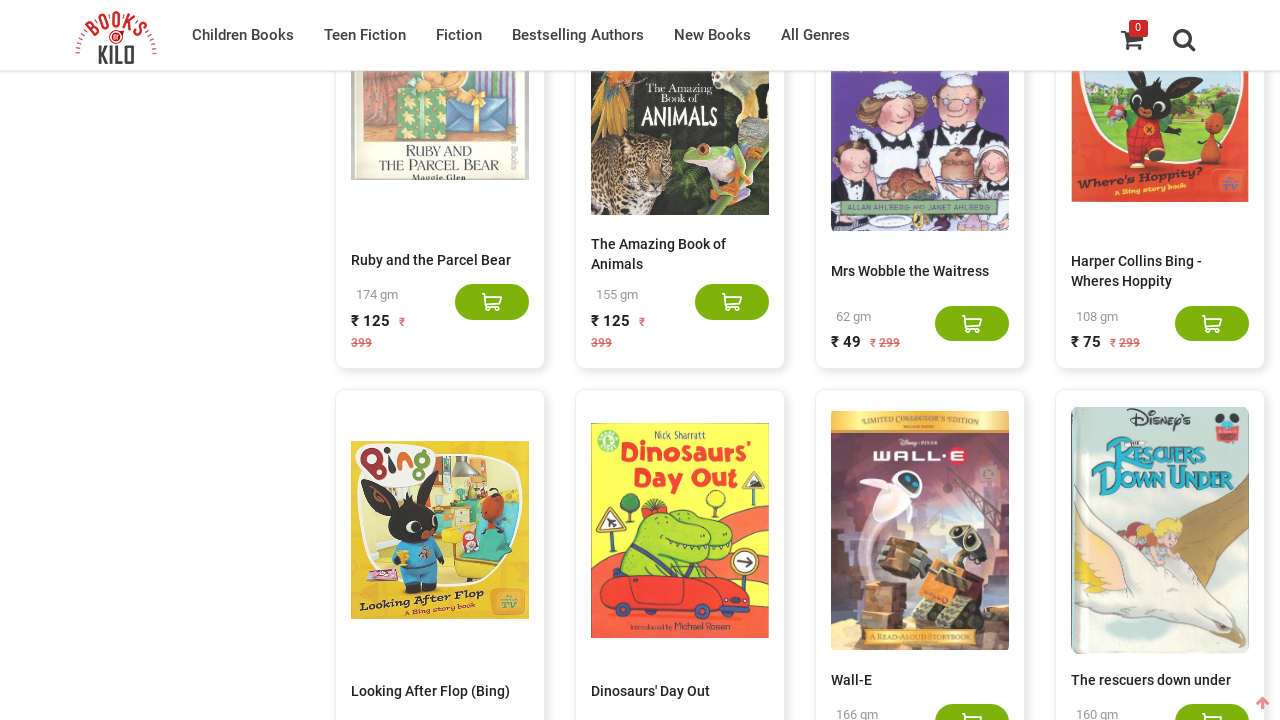

Scrolled to bottom of page
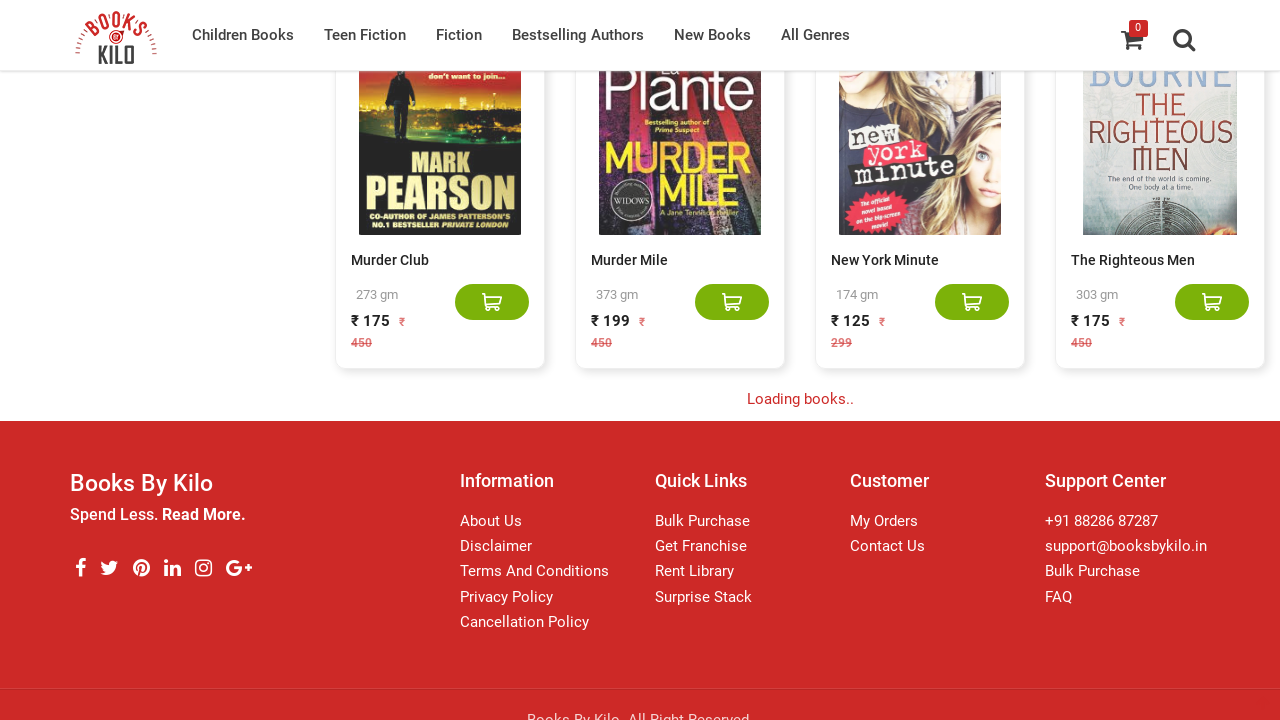

Waited 5 seconds for new content to load dynamically
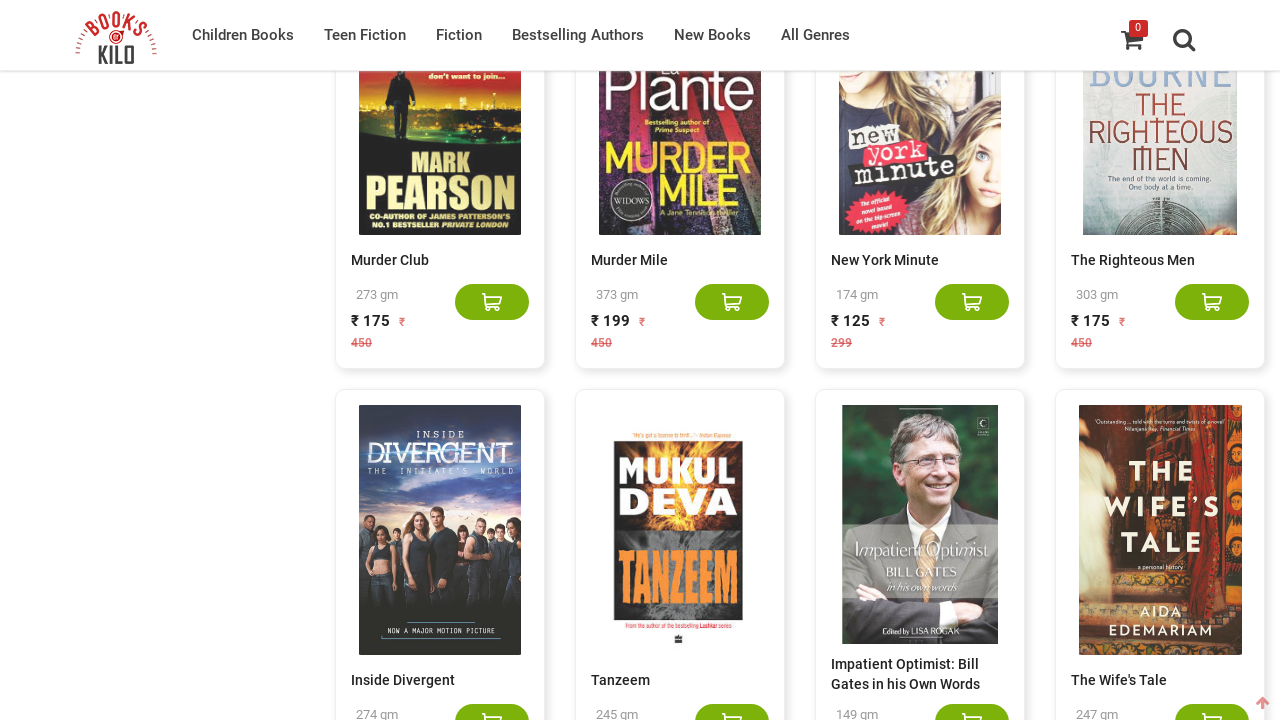

Counted 420 books on the current page
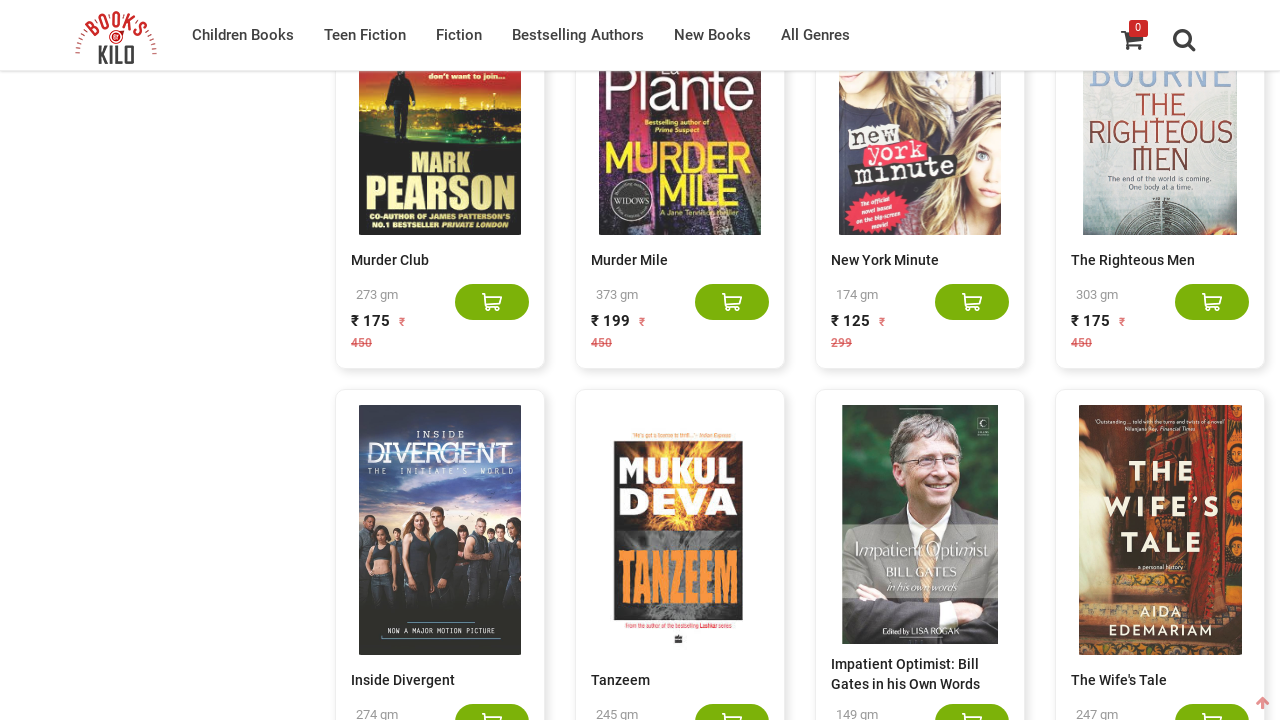

Scrolled to bottom of page
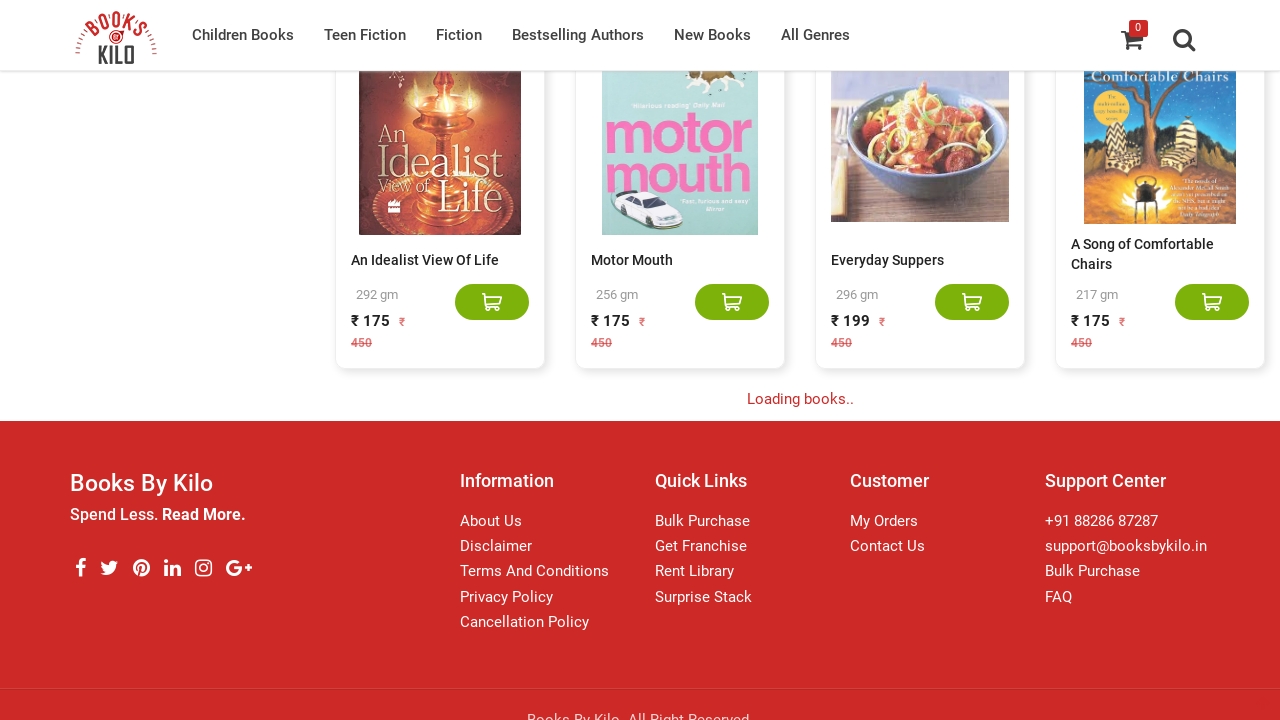

Waited 5 seconds for new content to load dynamically
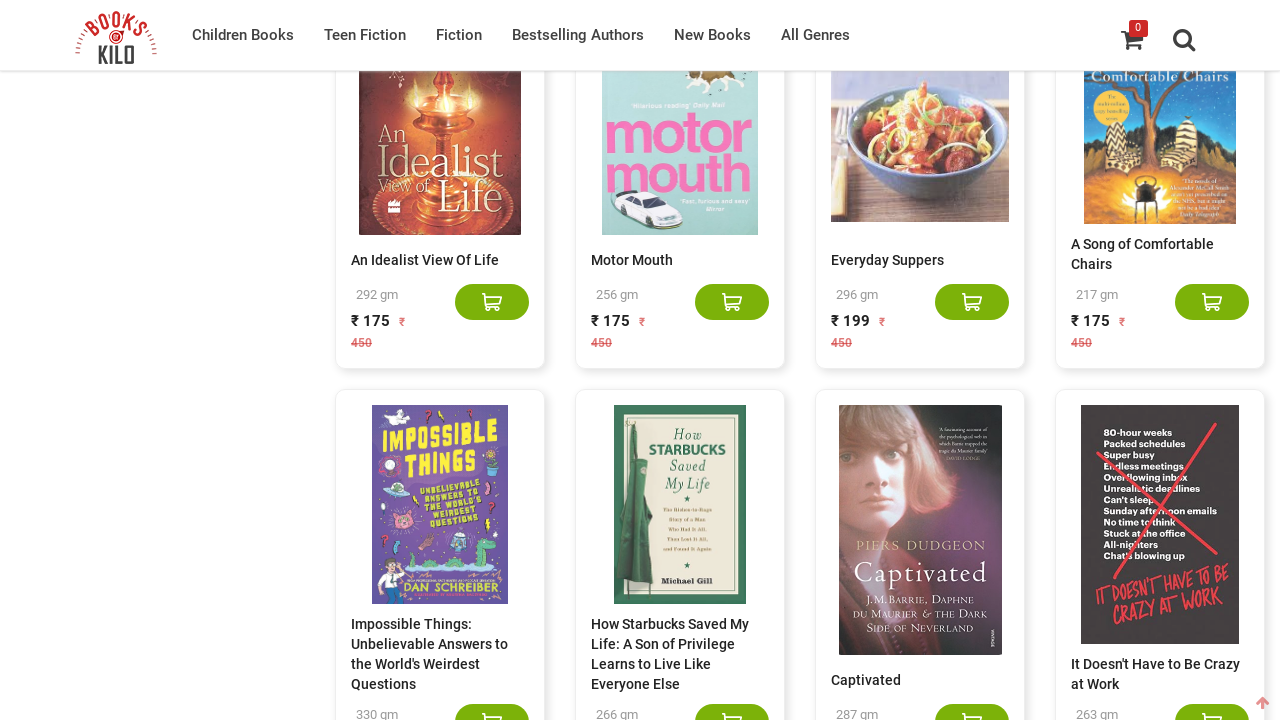

Counted 440 books on the current page
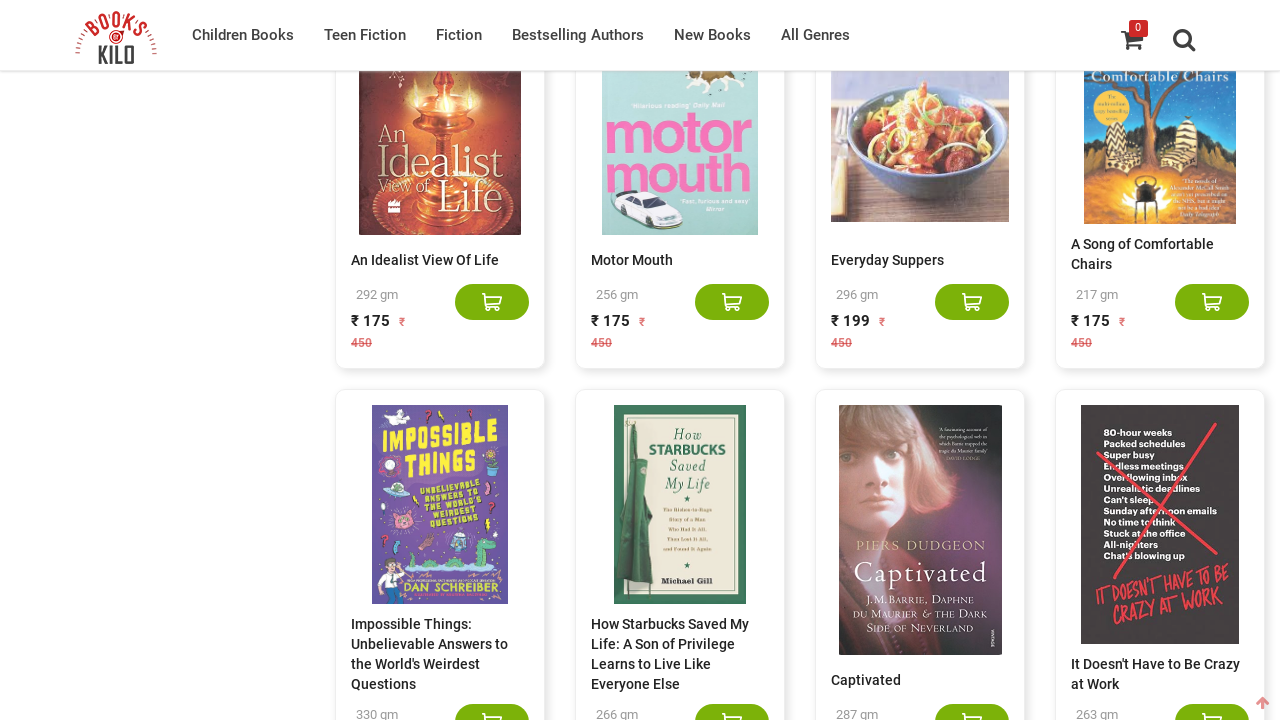

Scrolled to bottom of page
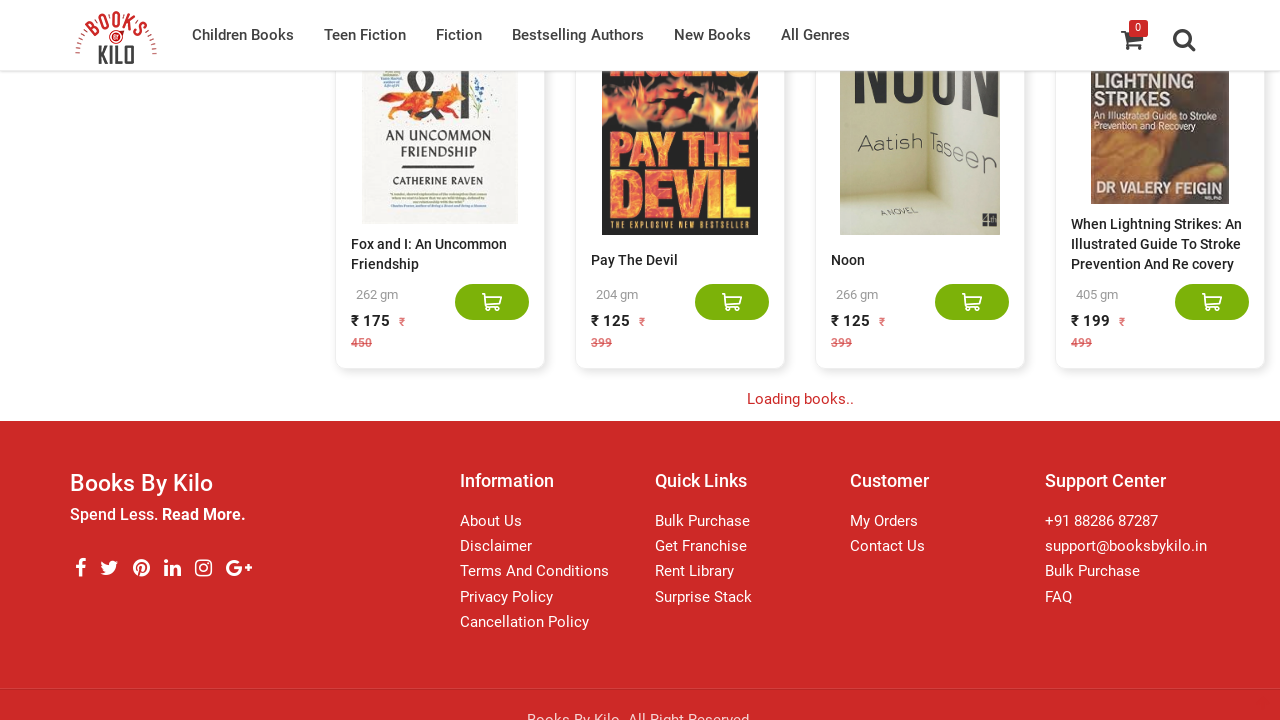

Waited 5 seconds for new content to load dynamically
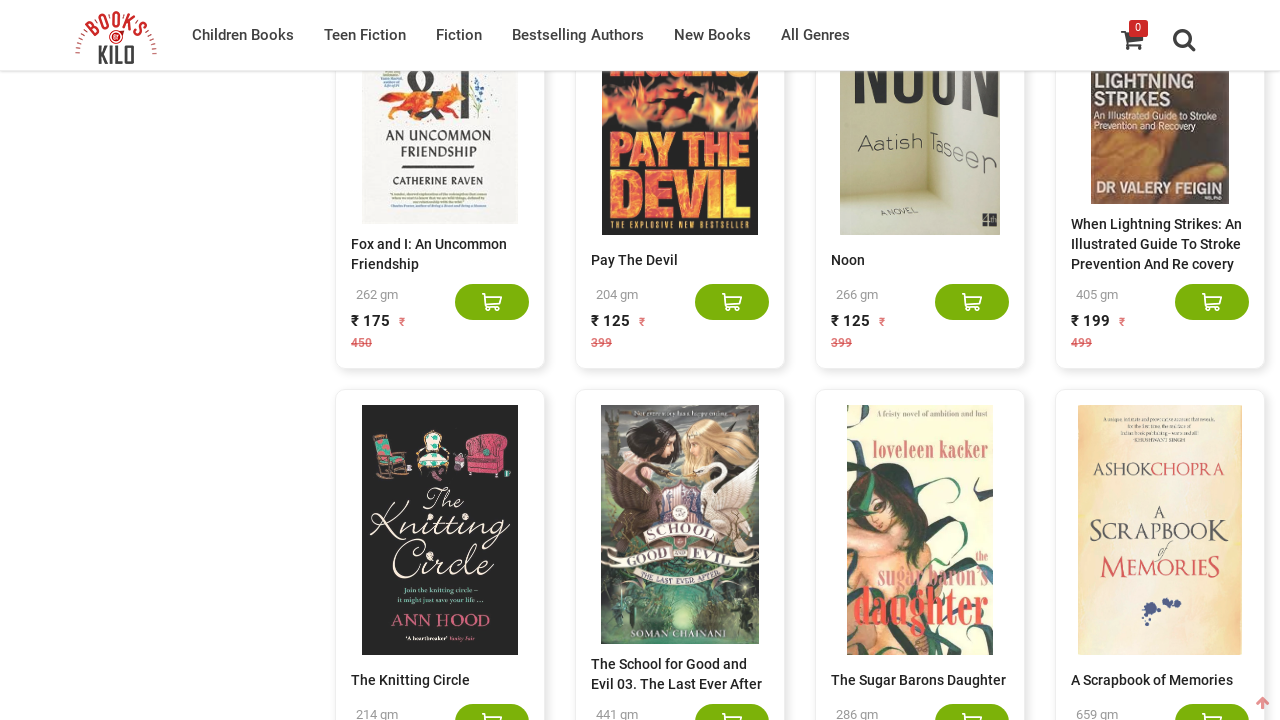

Counted 460 books on the current page
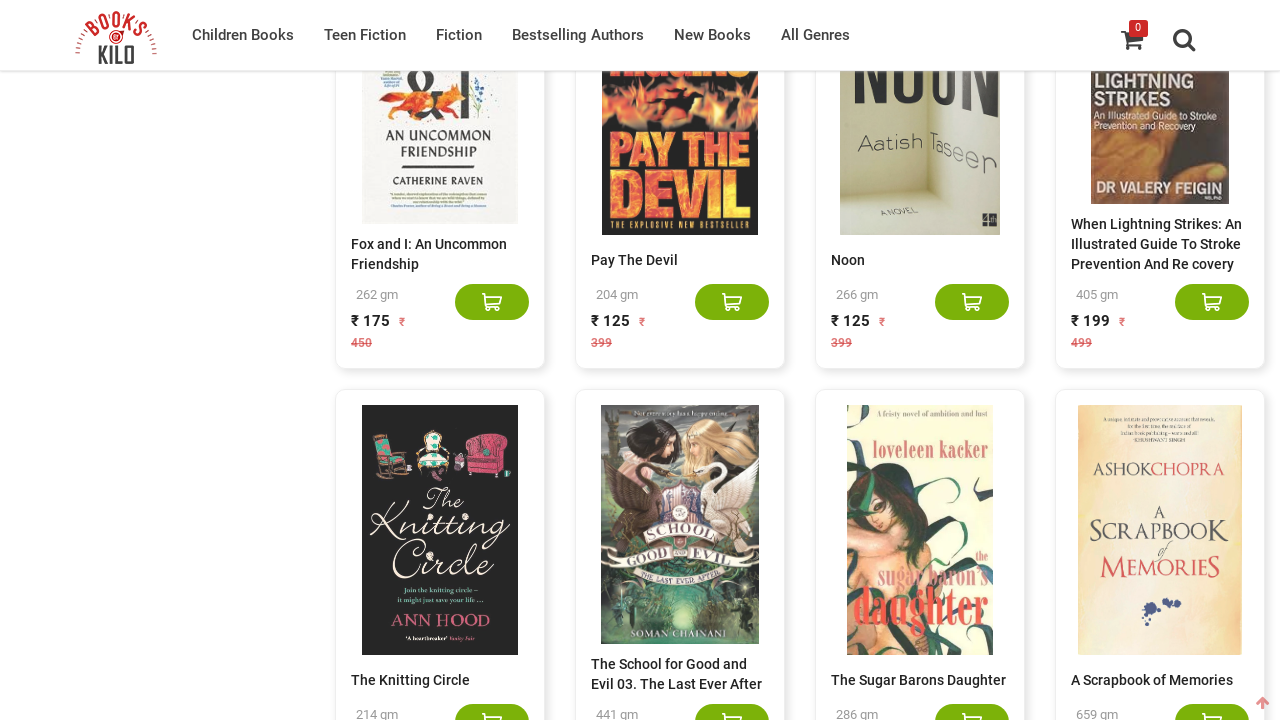

Scrolled to bottom of page
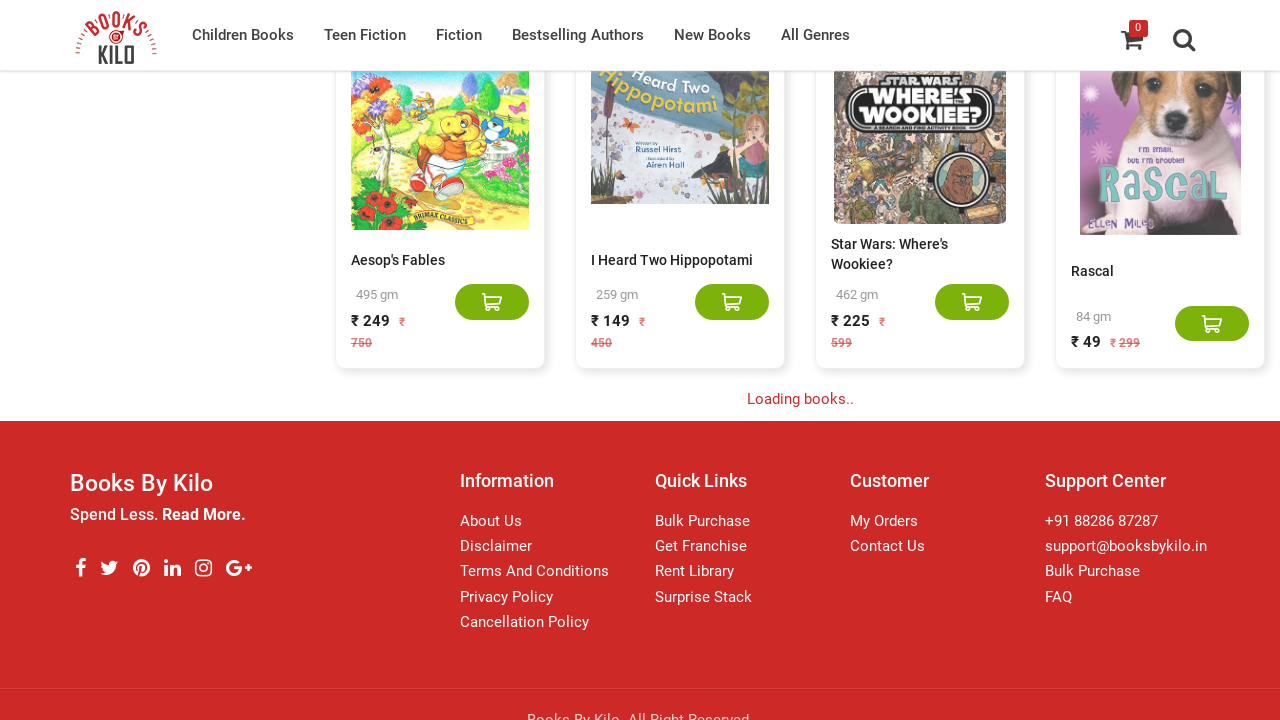

Waited 5 seconds for new content to load dynamically
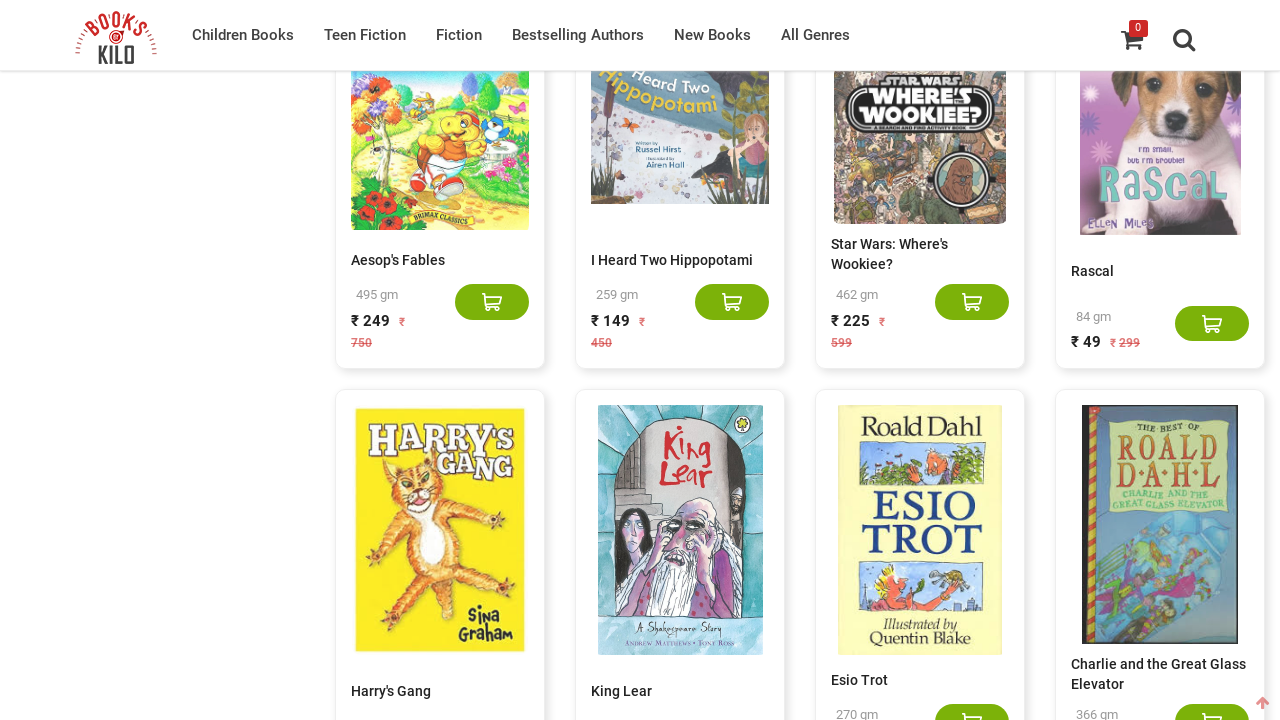

Counted 480 books on the current page
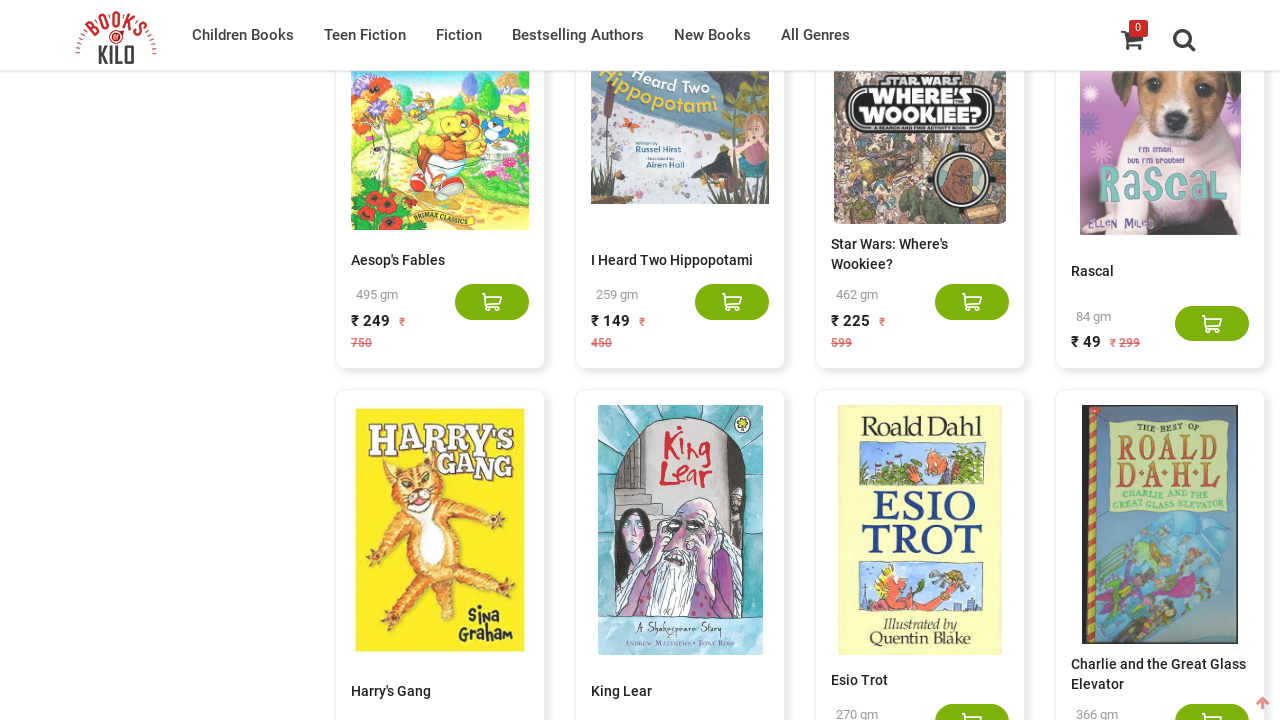

Scrolled to bottom of page
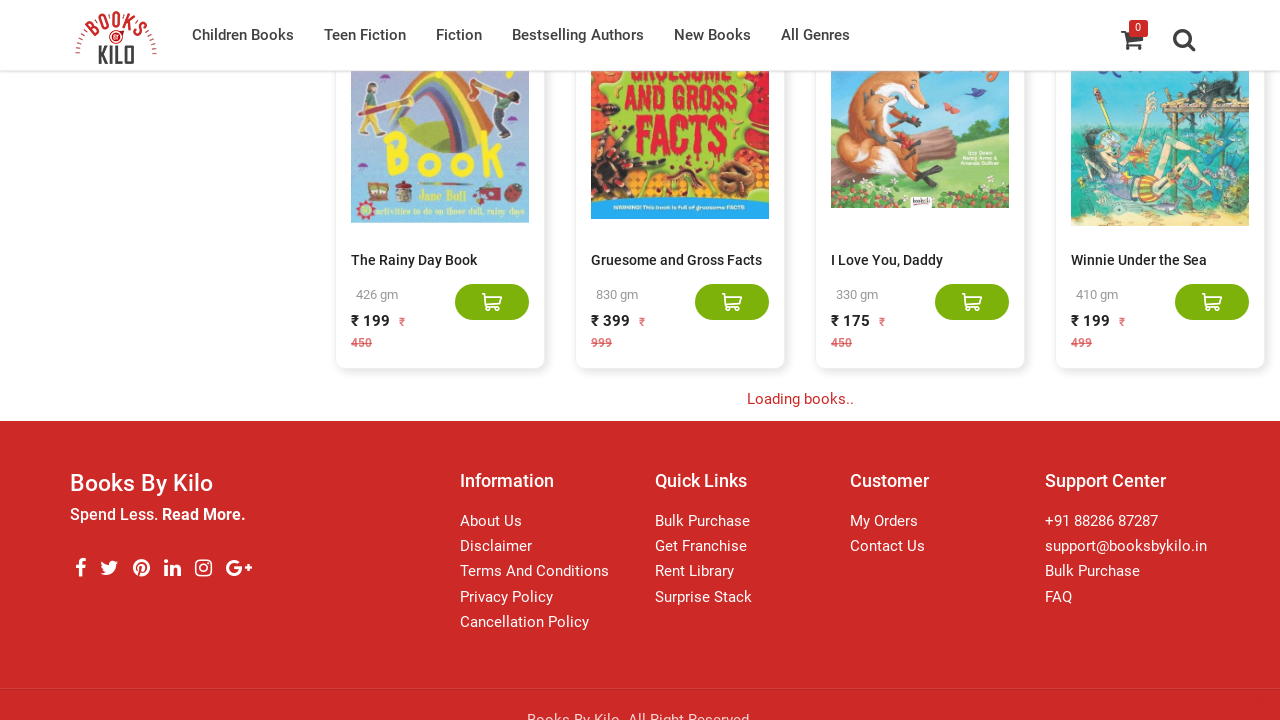

Waited 5 seconds for new content to load dynamically
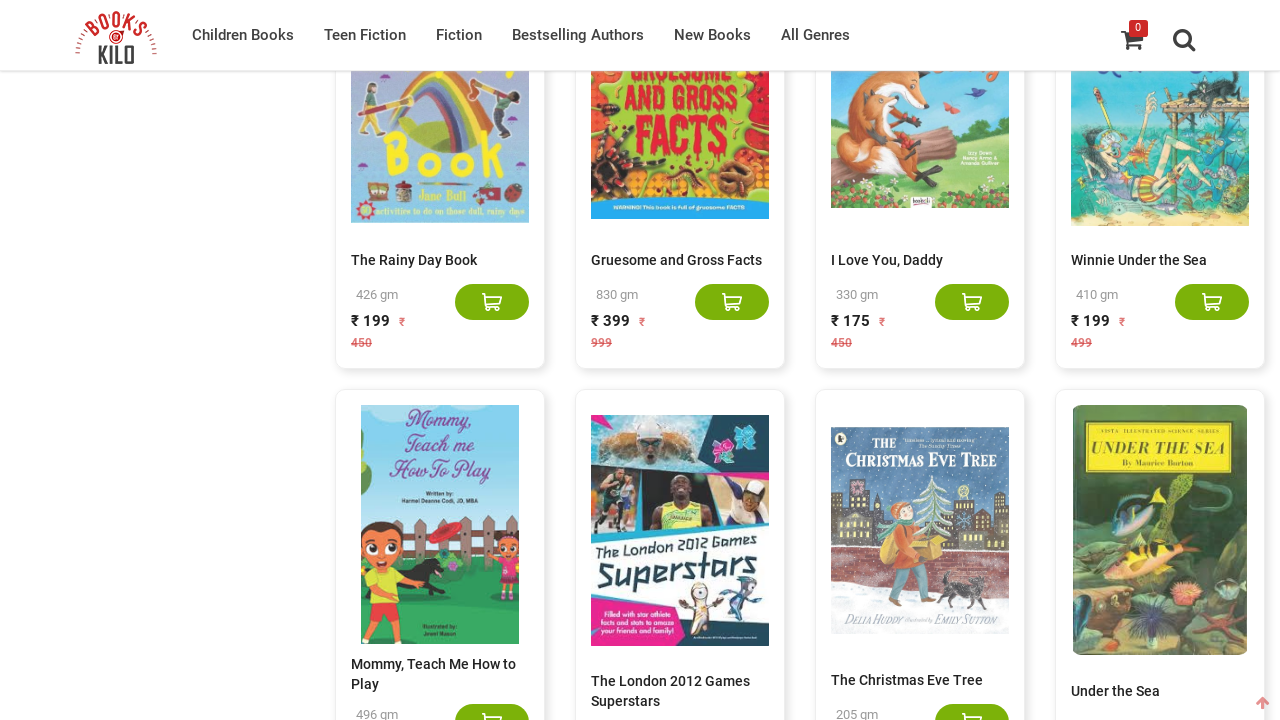

Counted 500 books on the current page
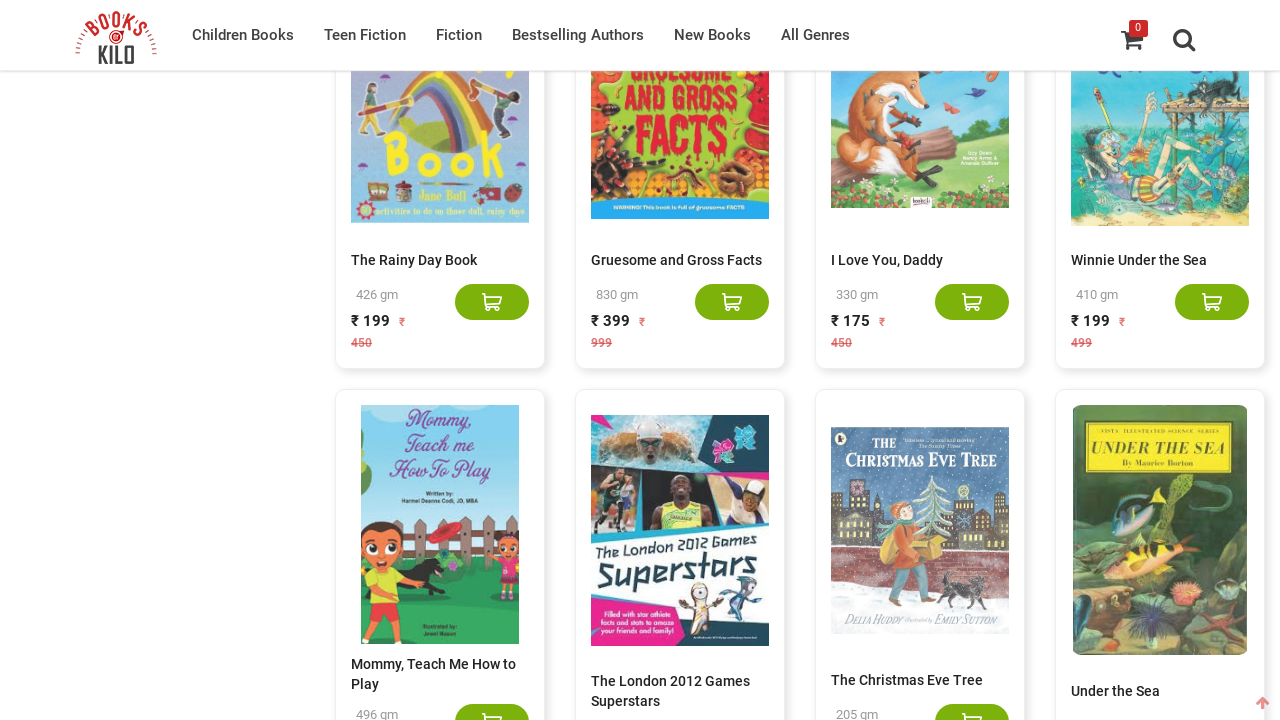

Scrolled to bottom of page
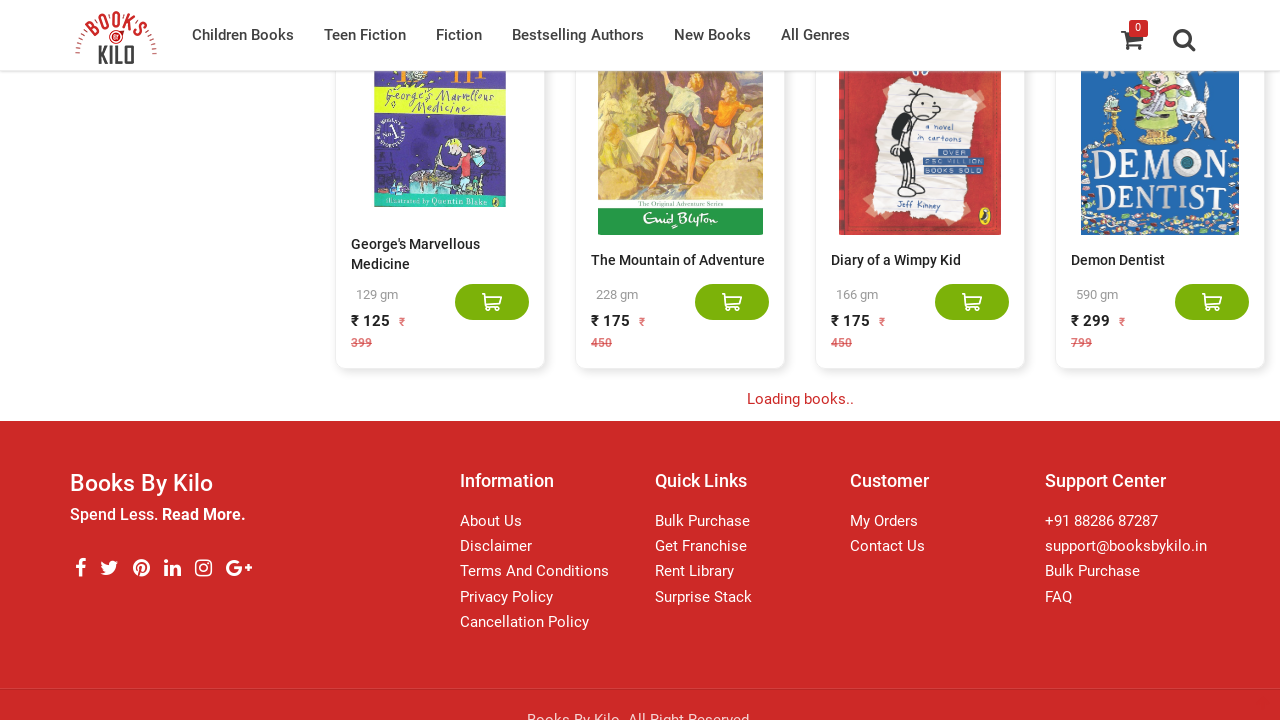

Waited 5 seconds for new content to load dynamically
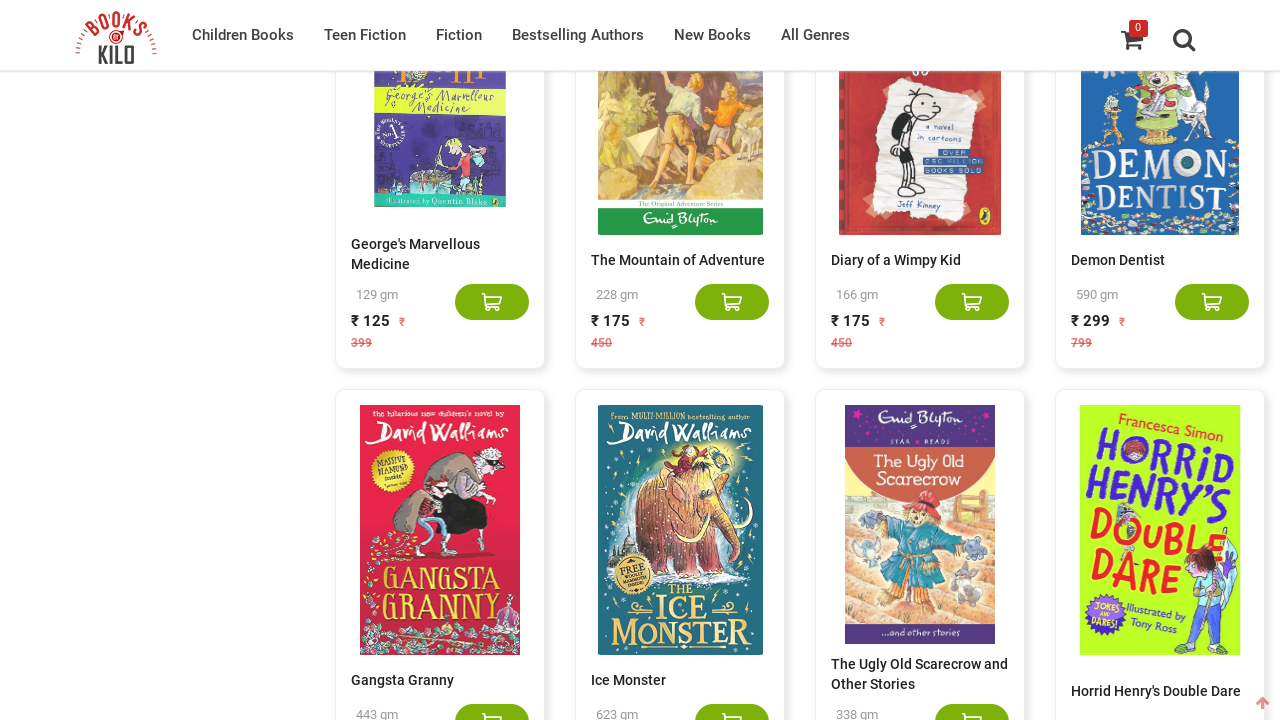

Counted 520 books on the current page
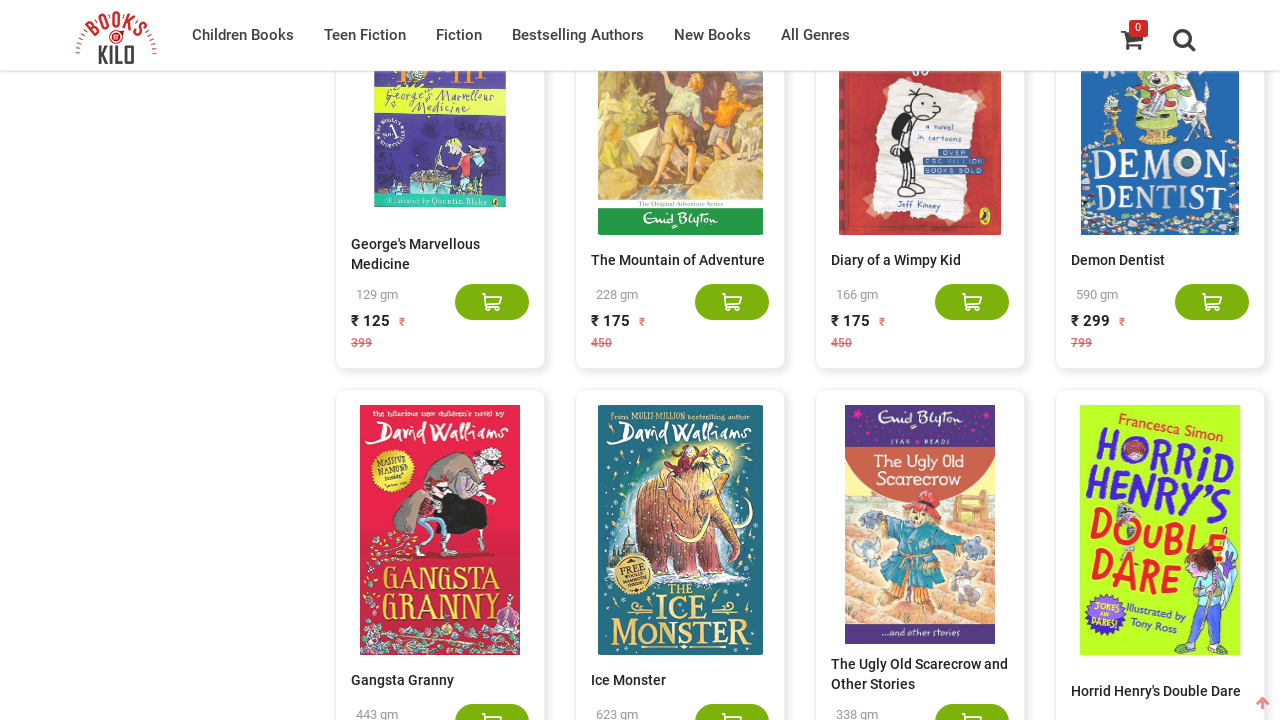

Scrolled to bottom of page
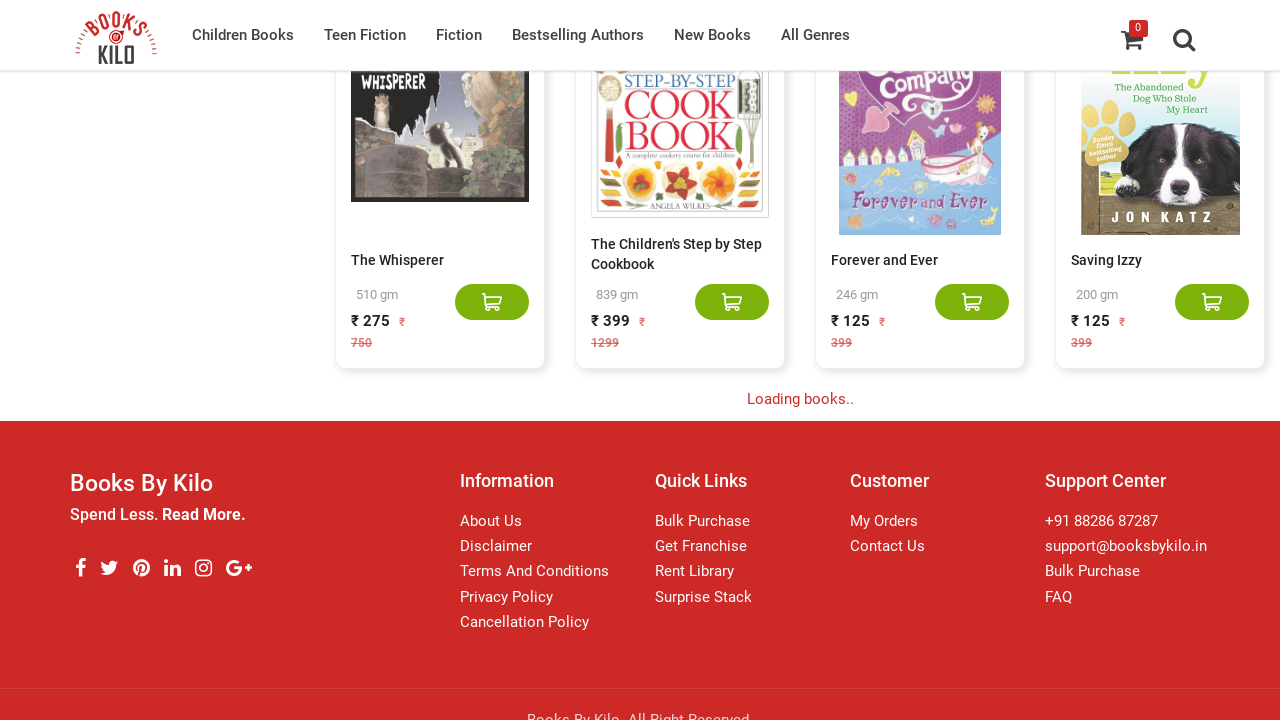

Waited 5 seconds for new content to load dynamically
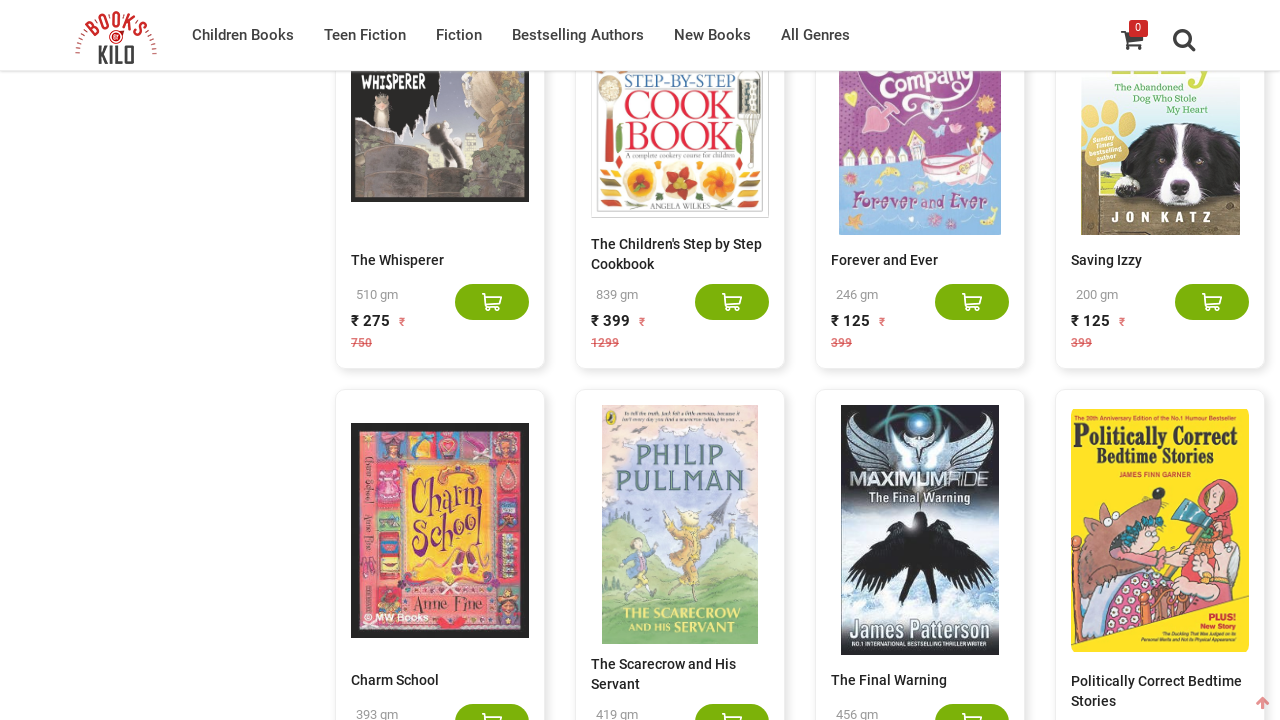

Counted 540 books on the current page
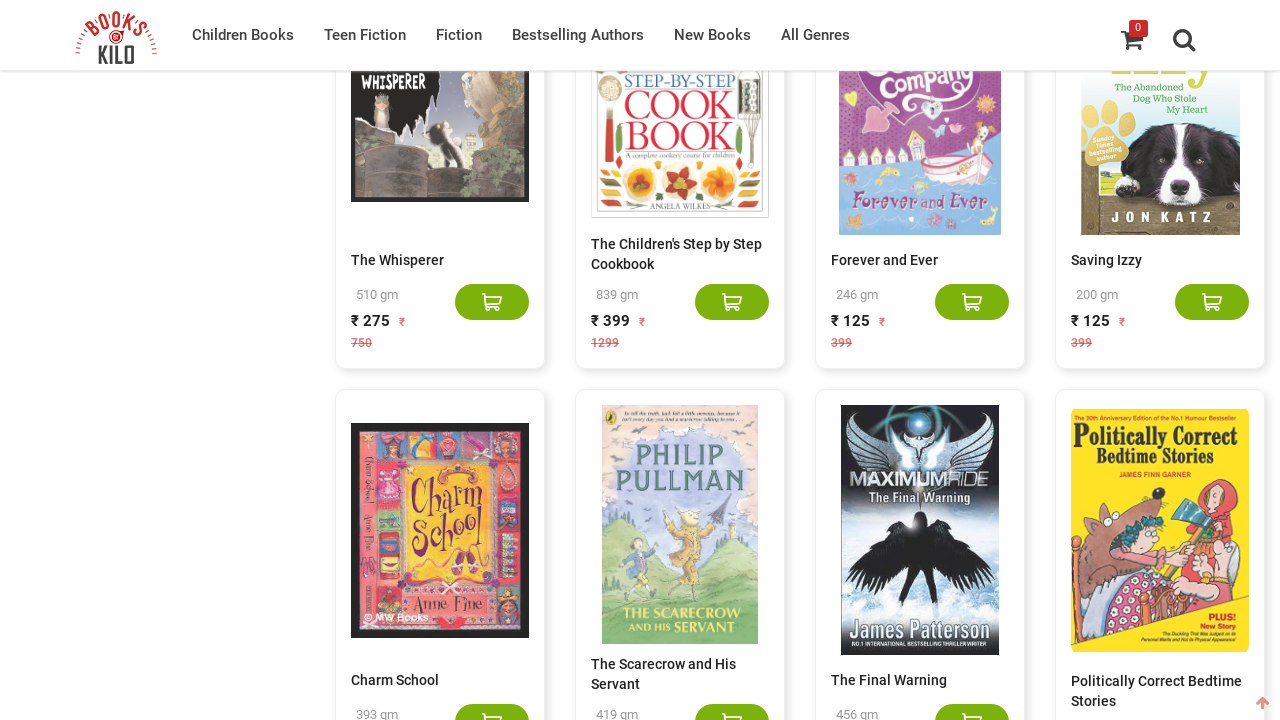

Scrolled to bottom of page
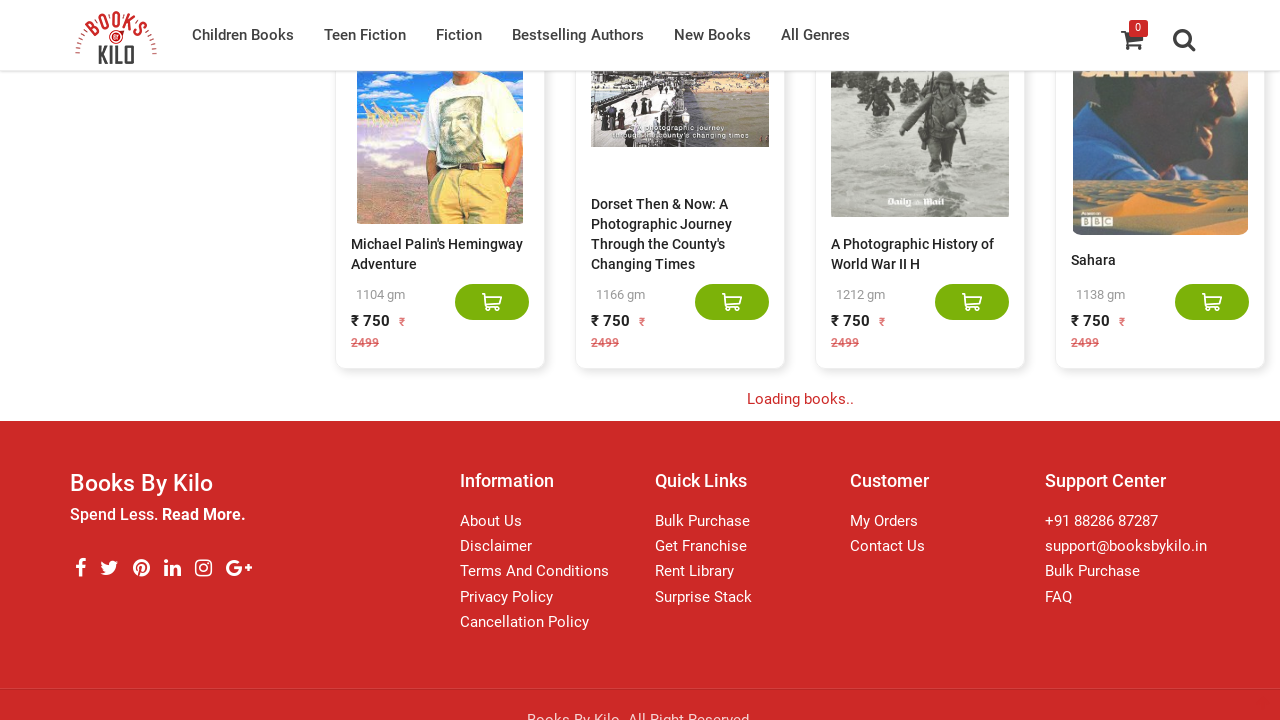

Waited 5 seconds for new content to load dynamically
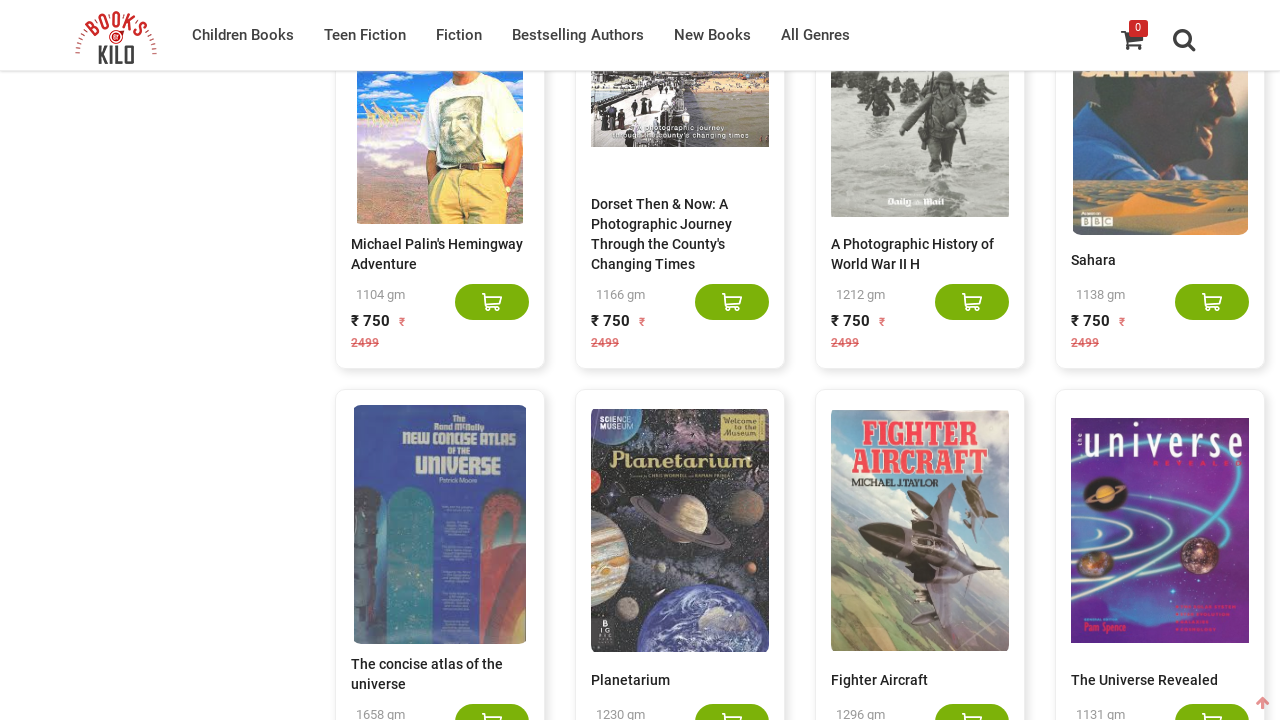

Counted 560 books on the current page
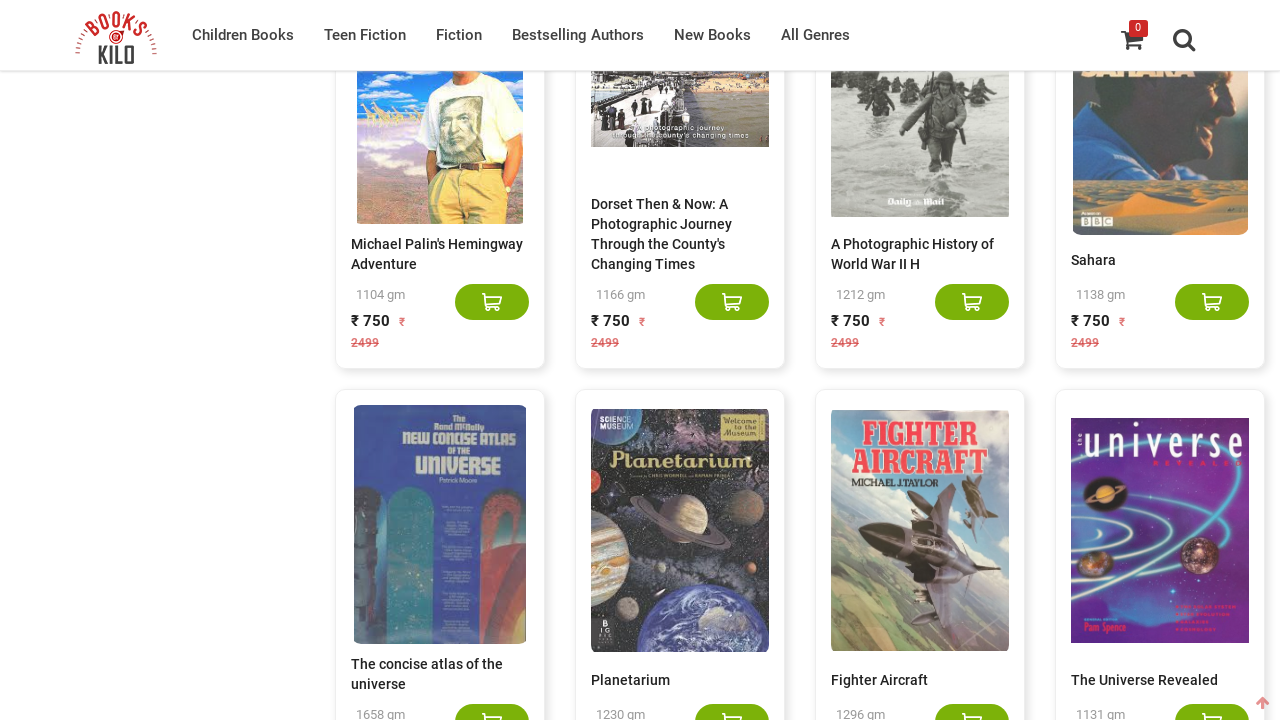

Scrolled to bottom of page
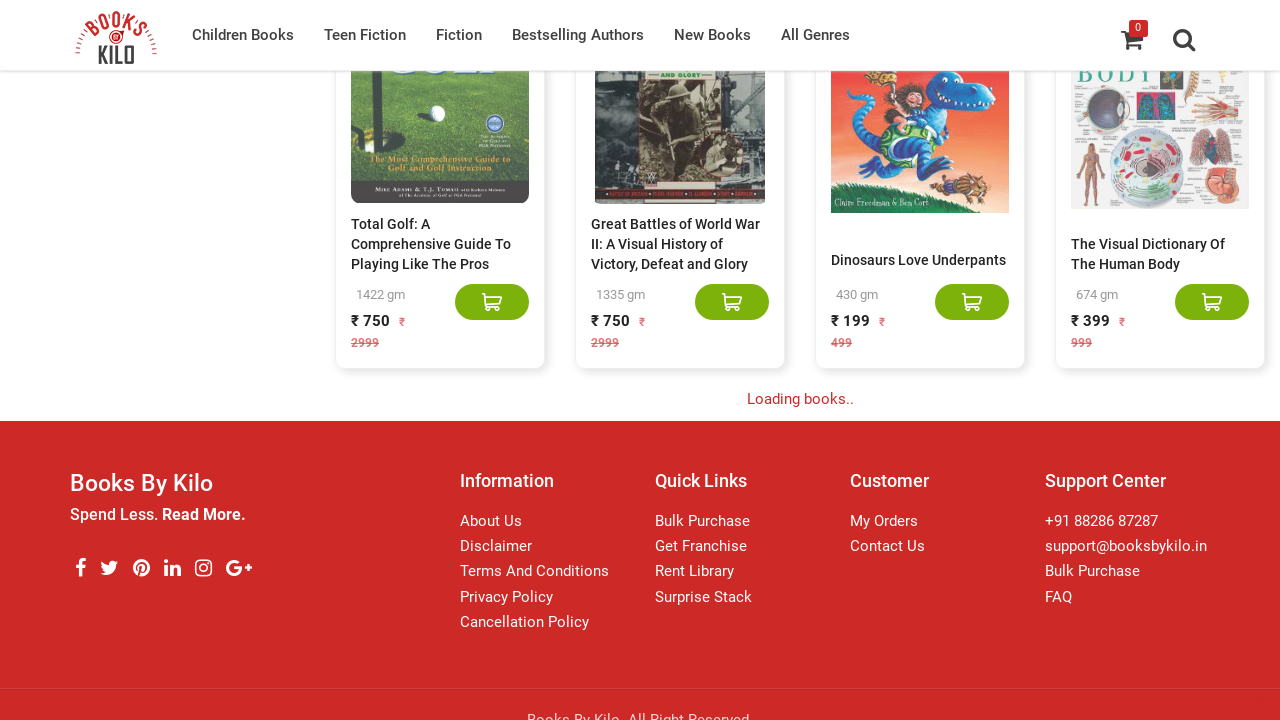

Waited 5 seconds for new content to load dynamically
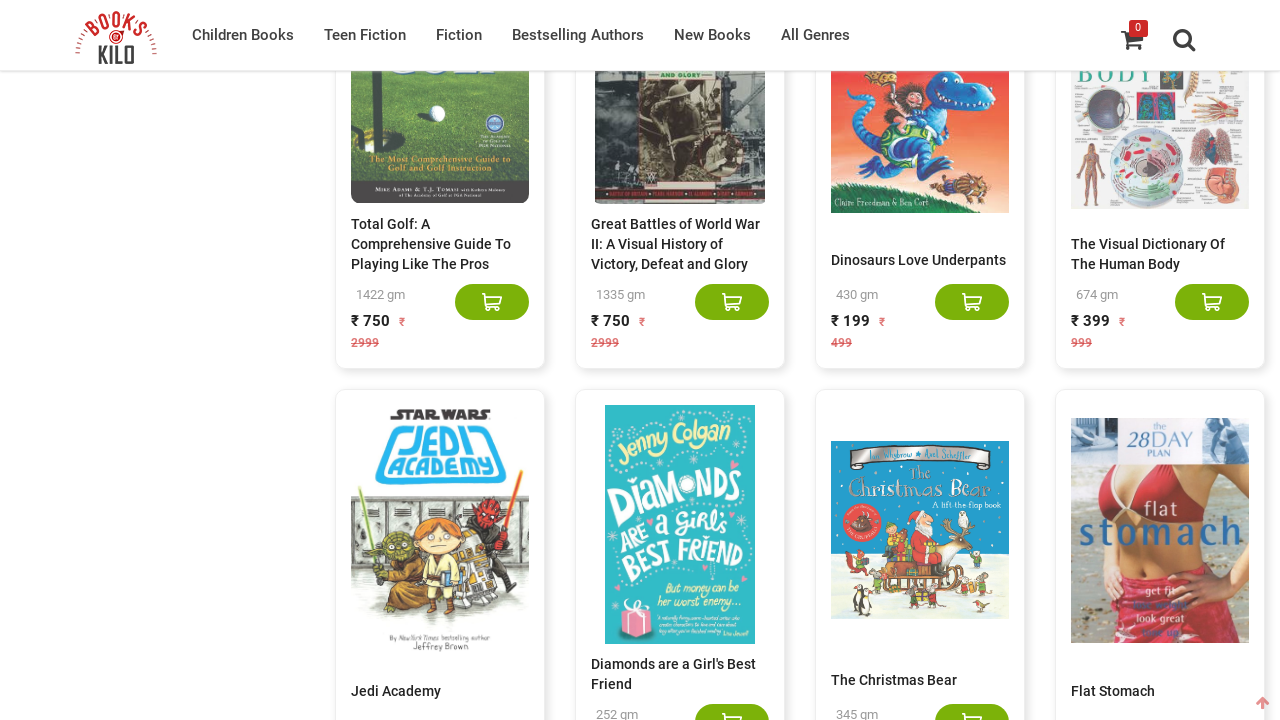

Counted 580 books on the current page
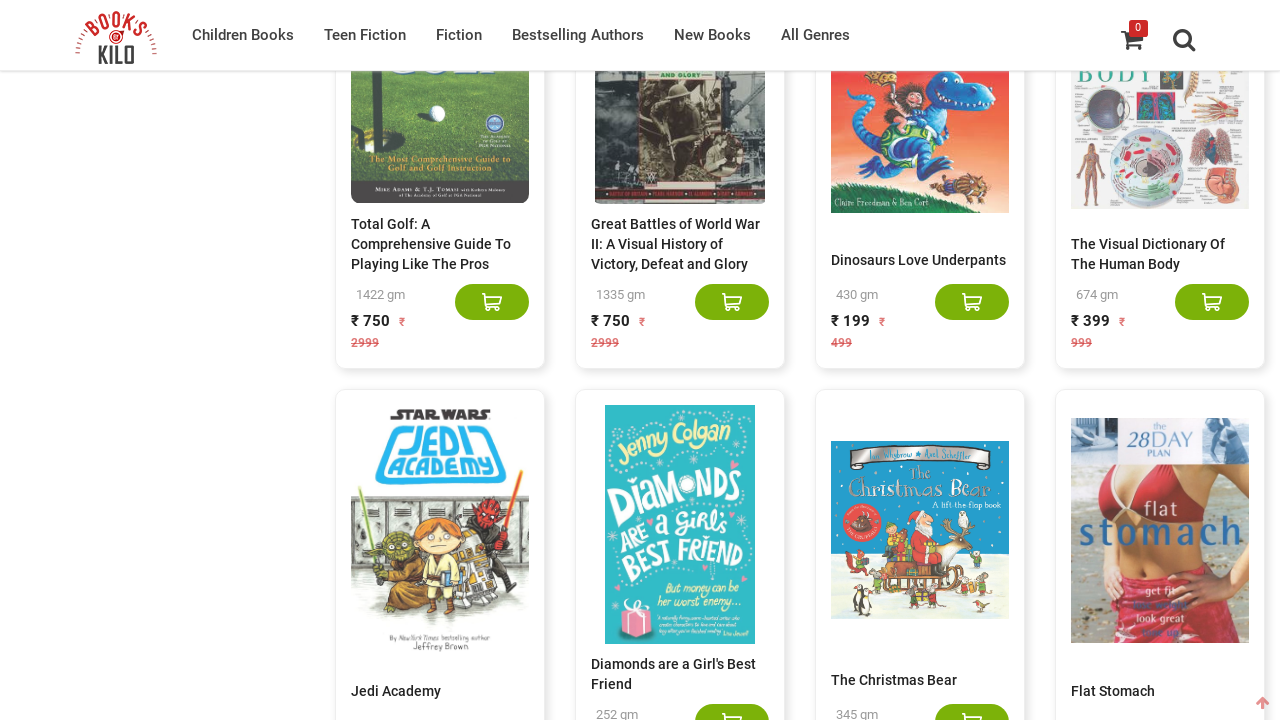

Scrolled to bottom of page
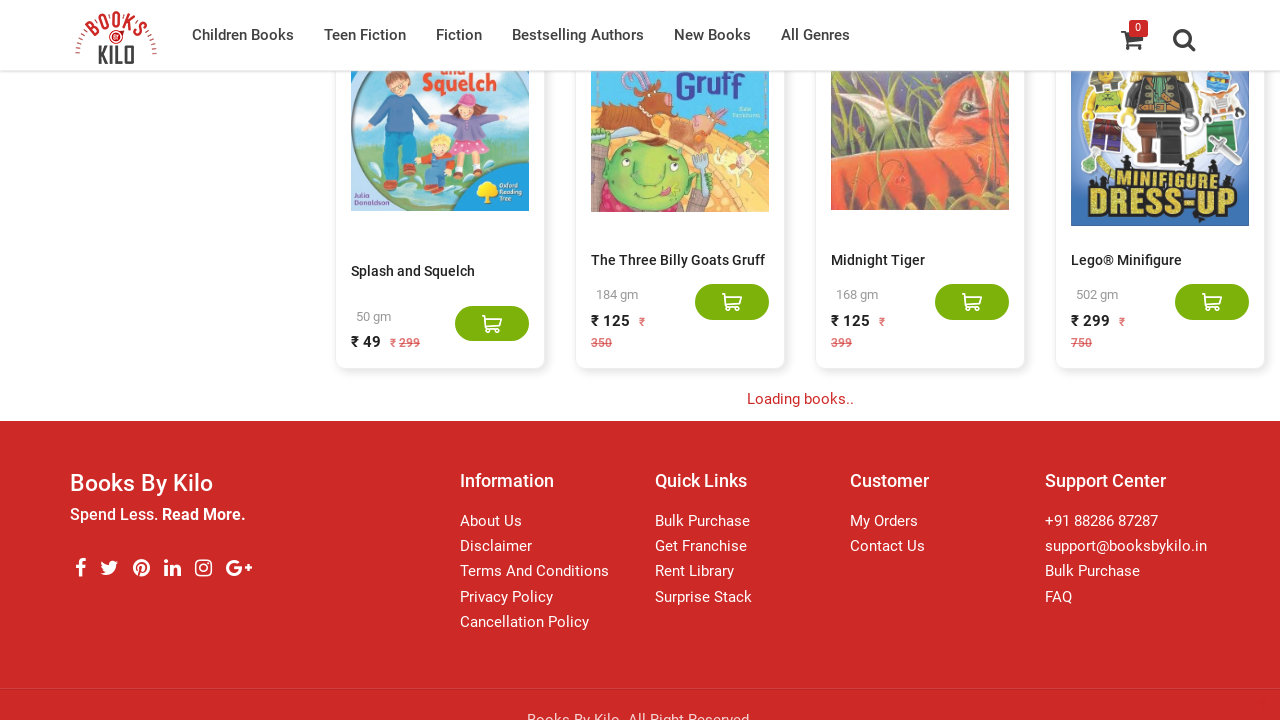

Waited 5 seconds for new content to load dynamically
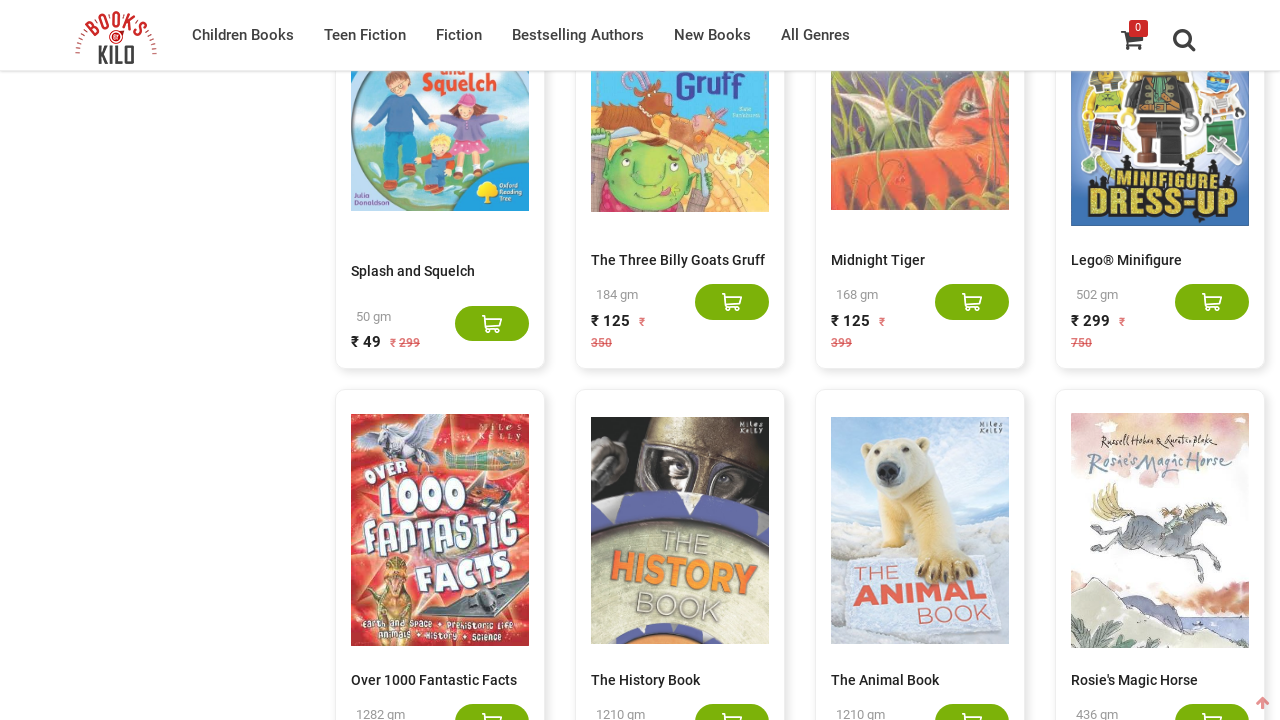

Counted 600 books on the current page
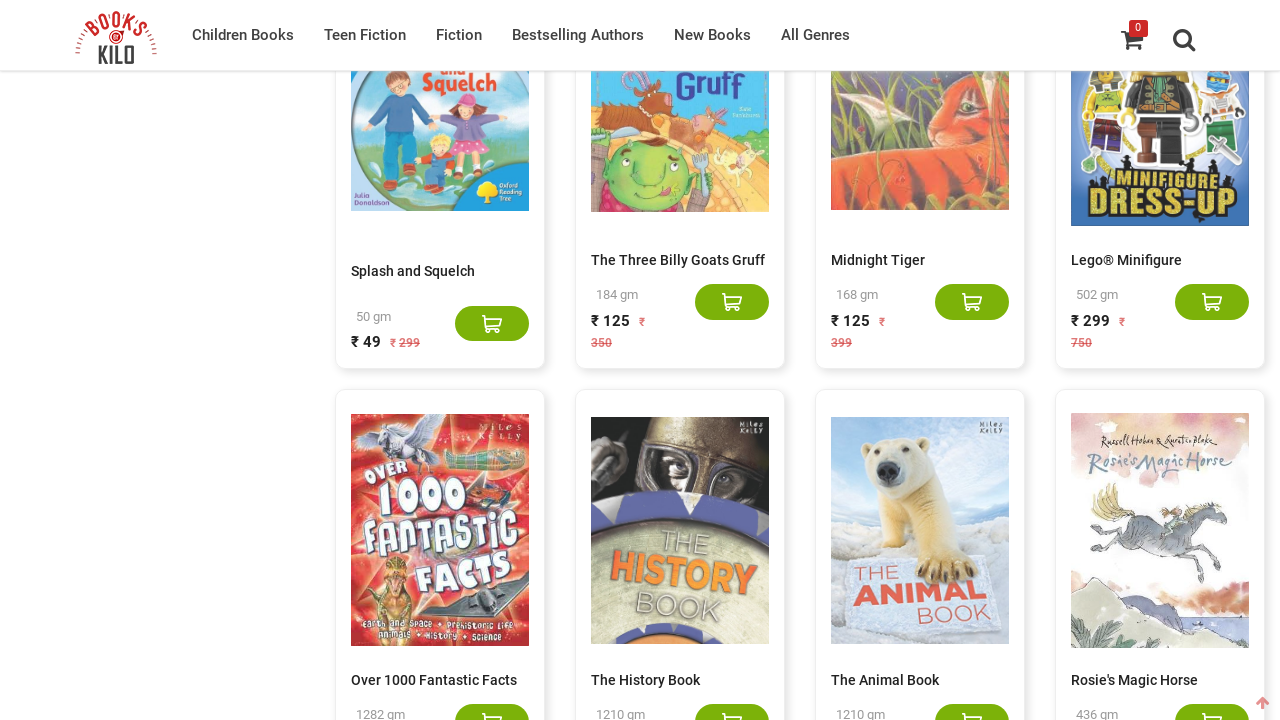

Scrolled to bottom of page
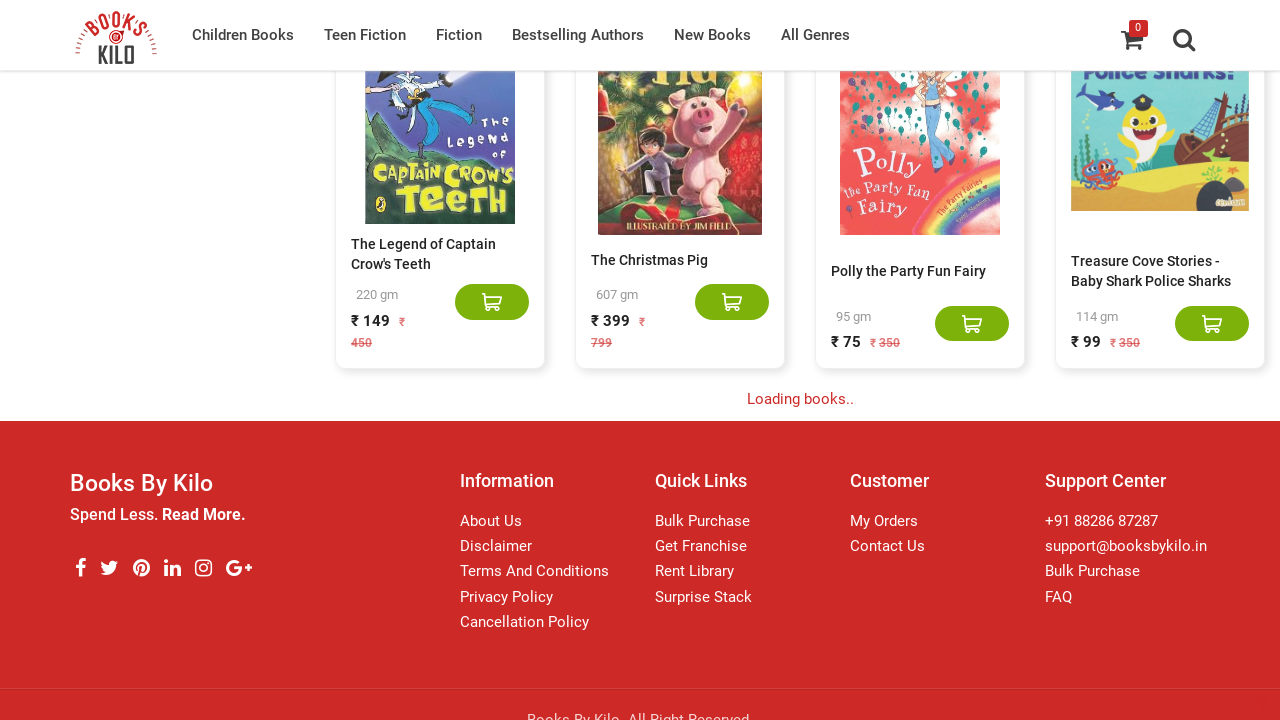

Waited 5 seconds for new content to load dynamically
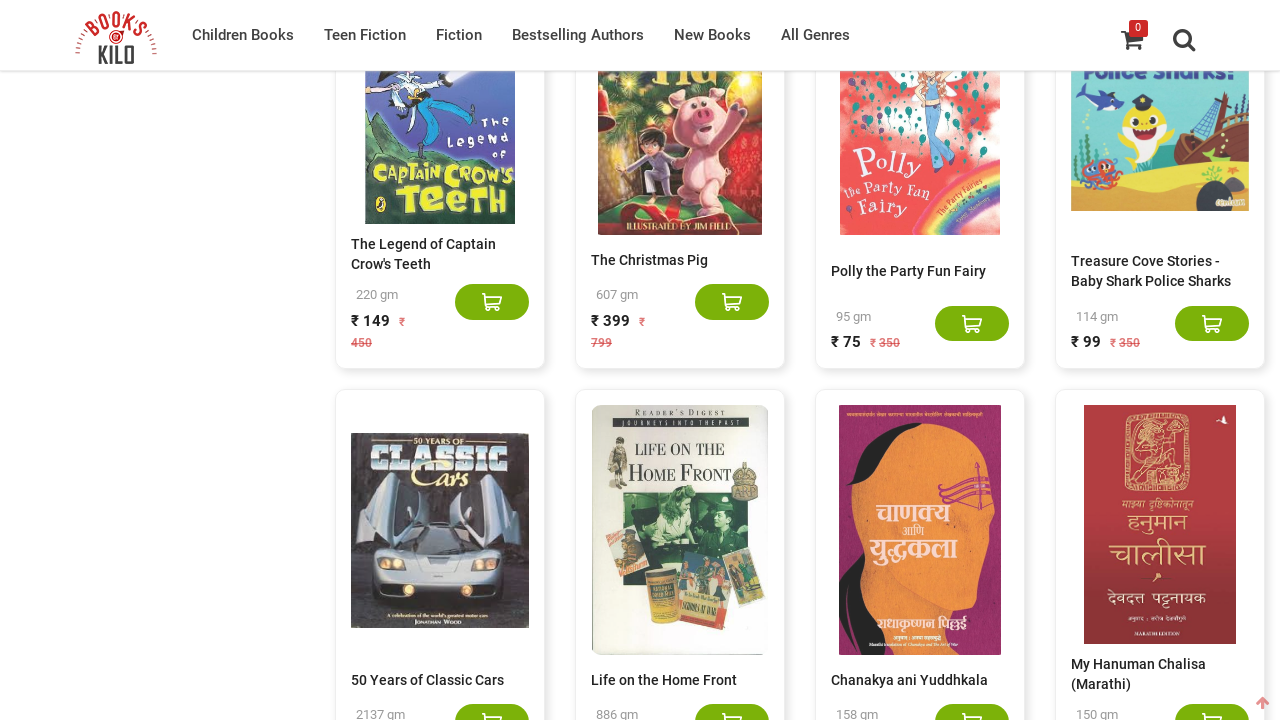

Counted 620 books on the current page
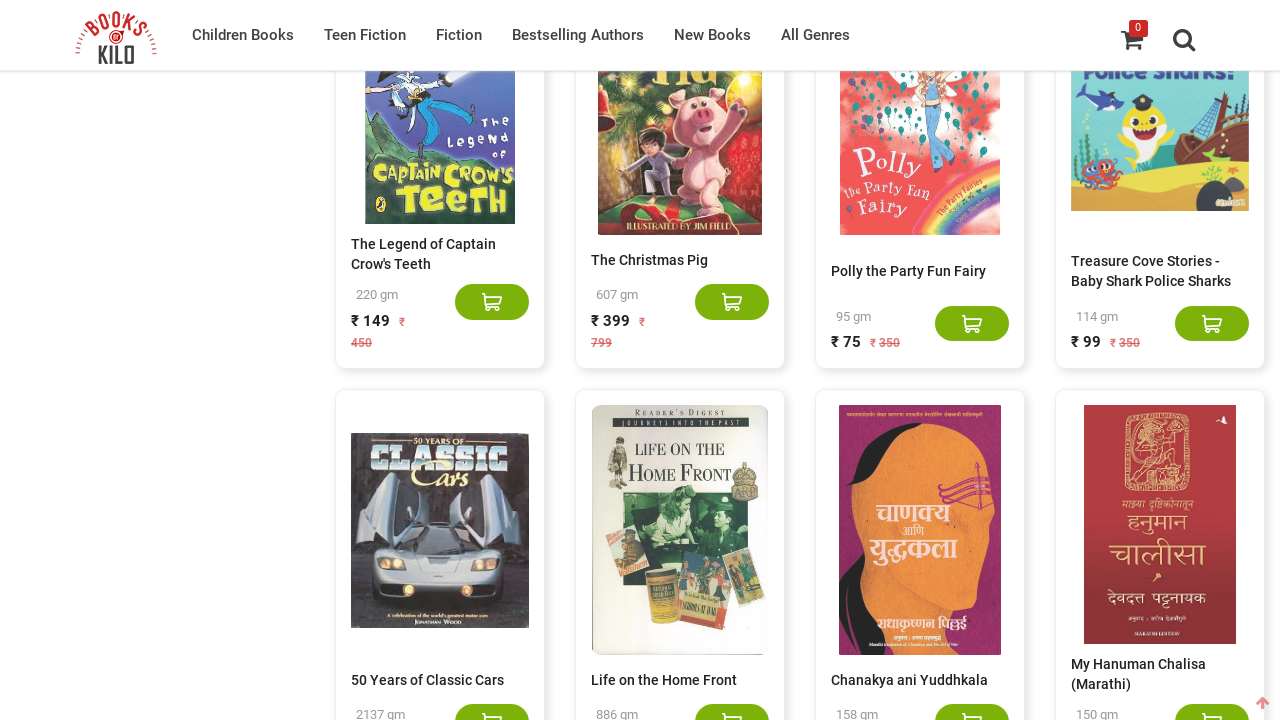

Scrolled to bottom of page
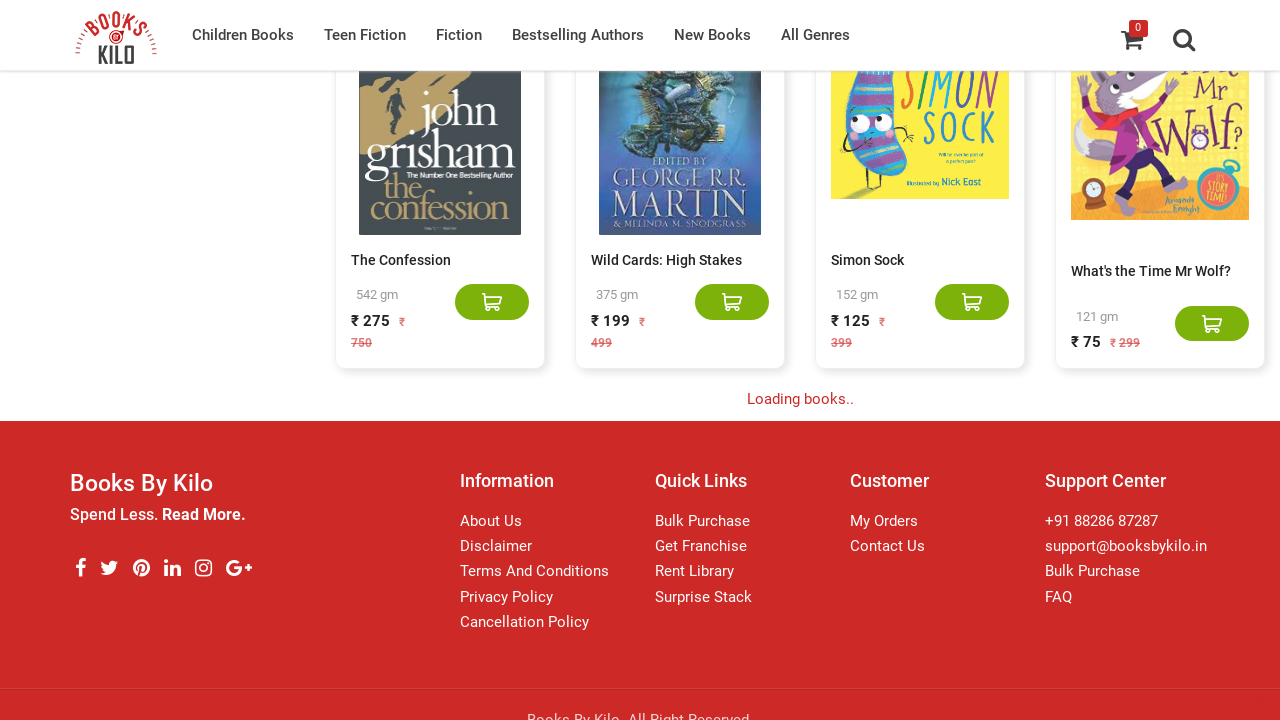

Waited 5 seconds for new content to load dynamically
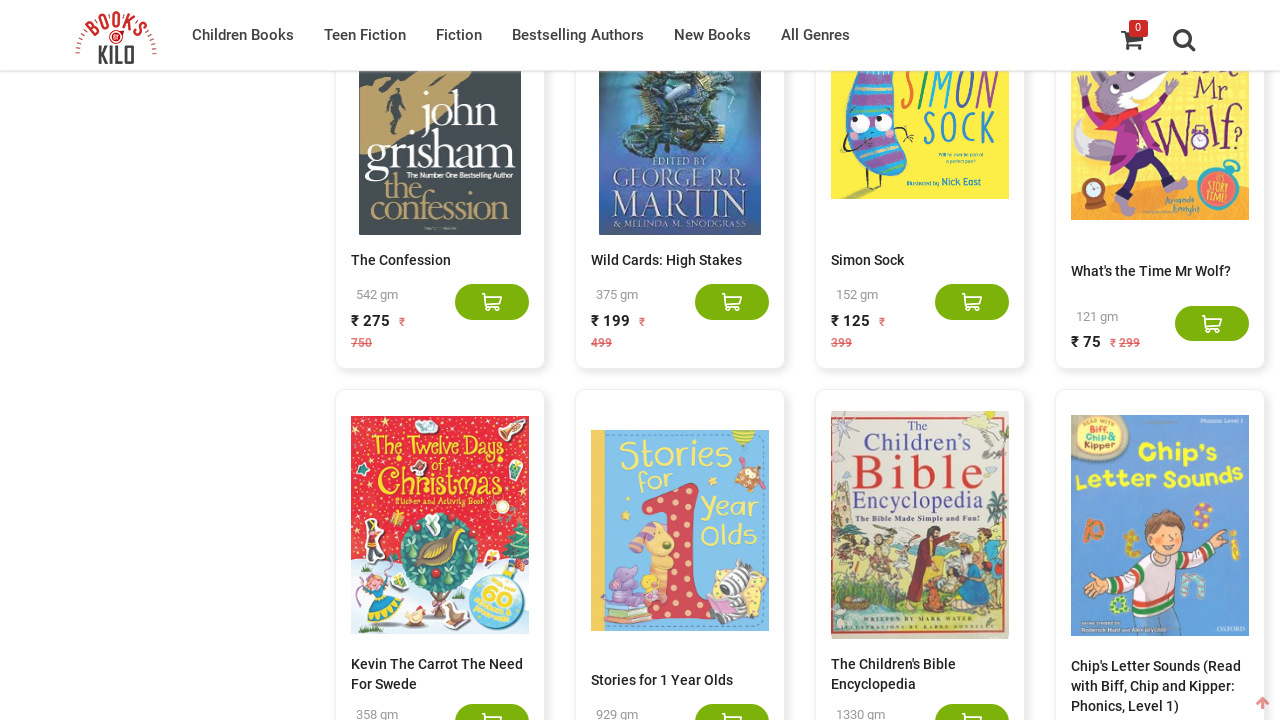

Counted 640 books on the current page
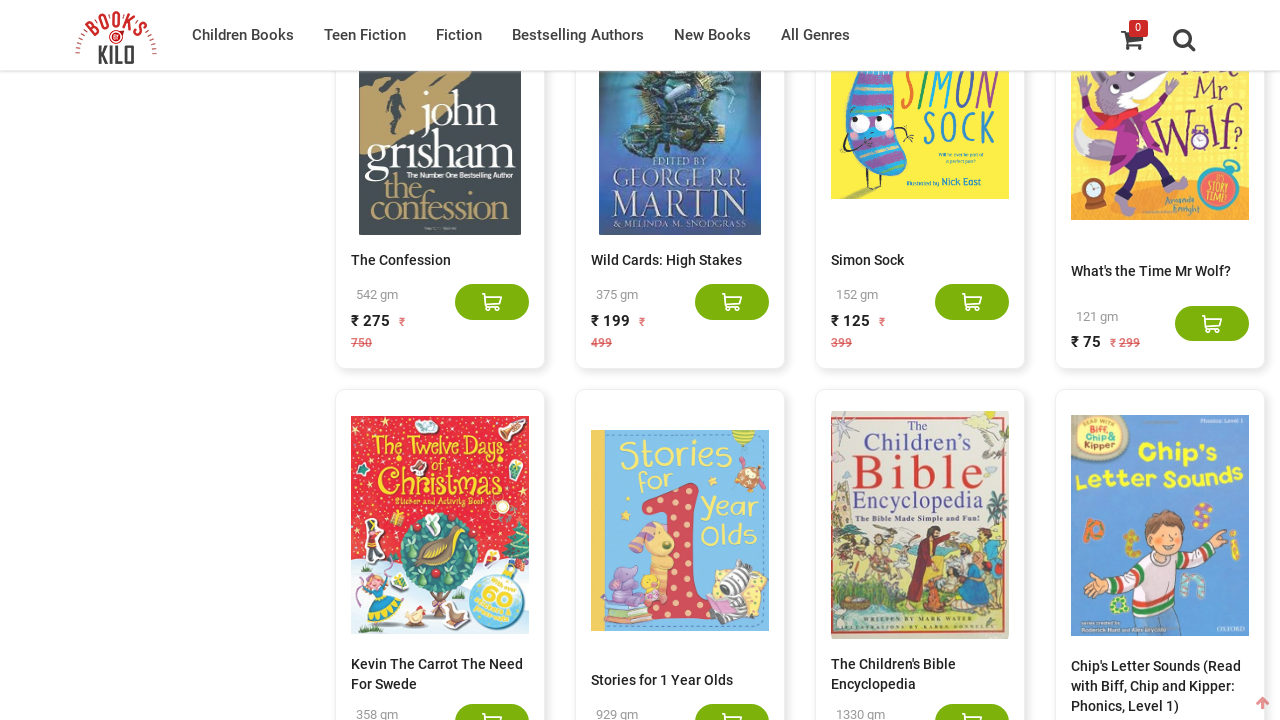

Scrolled to bottom of page
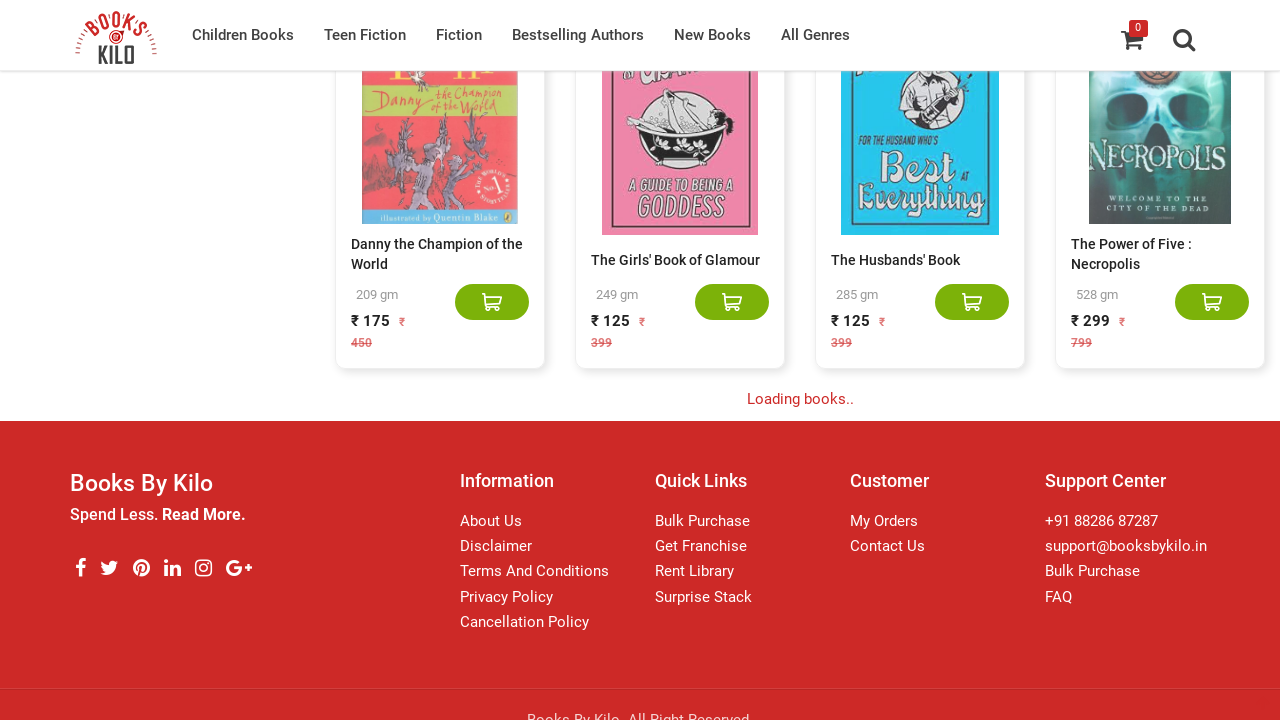

Waited 5 seconds for new content to load dynamically
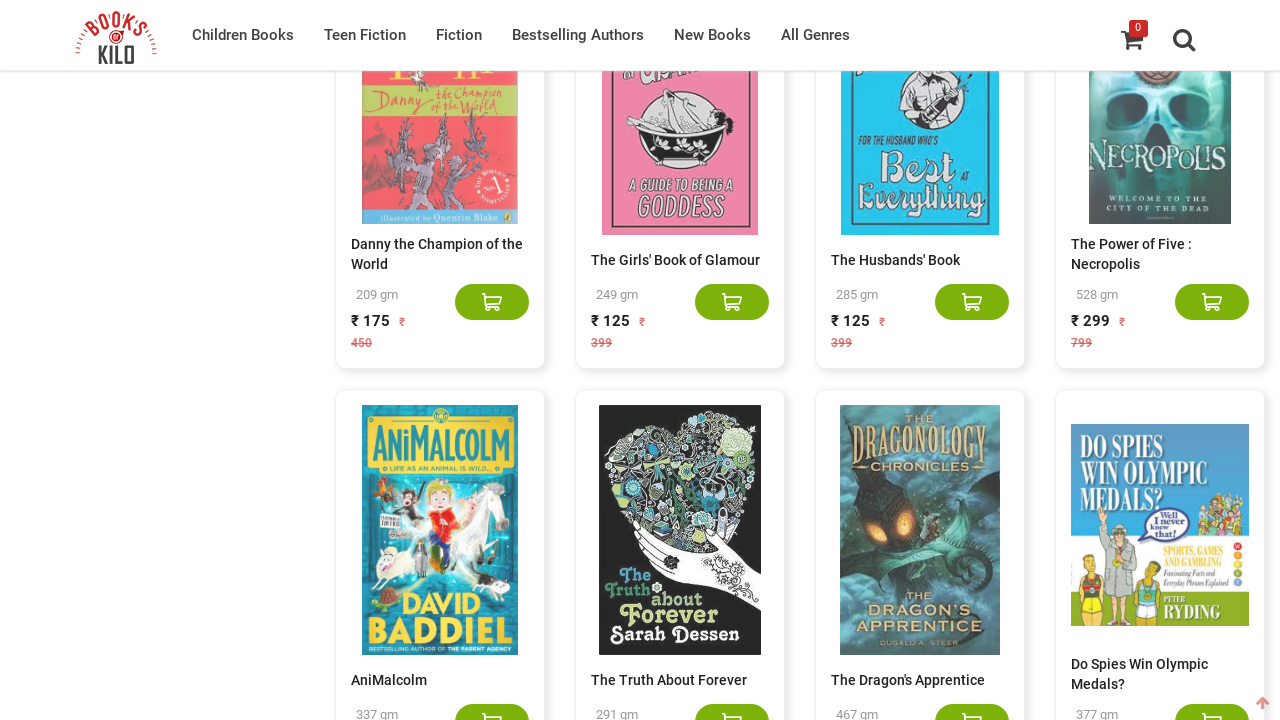

Counted 660 books on the current page
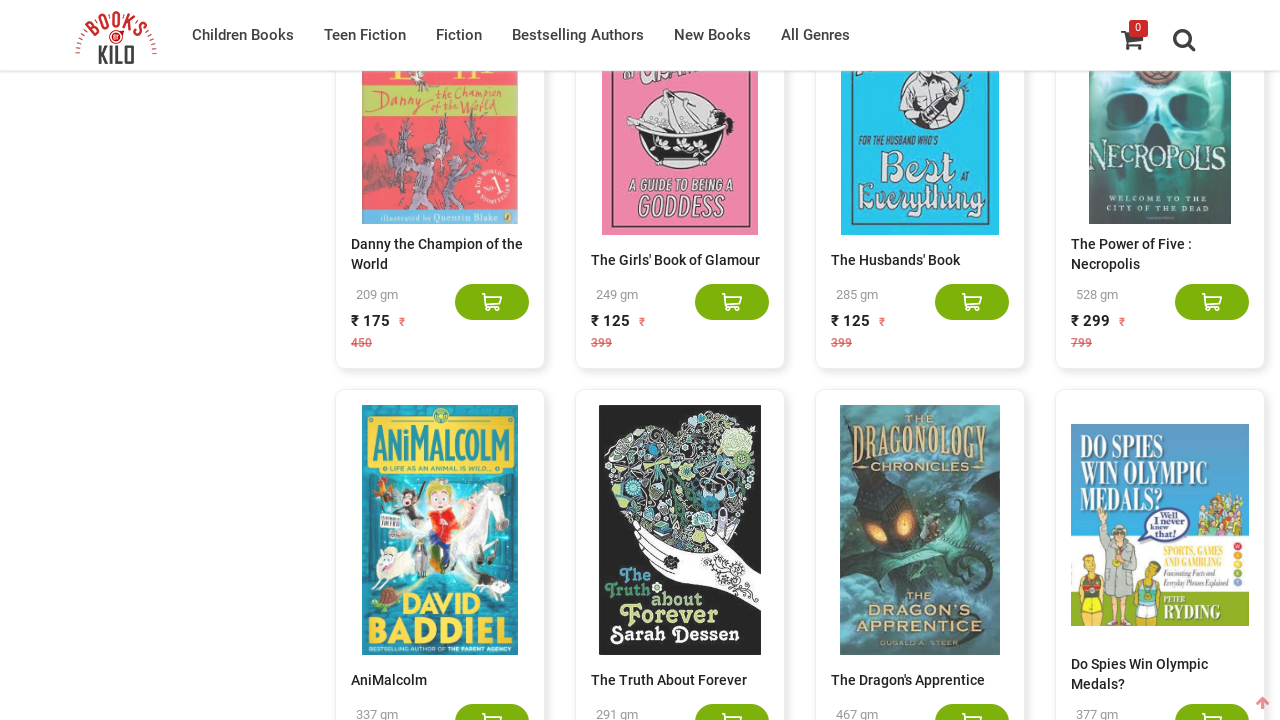

Scrolled to bottom of page
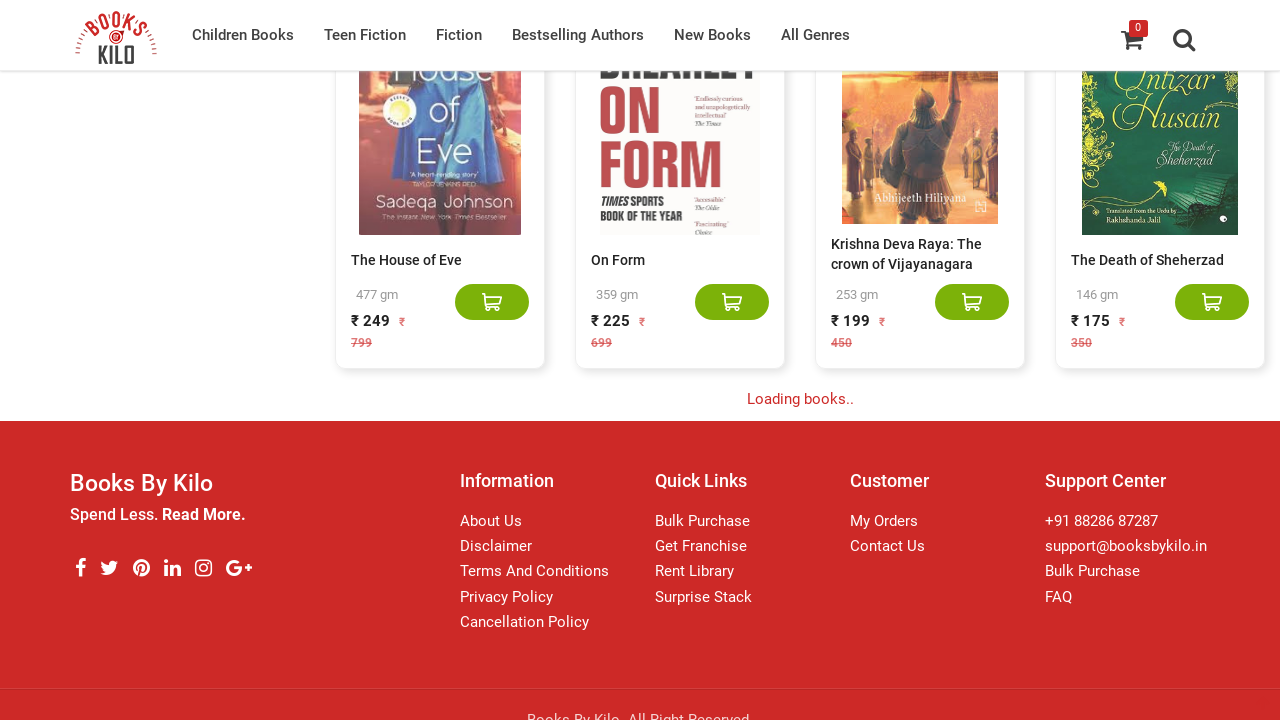

Waited 5 seconds for new content to load dynamically
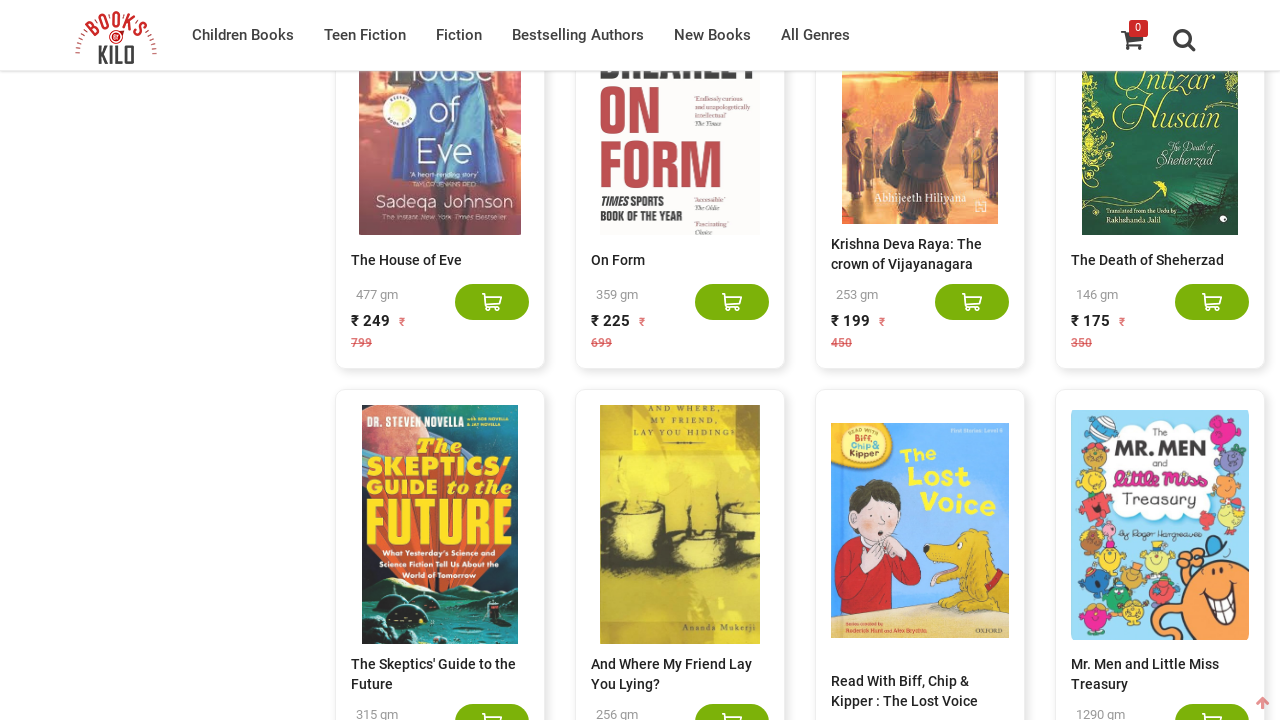

Counted 680 books on the current page
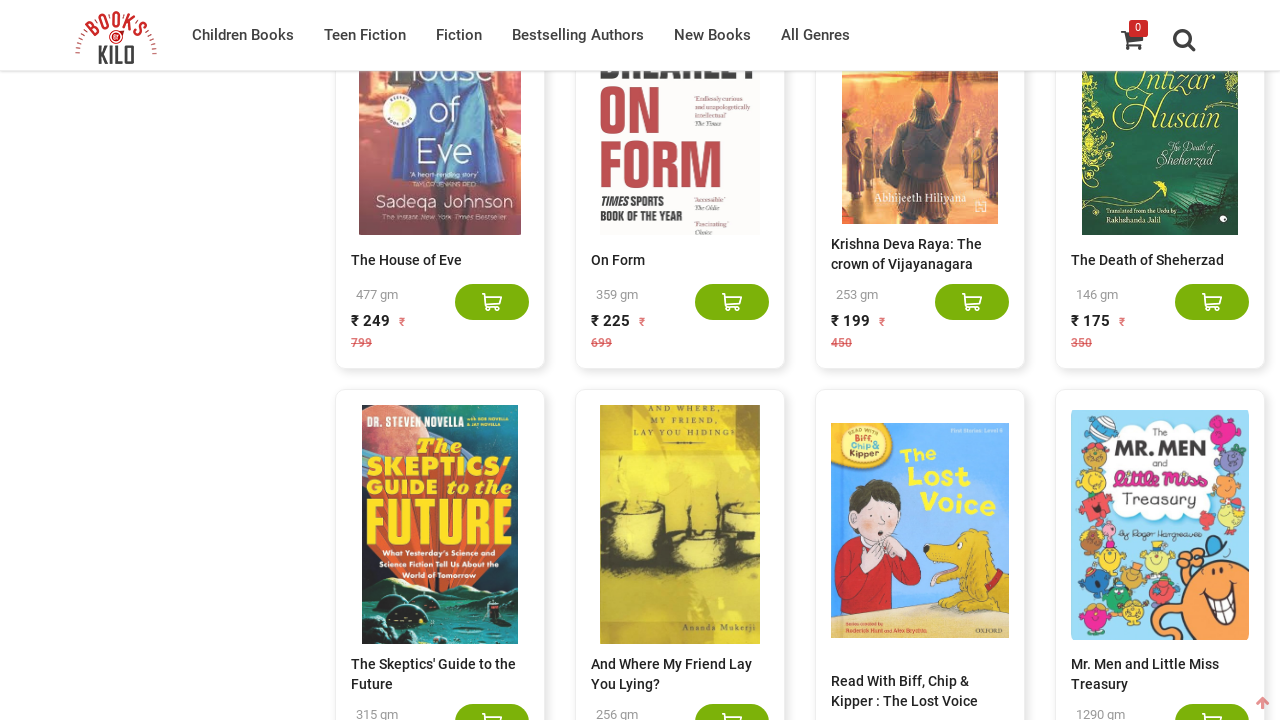

Scrolled to bottom of page
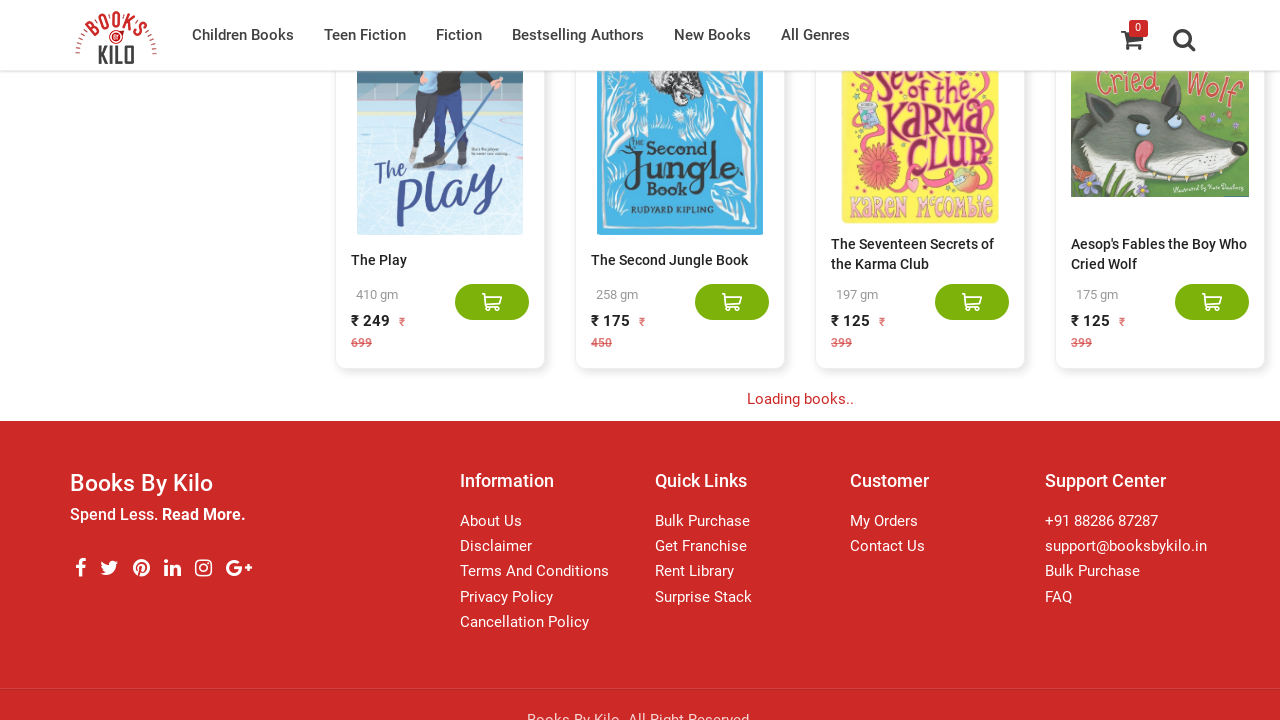

Waited 5 seconds for new content to load dynamically
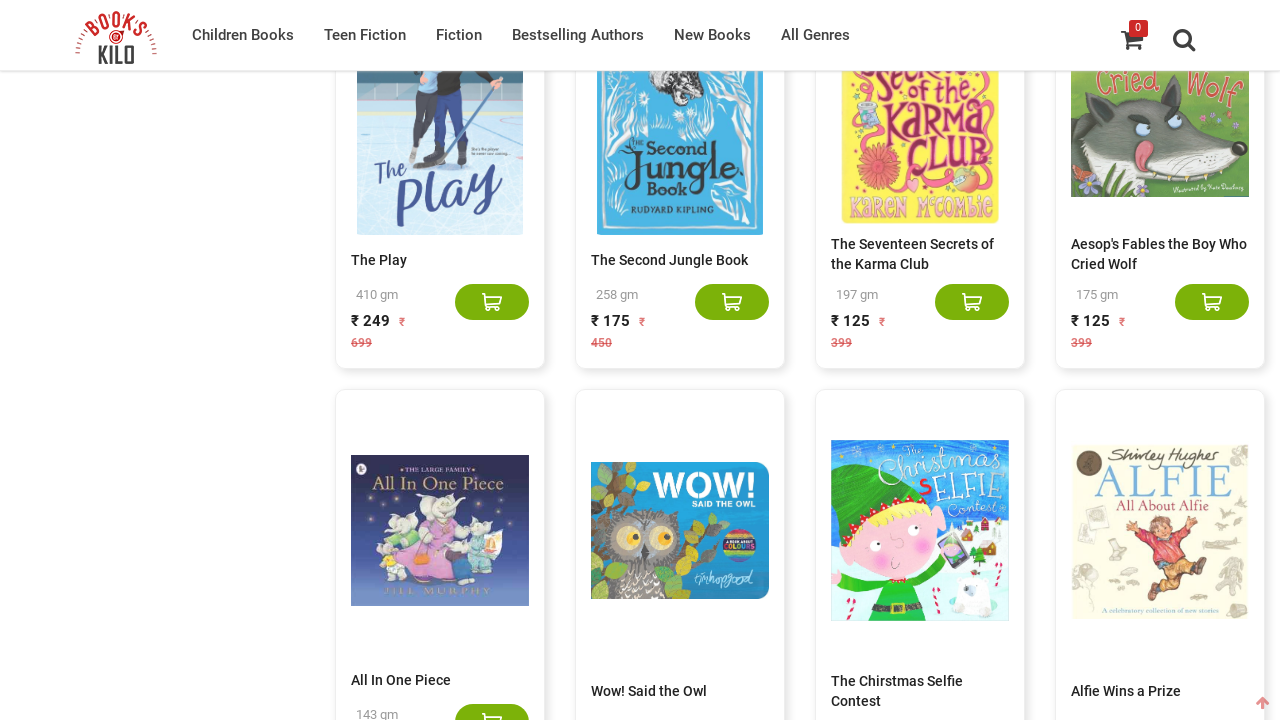

Counted 700 books on the current page
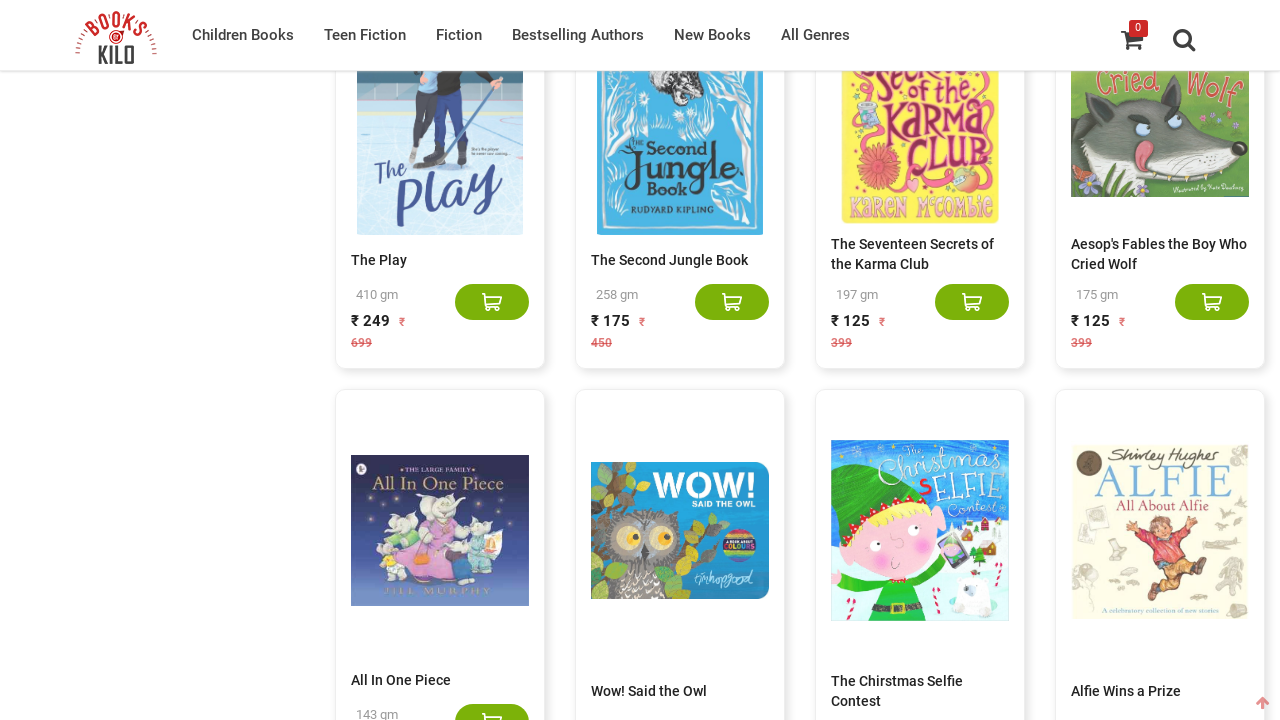

Scrolled to bottom of page
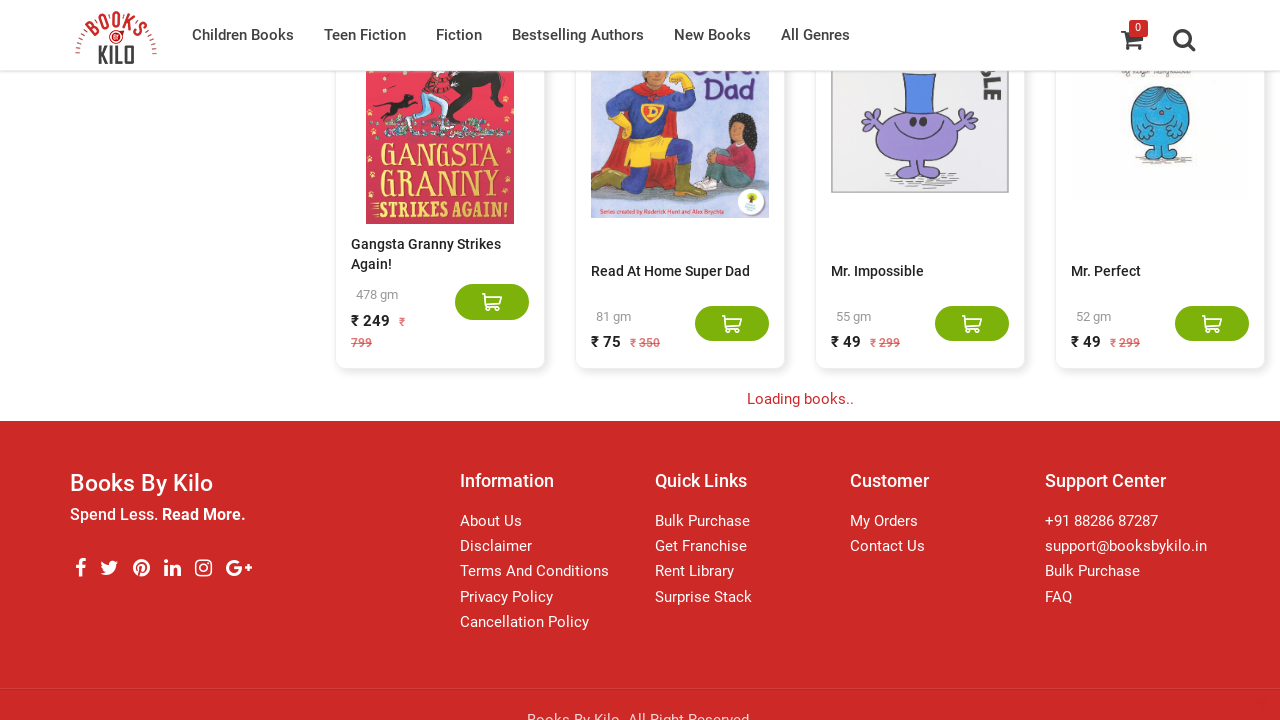

Waited 5 seconds for new content to load dynamically
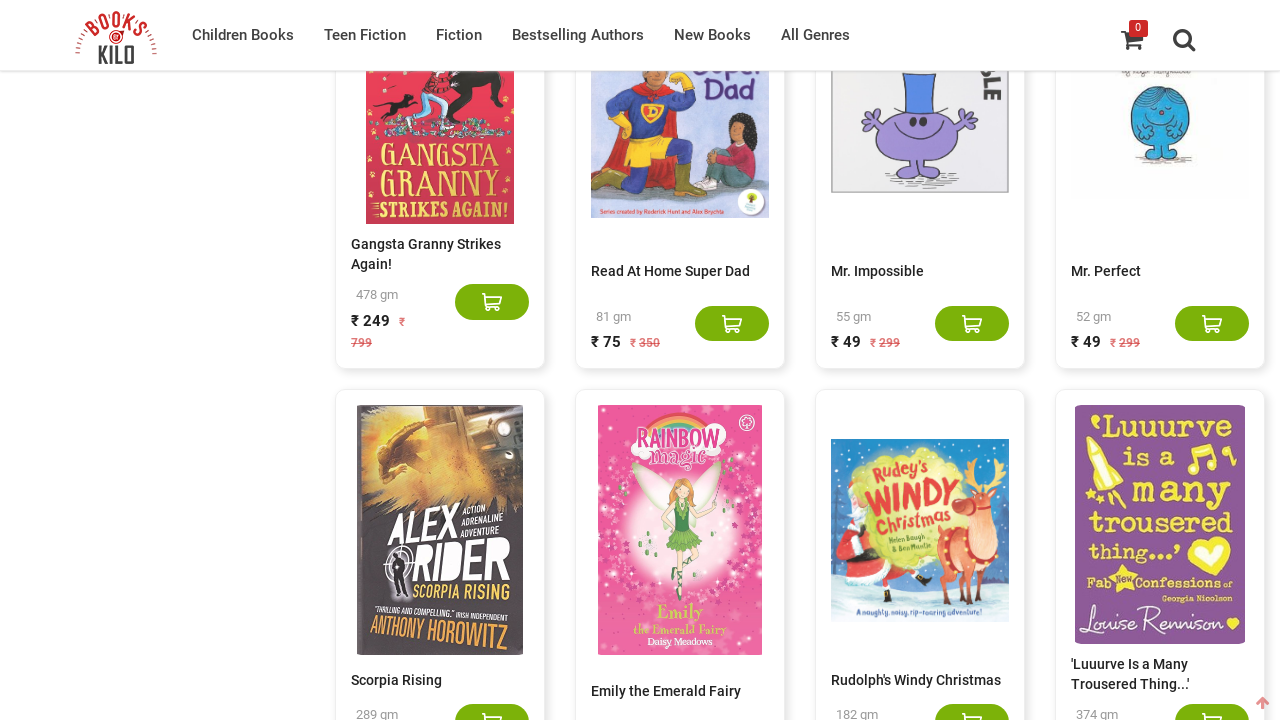

Counted 720 books on the current page
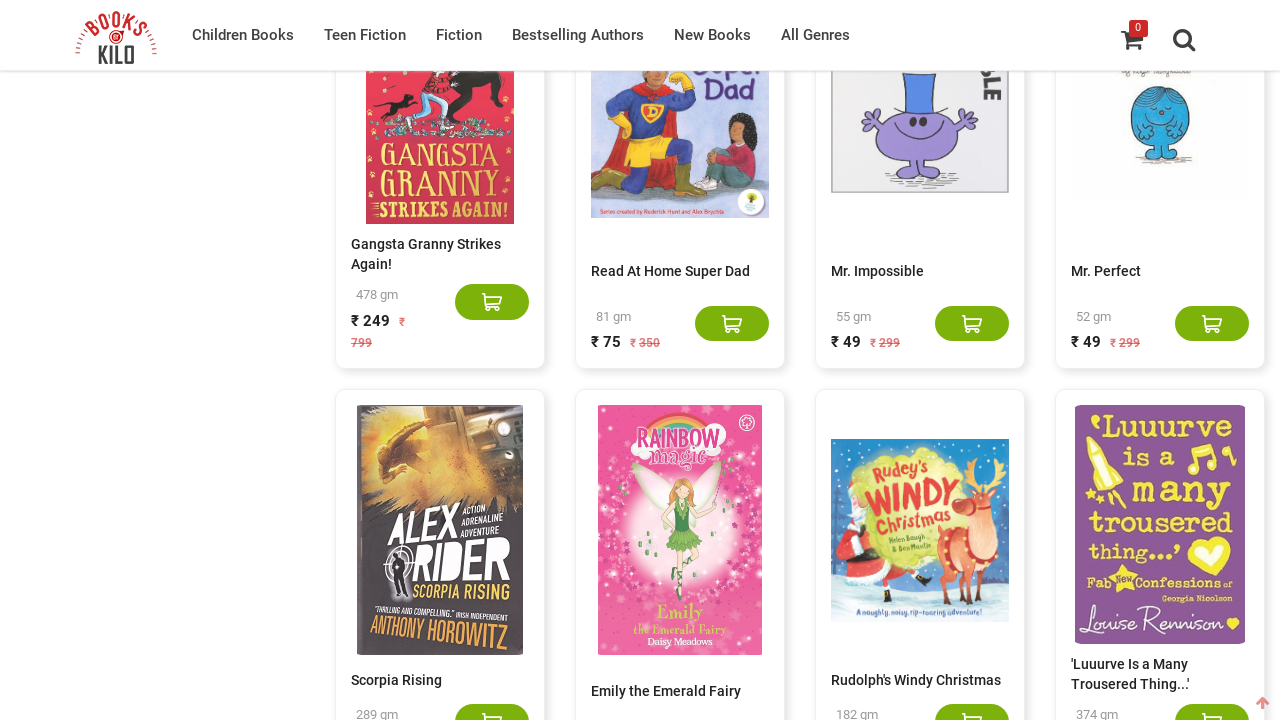

Scrolled to bottom of page
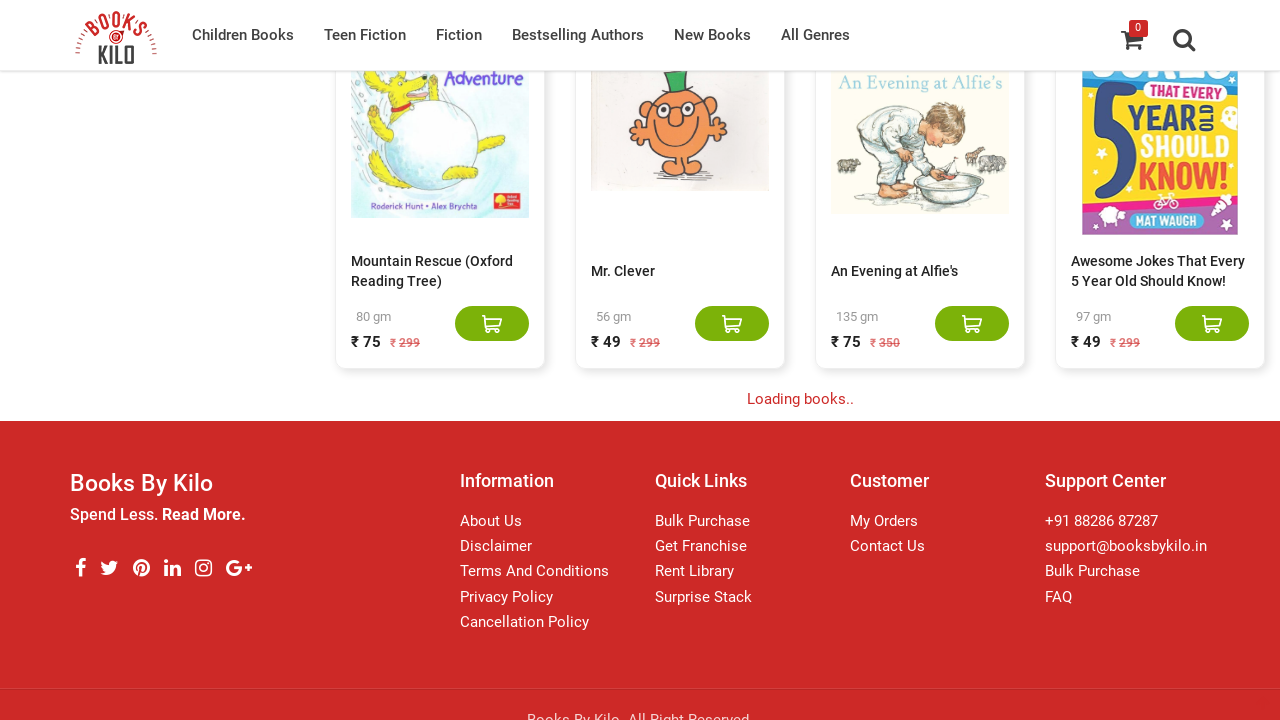

Waited 5 seconds for new content to load dynamically
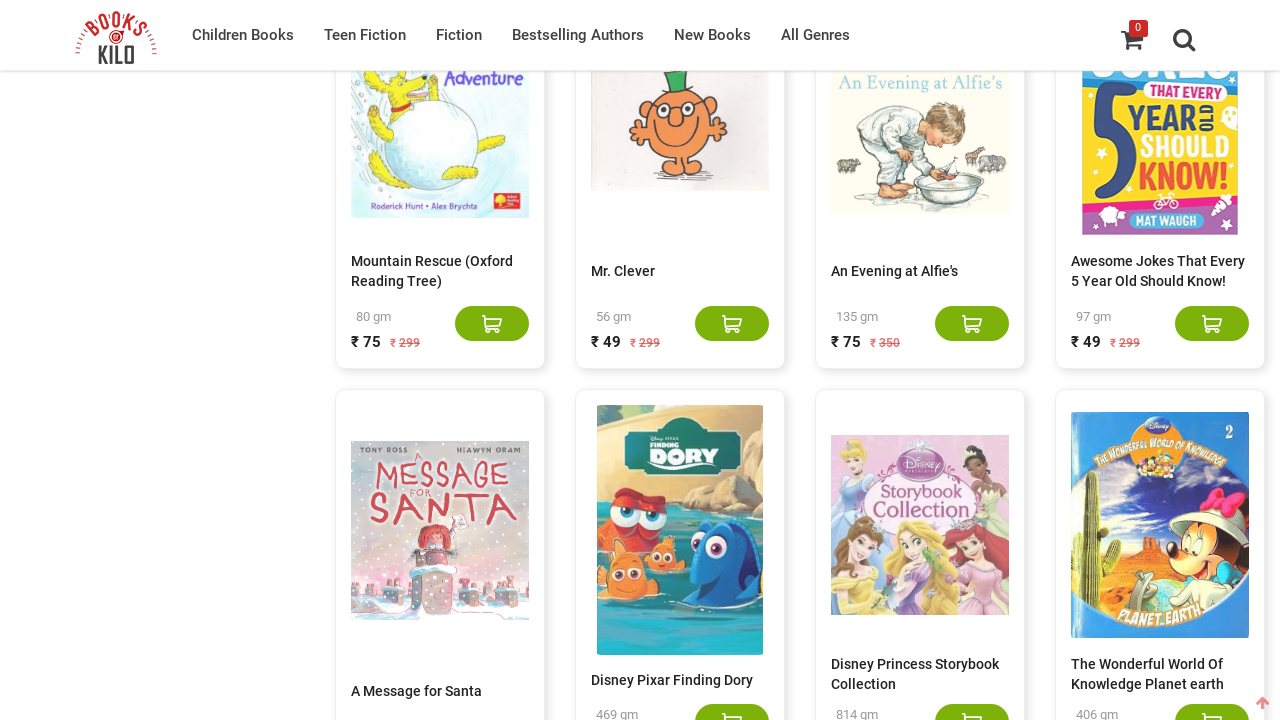

Counted 740 books on the current page
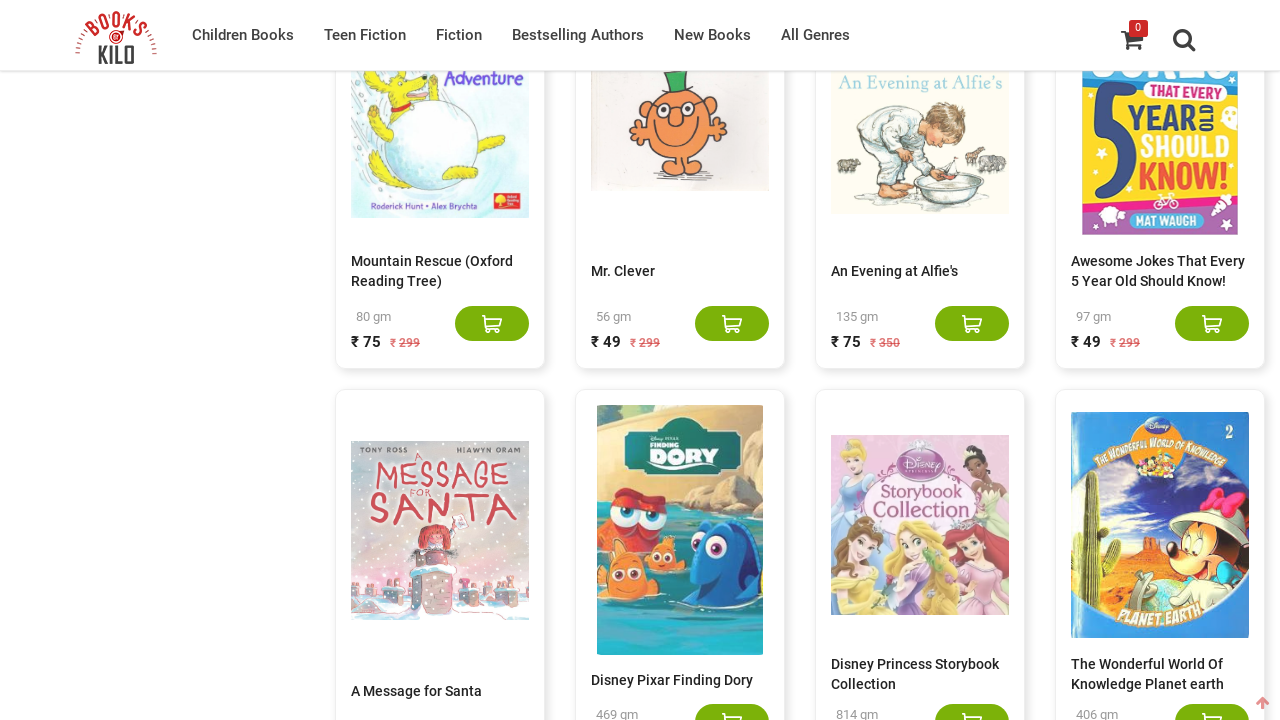

Scrolled to bottom of page
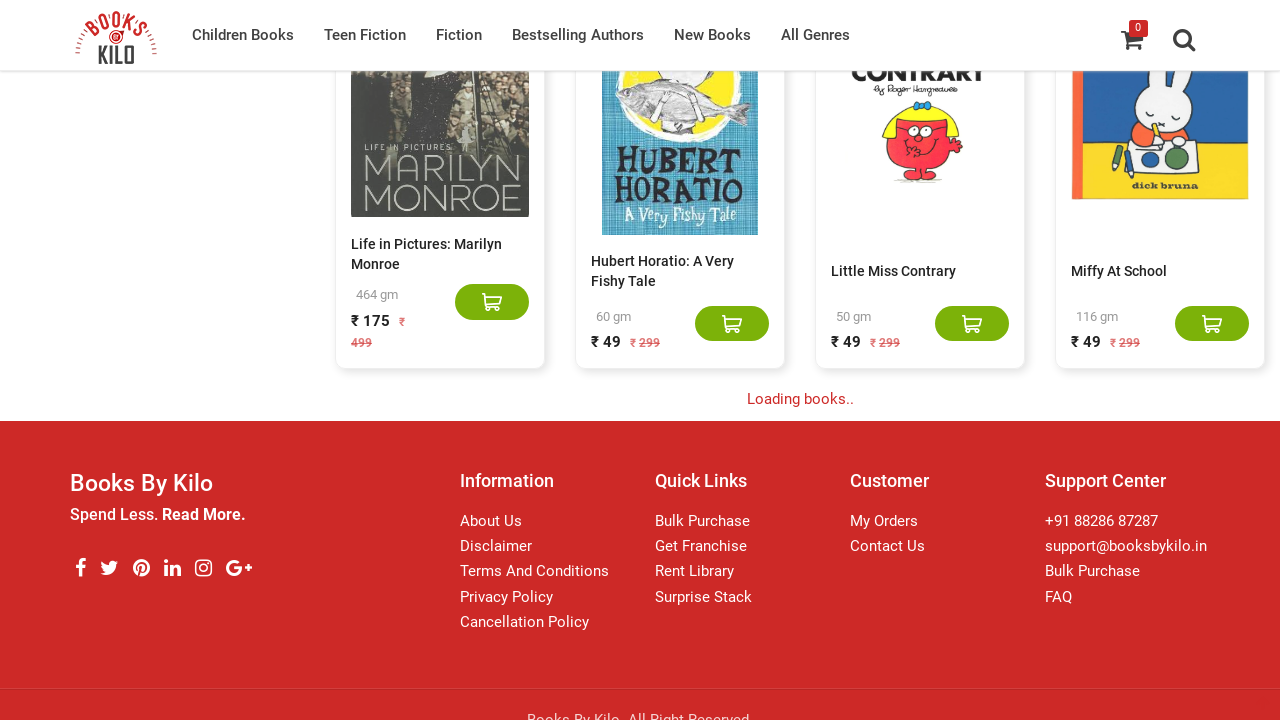

Waited 5 seconds for new content to load dynamically
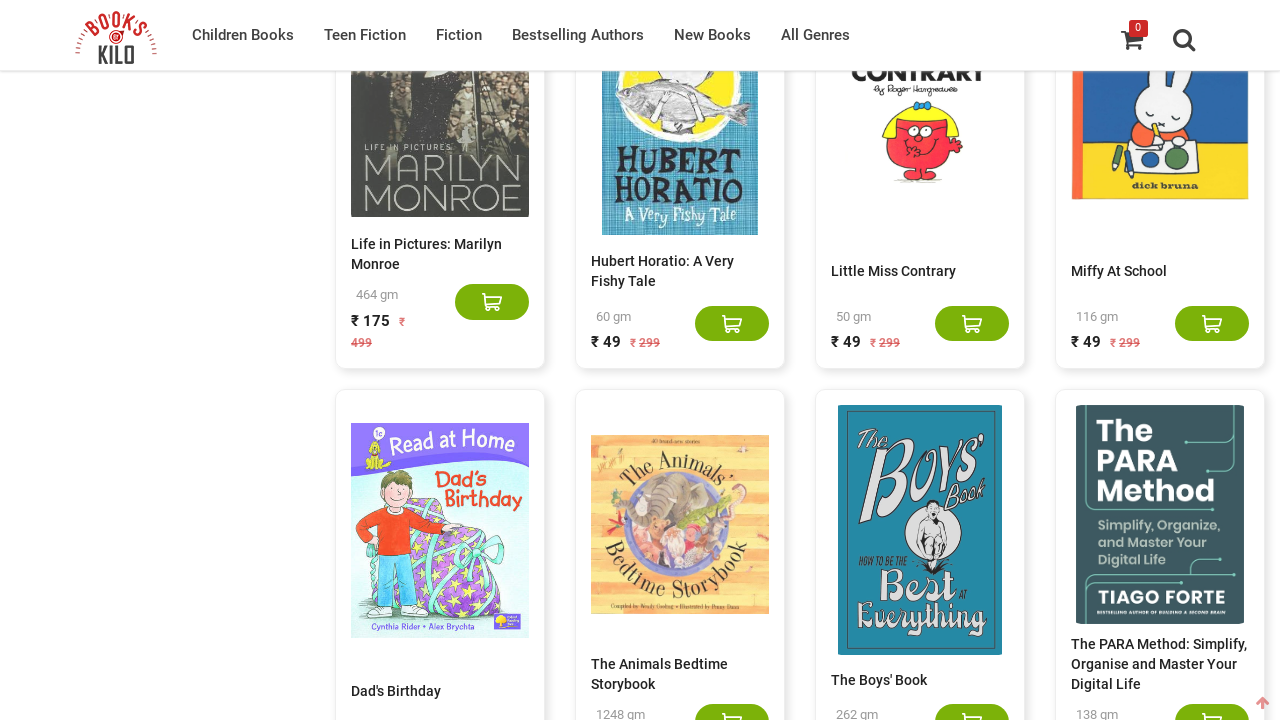

Counted 760 books on the current page
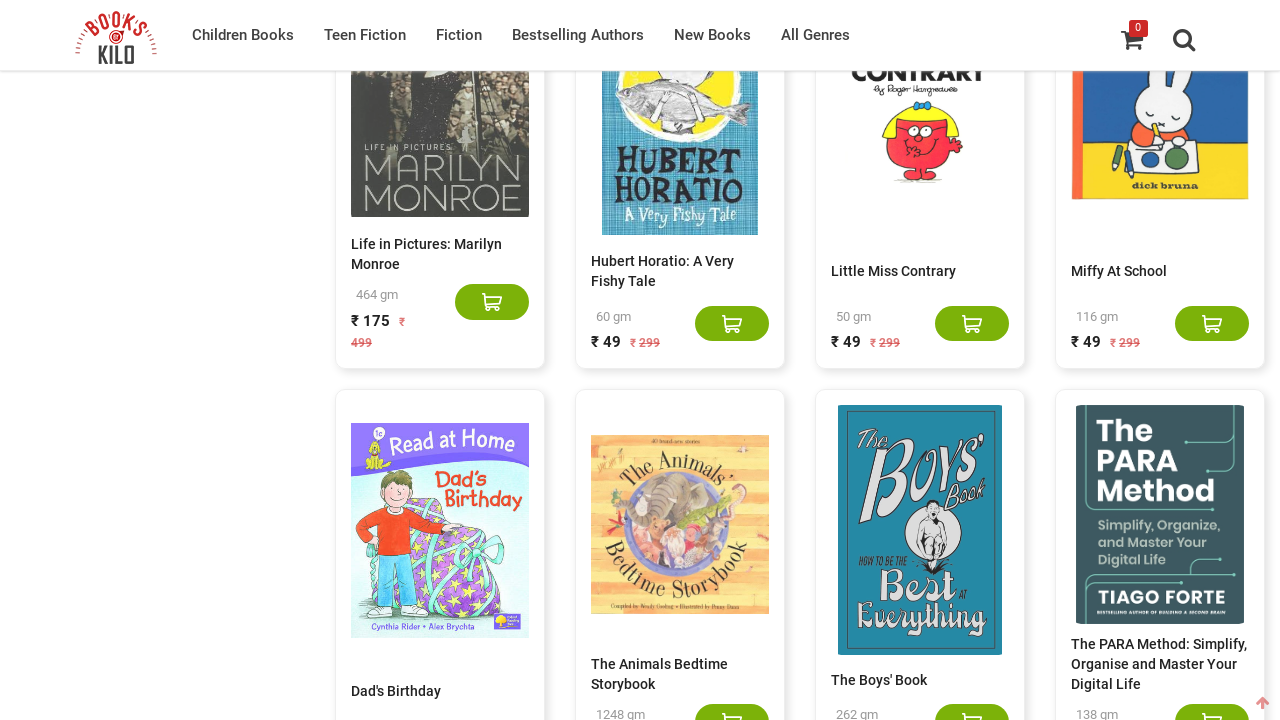

Scrolled to bottom of page
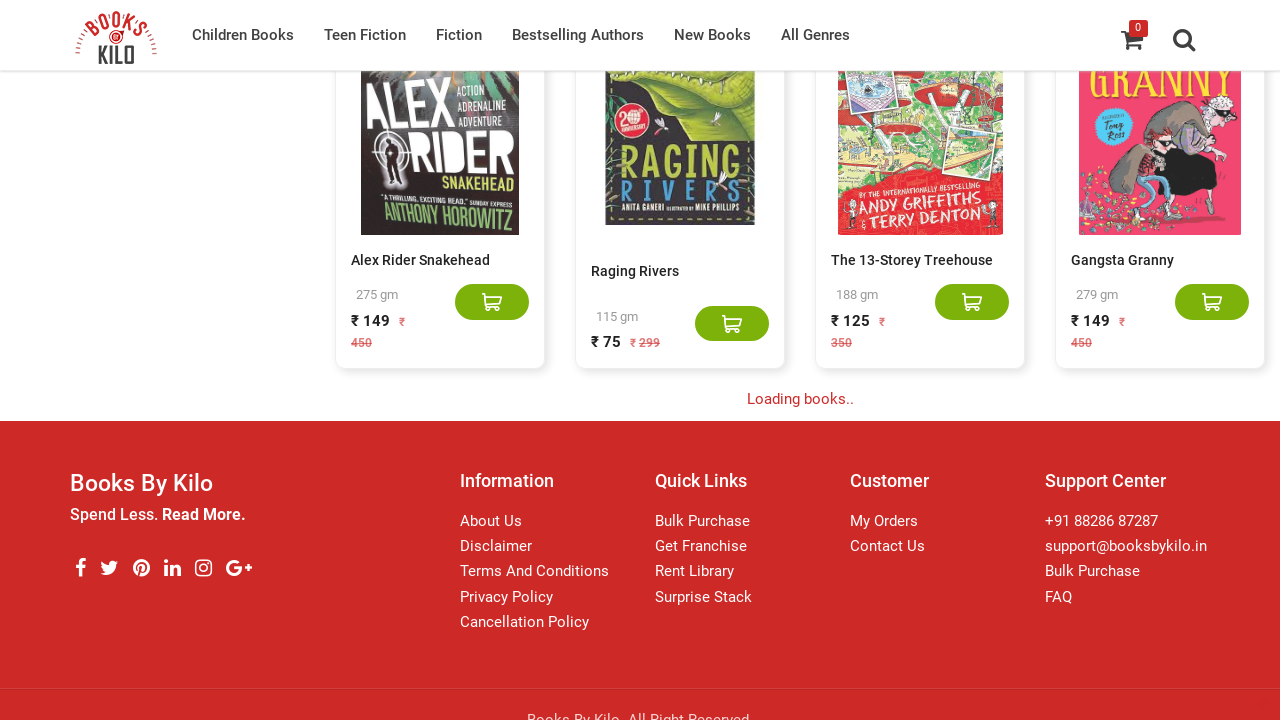

Waited 5 seconds for new content to load dynamically
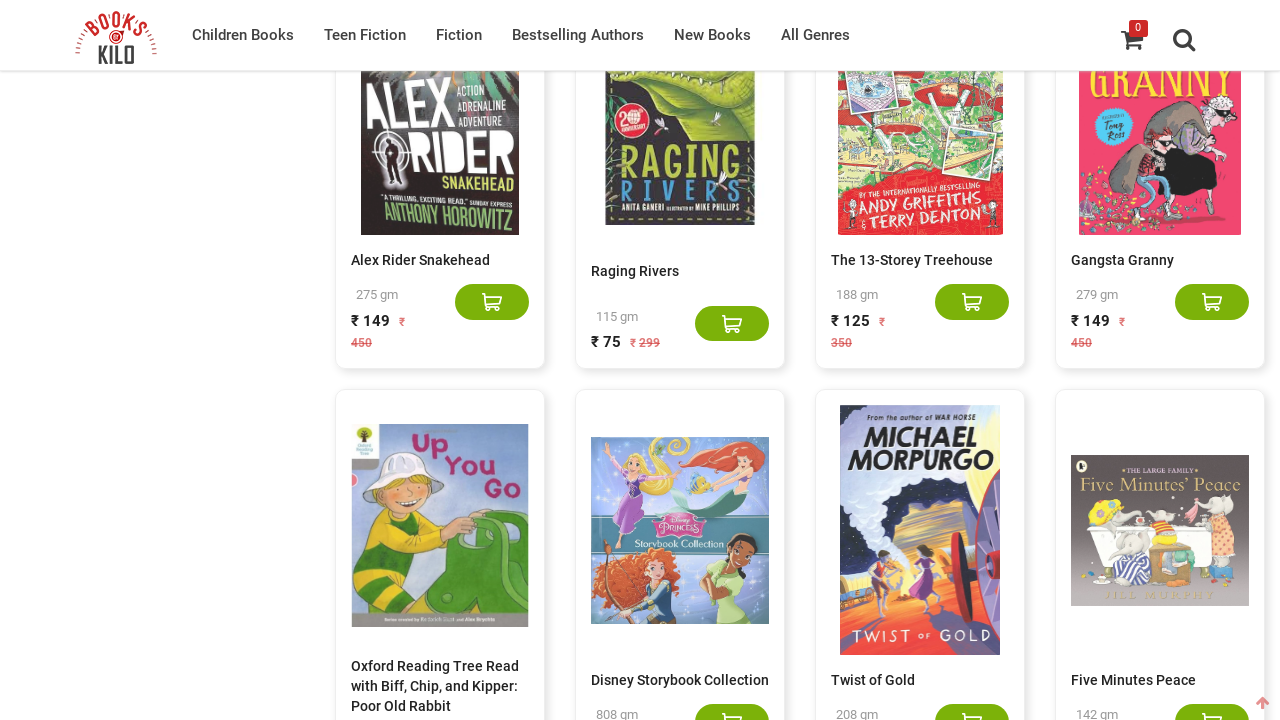

Counted 780 books on the current page
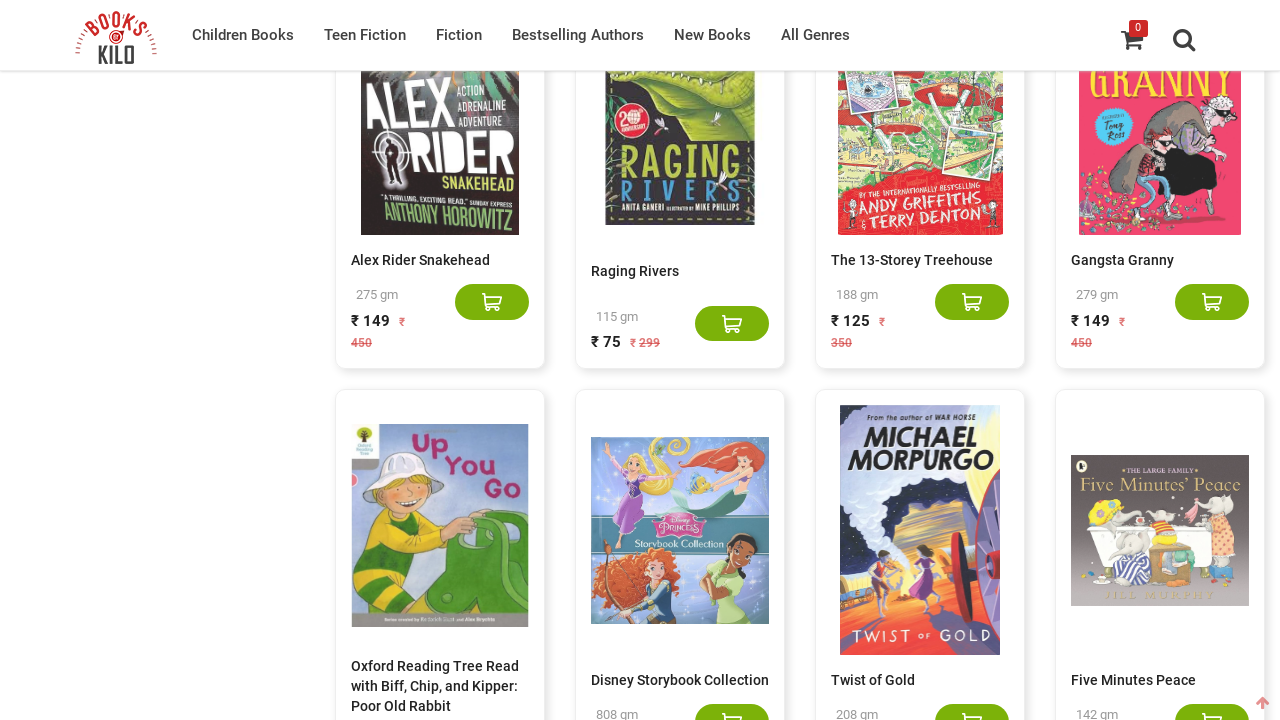

Scrolled to bottom of page
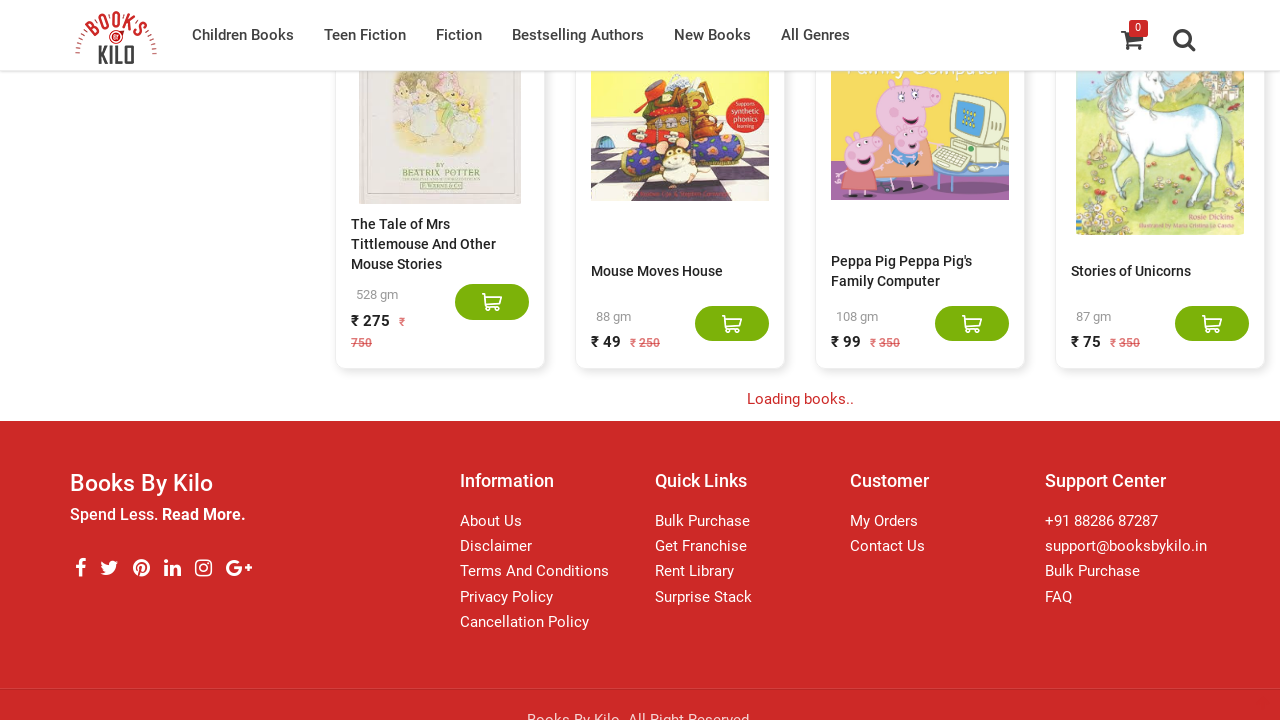

Waited 5 seconds for new content to load dynamically
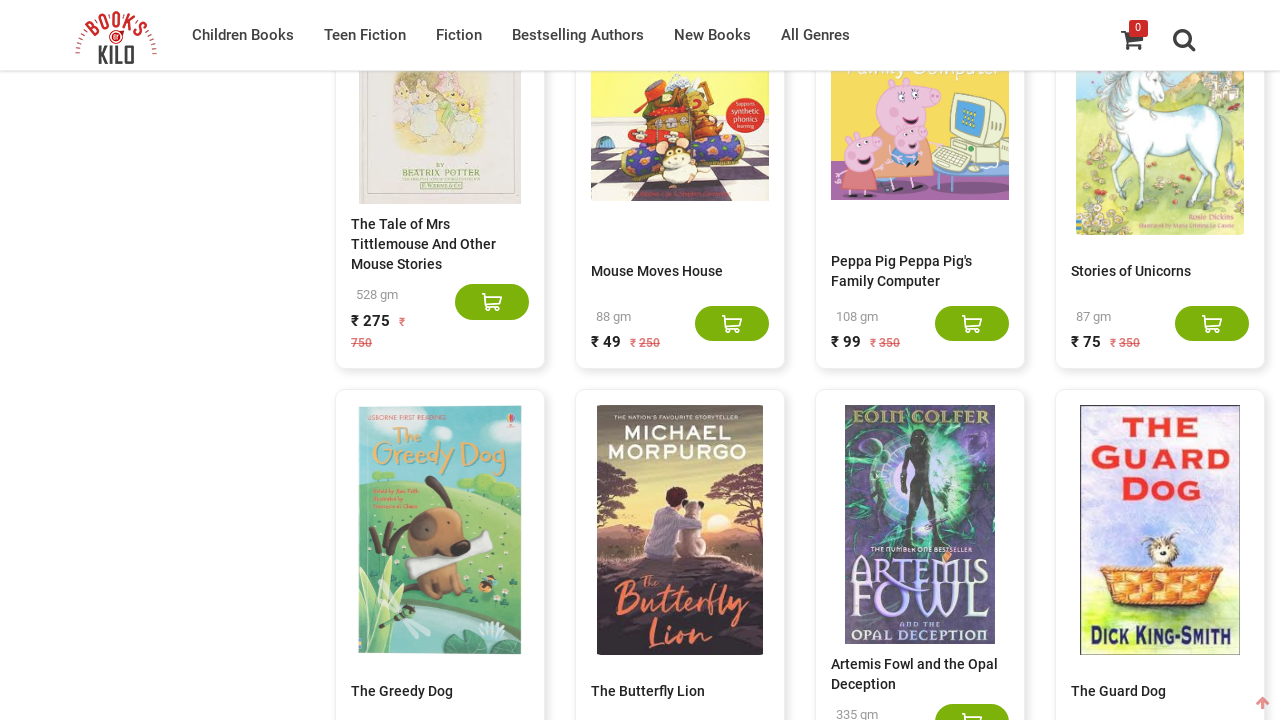

Counted 800 books on the current page
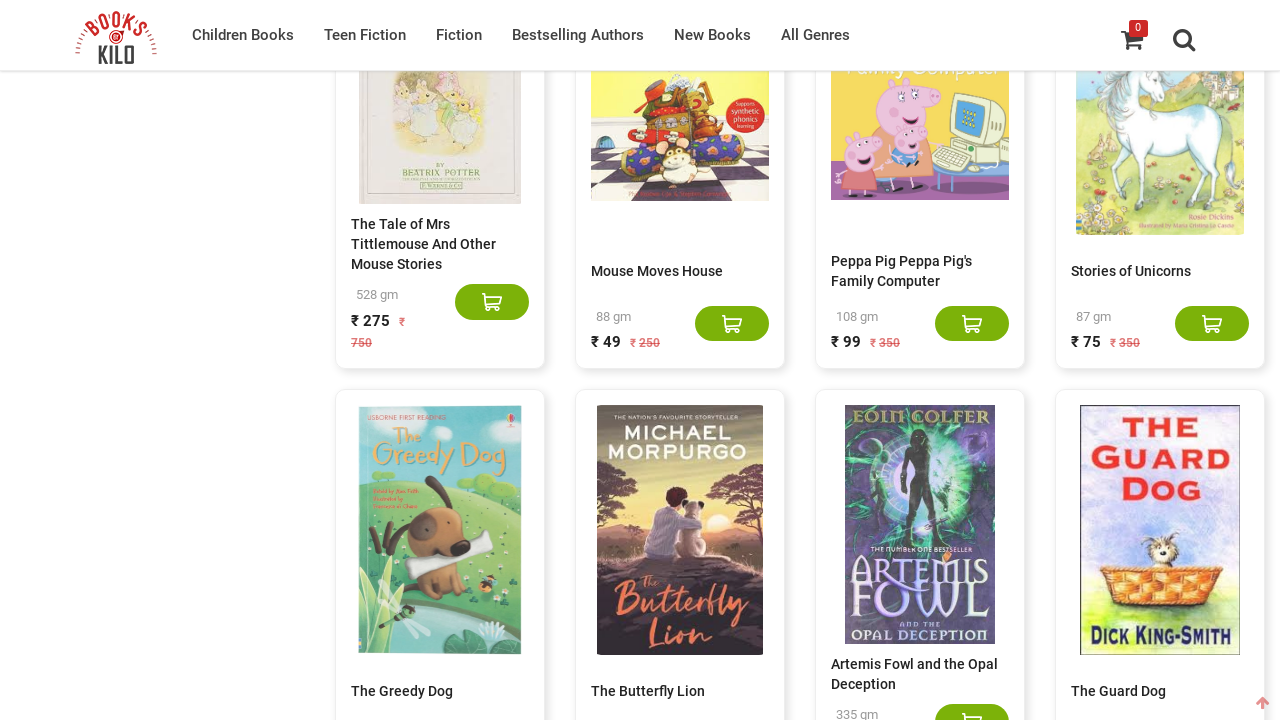

Scrolled to bottom of page
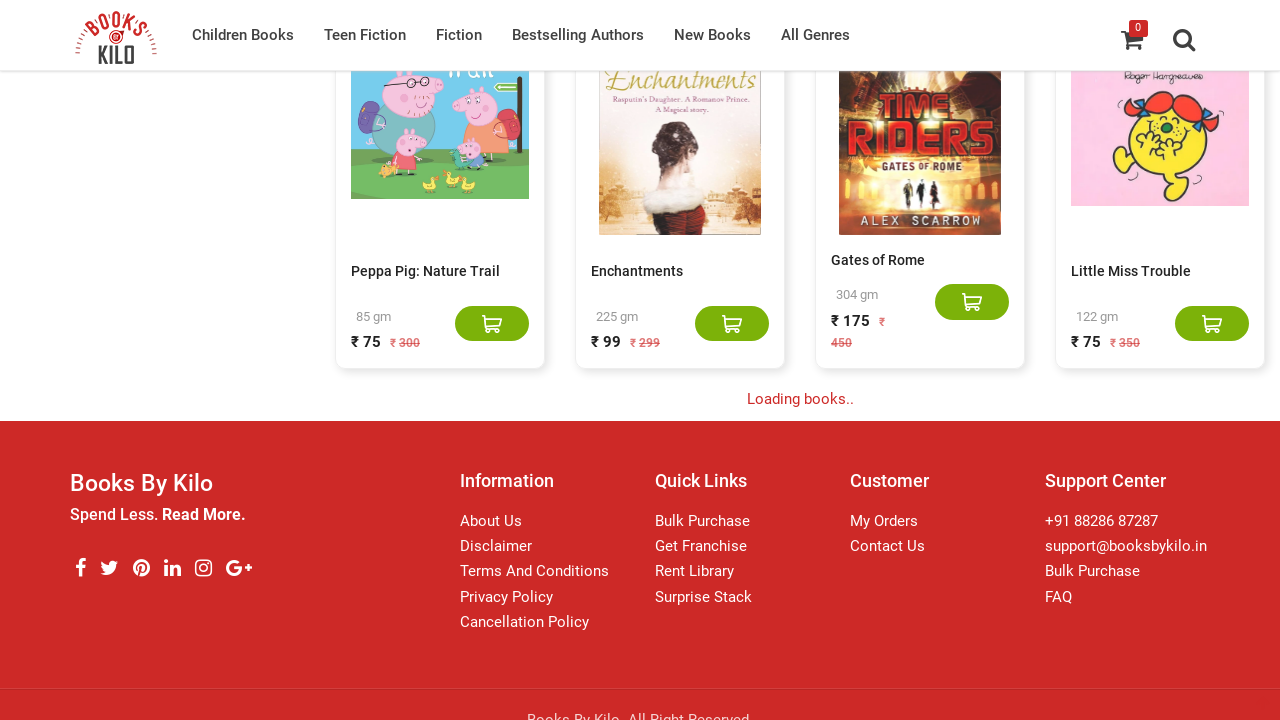

Waited 5 seconds for new content to load dynamically
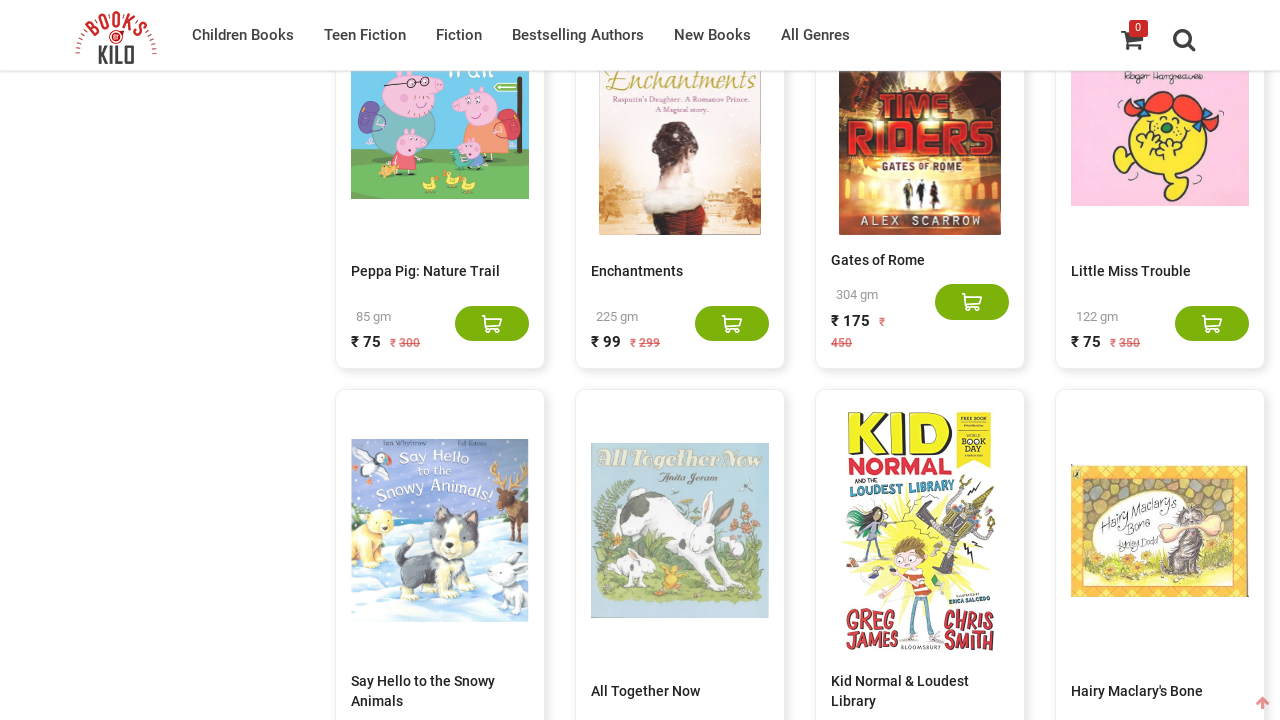

Counted 820 books on the current page
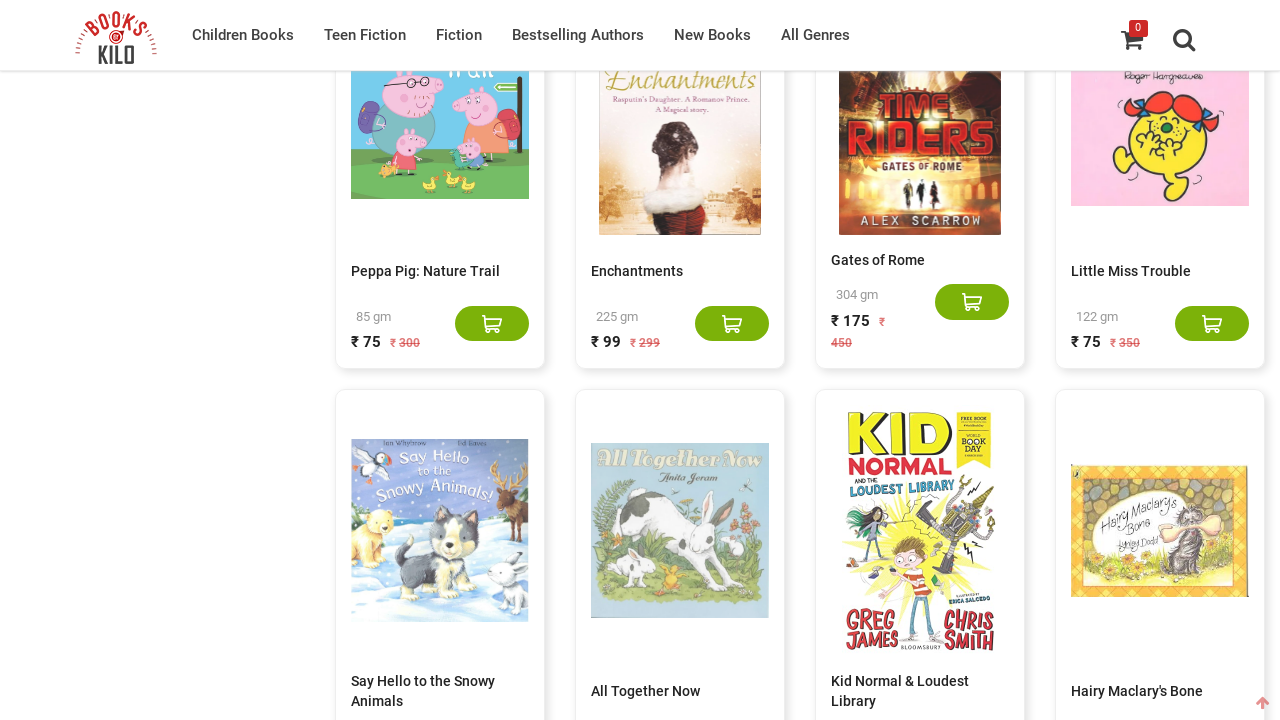

Scrolled to bottom of page
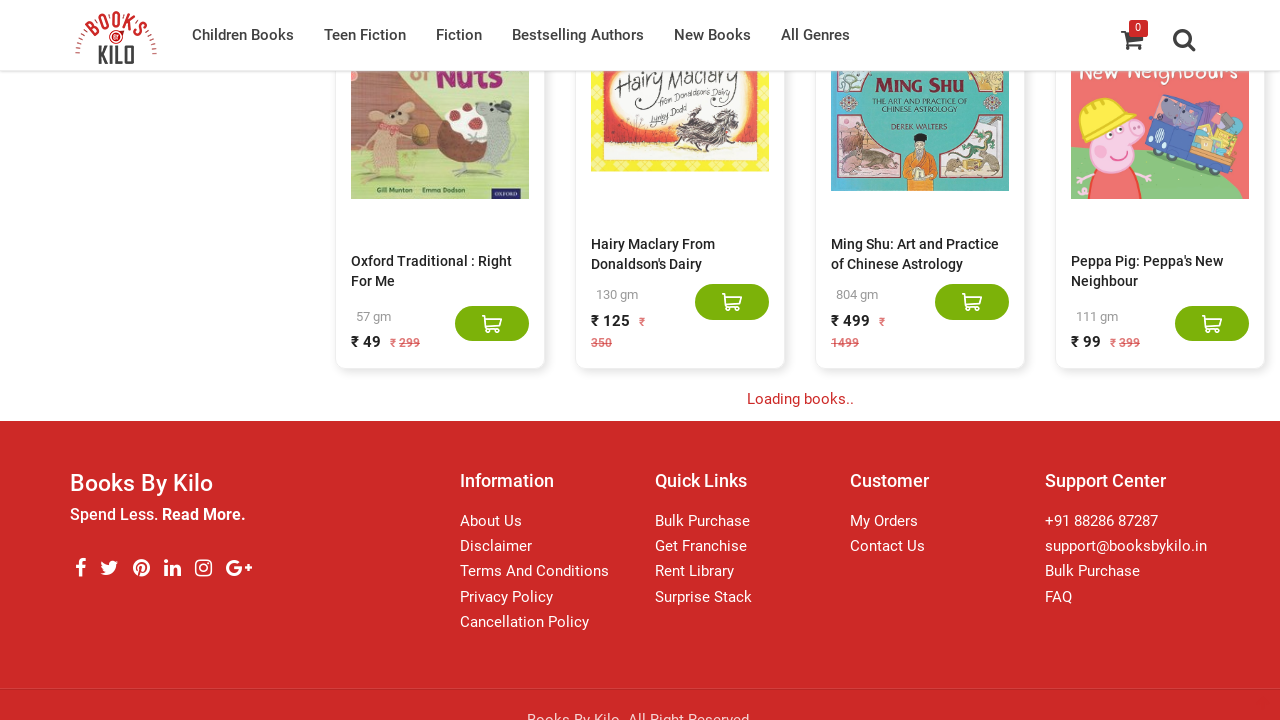

Waited 5 seconds for new content to load dynamically
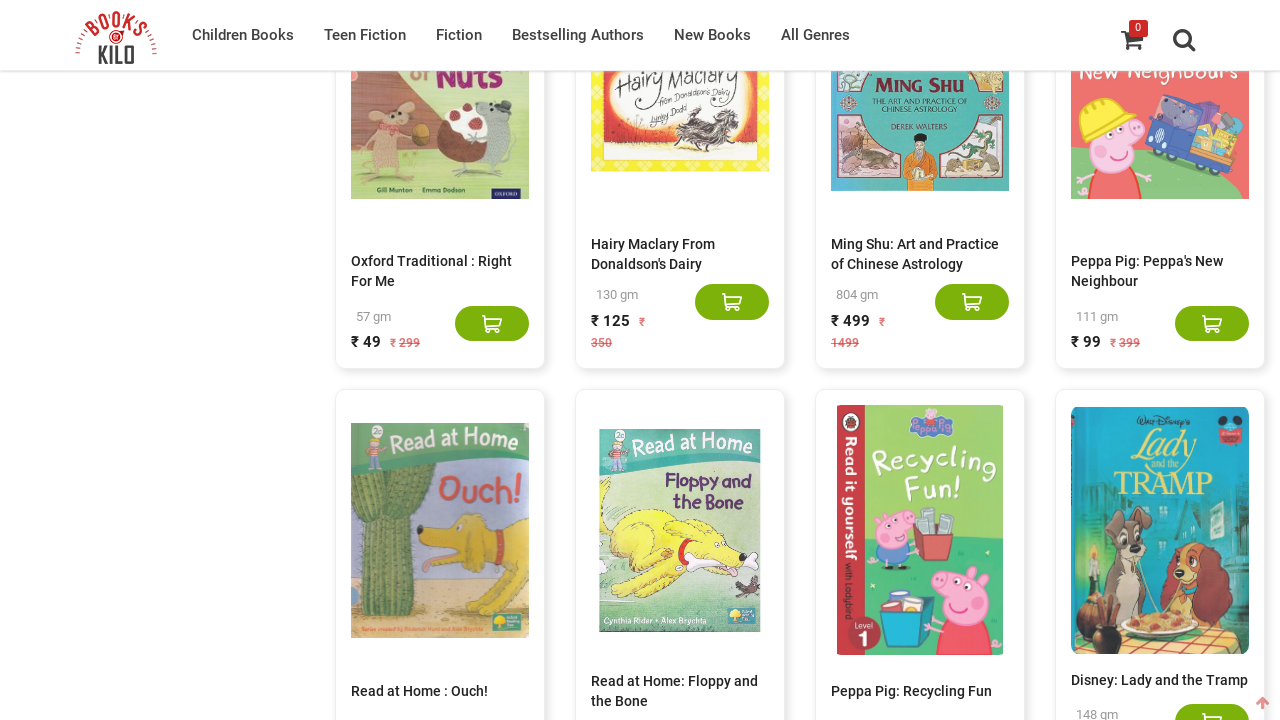

Counted 840 books on the current page
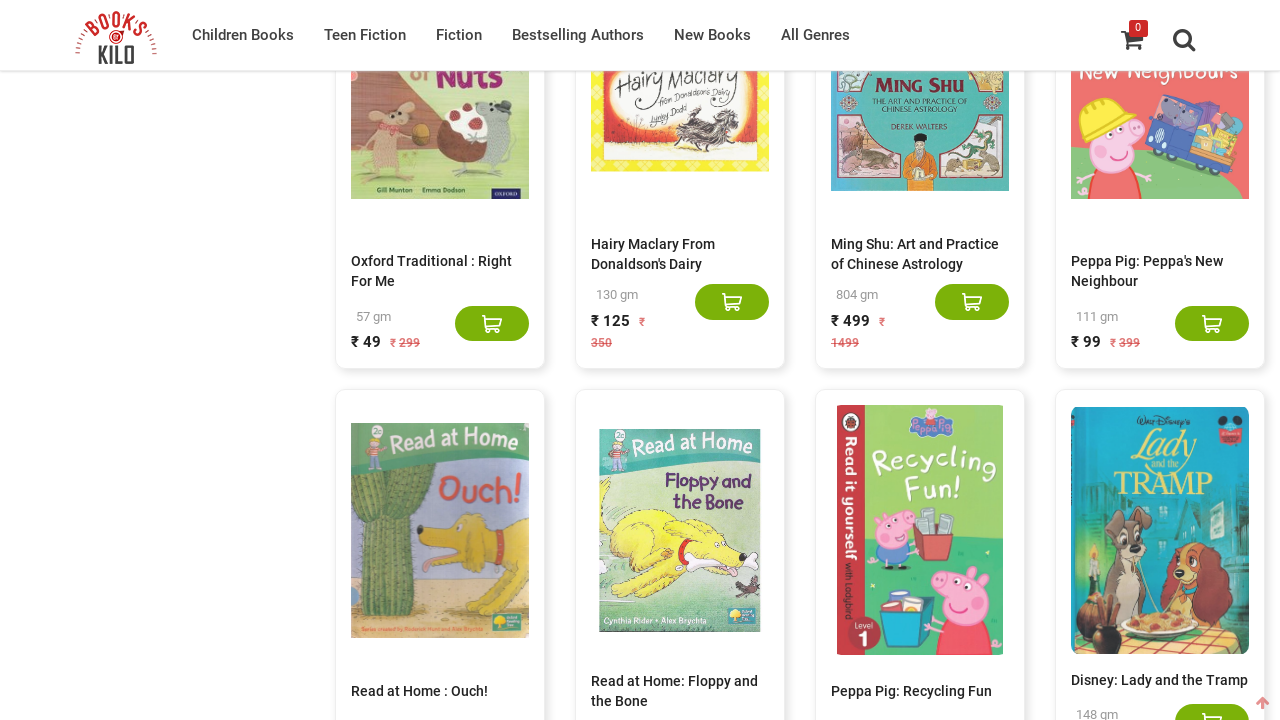

Scrolled to bottom of page
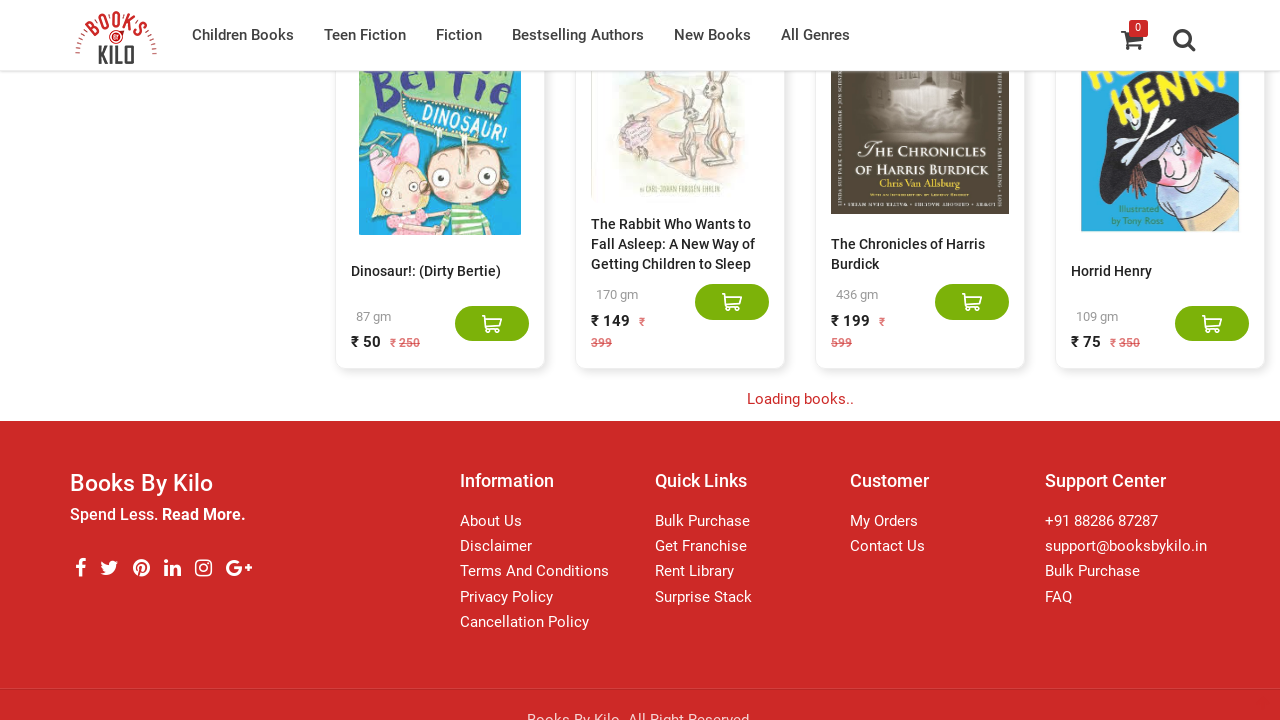

Waited 5 seconds for new content to load dynamically
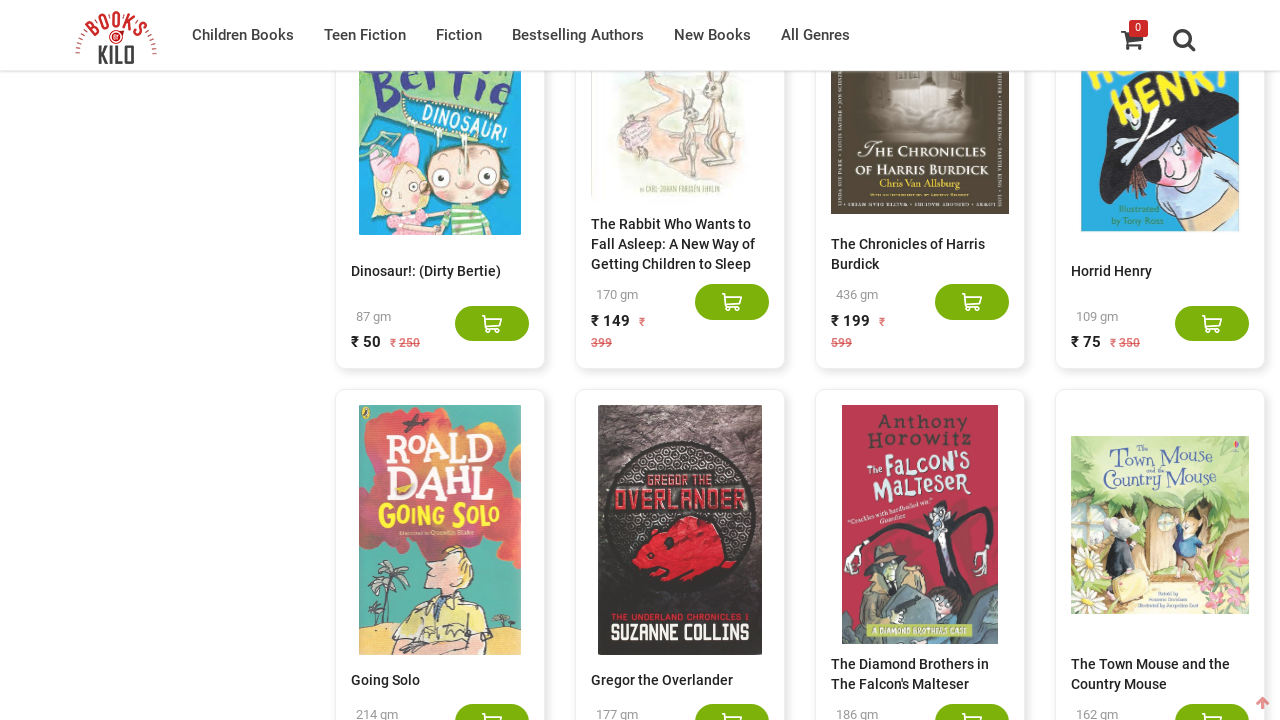

Counted 860 books on the current page
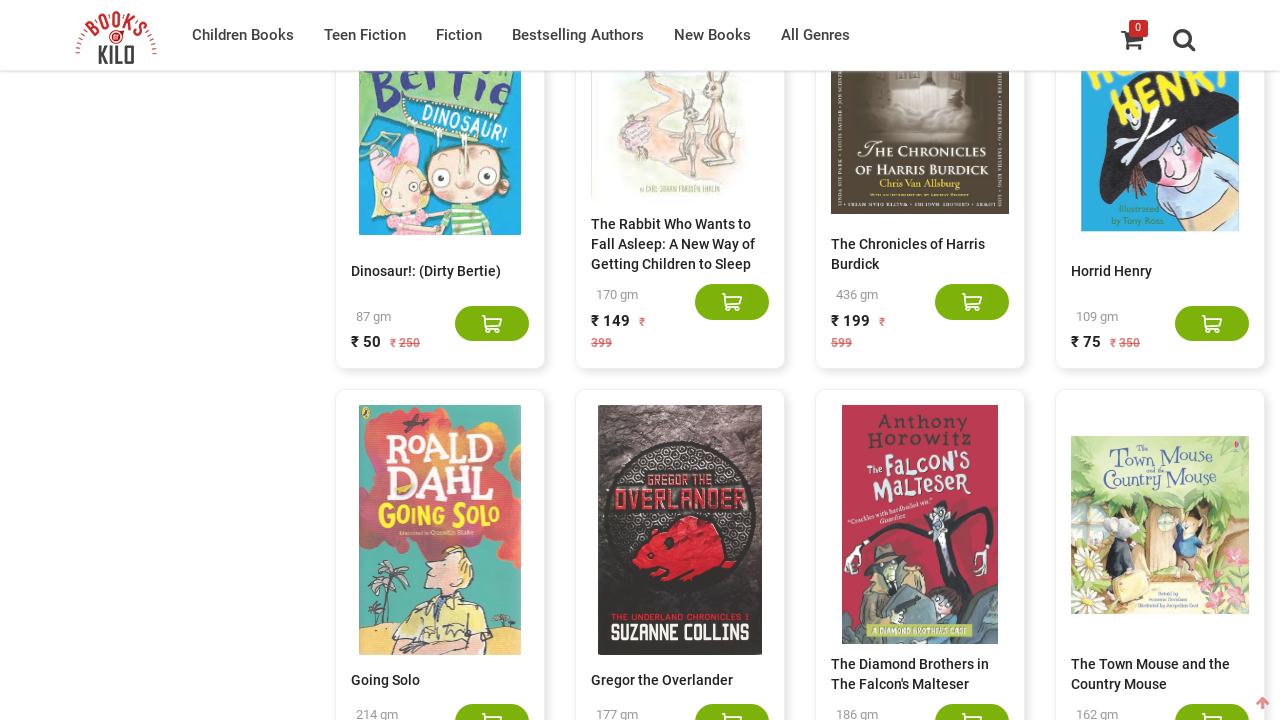

Scrolled to bottom of page
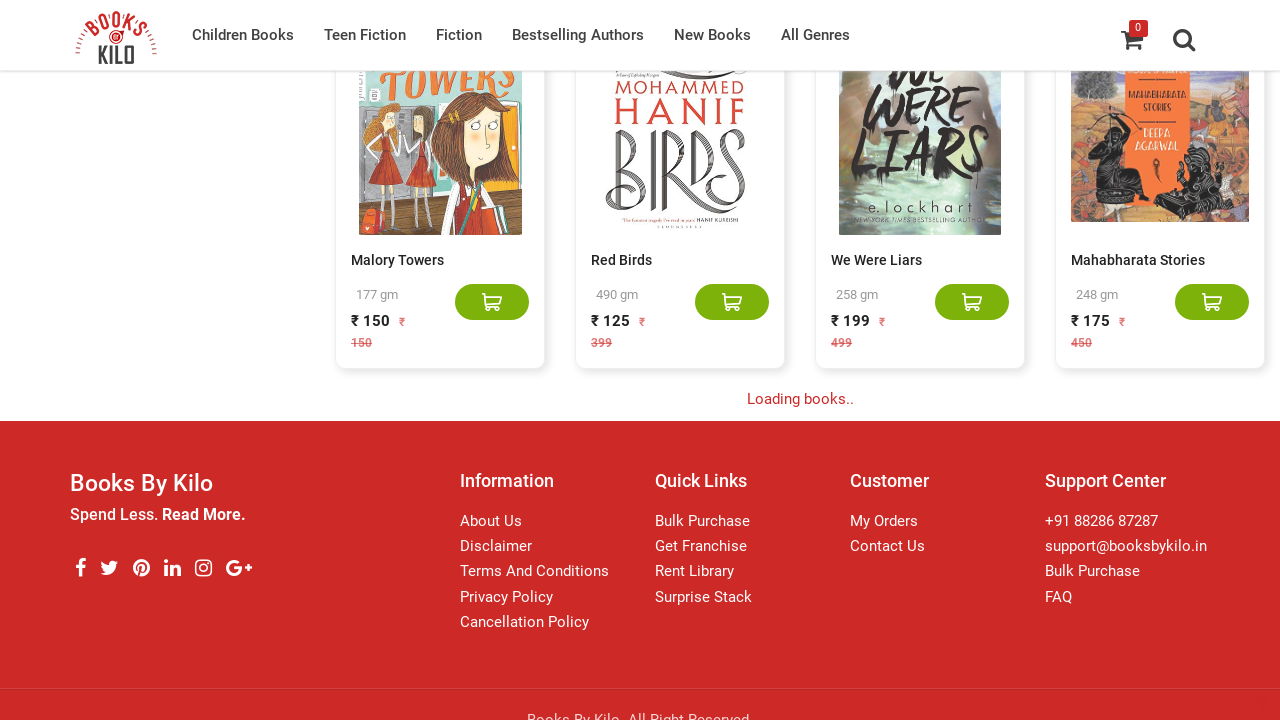

Waited 5 seconds for new content to load dynamically
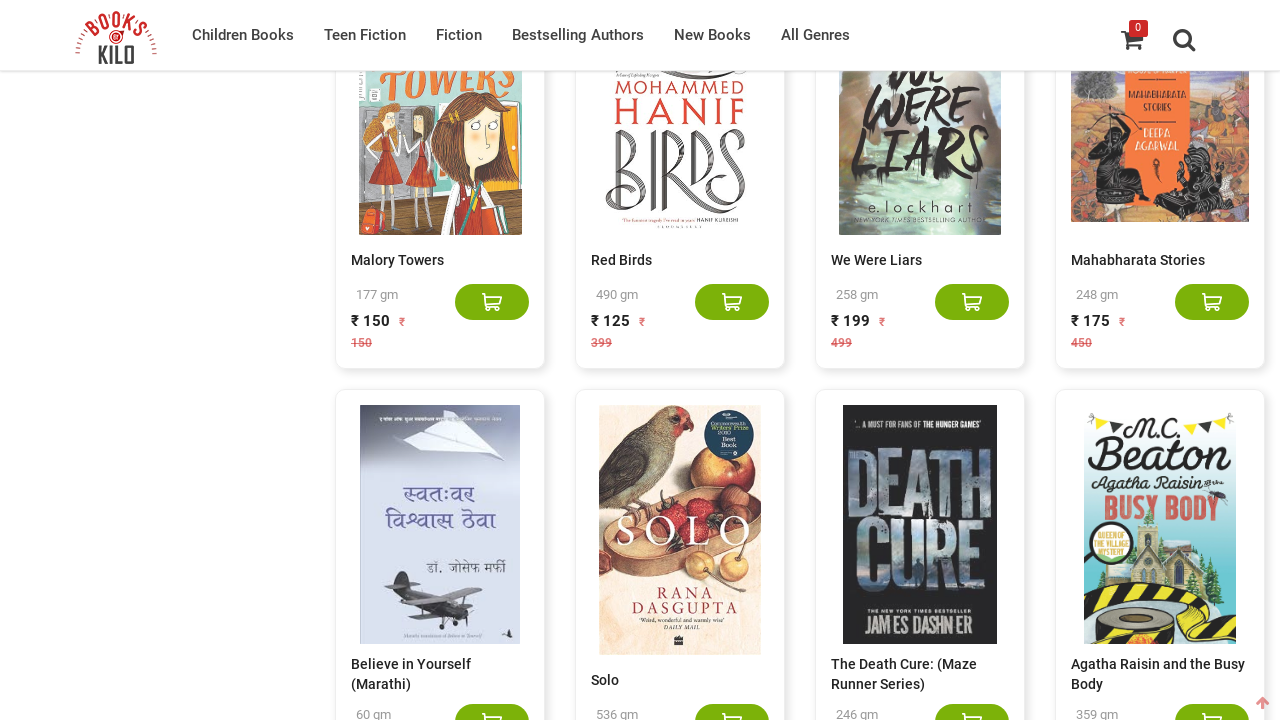

Counted 875 books on the current page
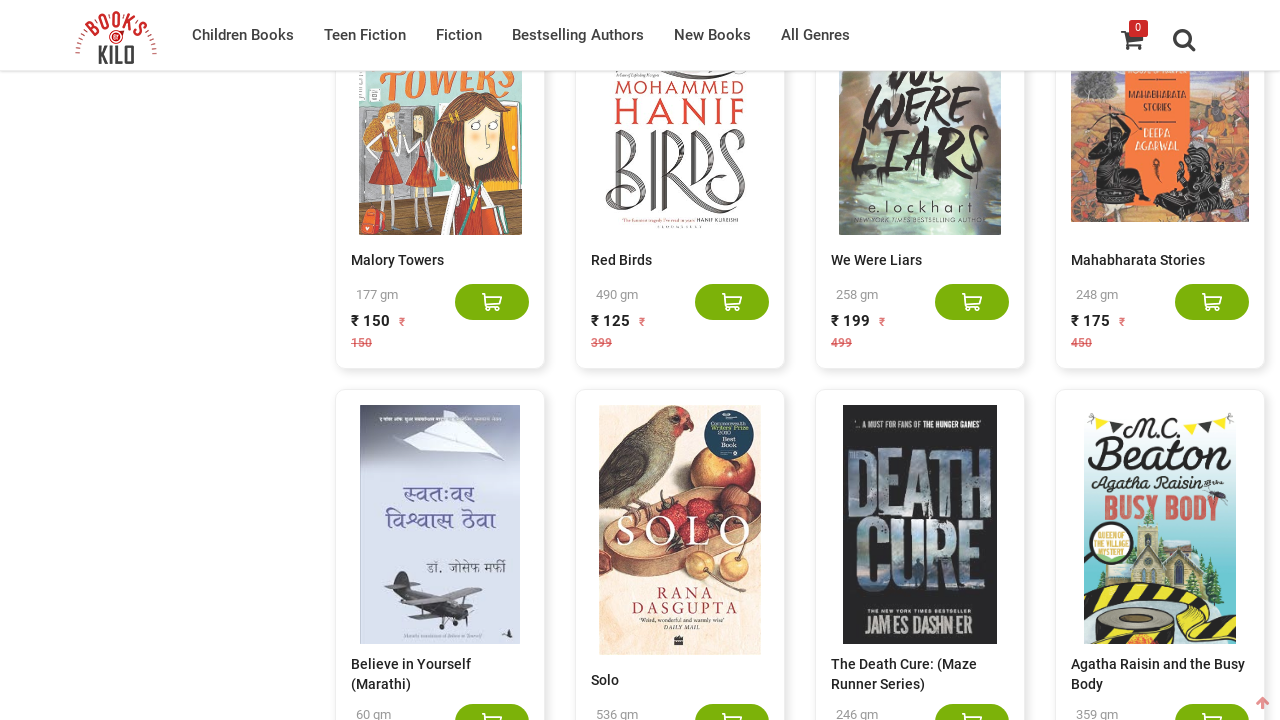

Scrolled to bottom of page
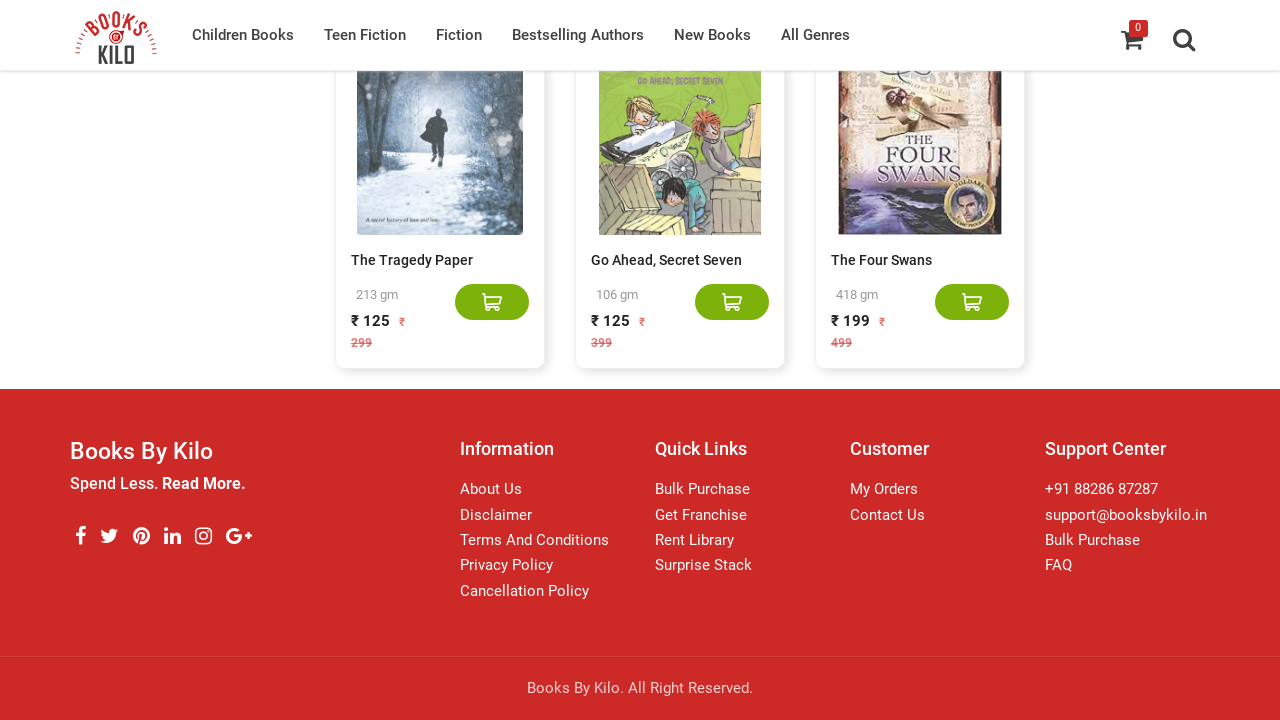

Waited 5 seconds for new content to load dynamically
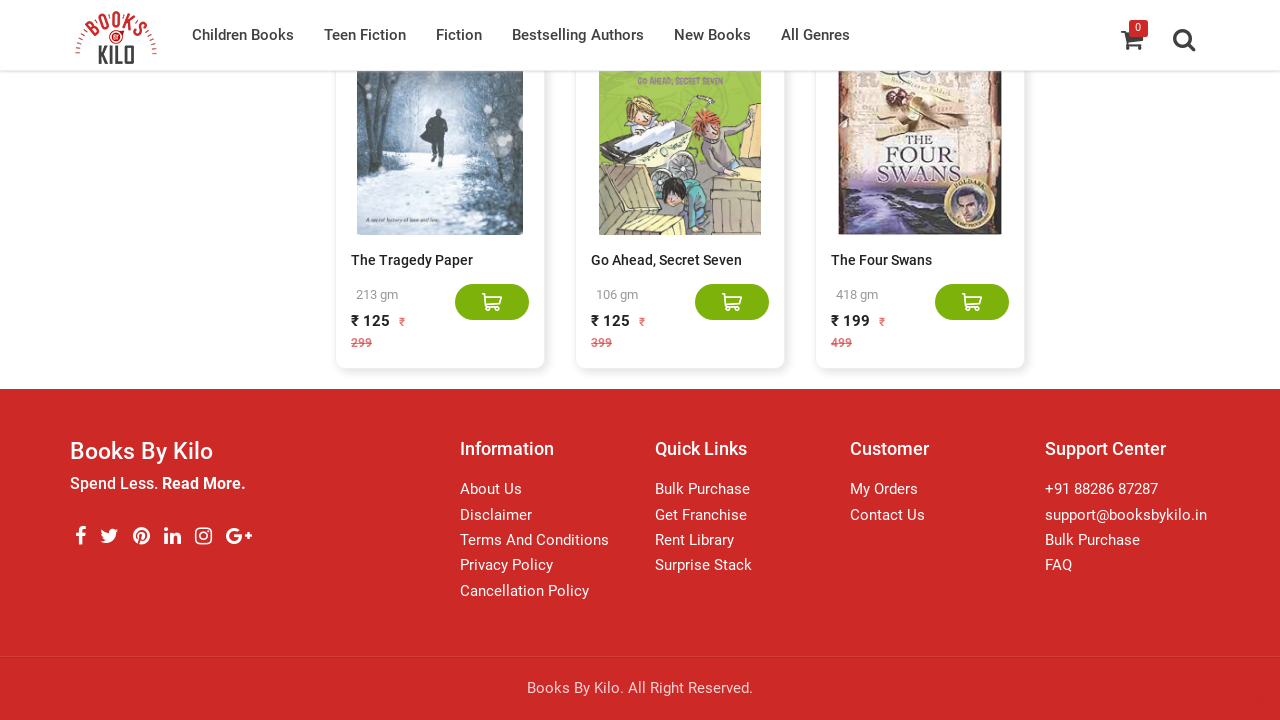

Counted 875 books on the current page
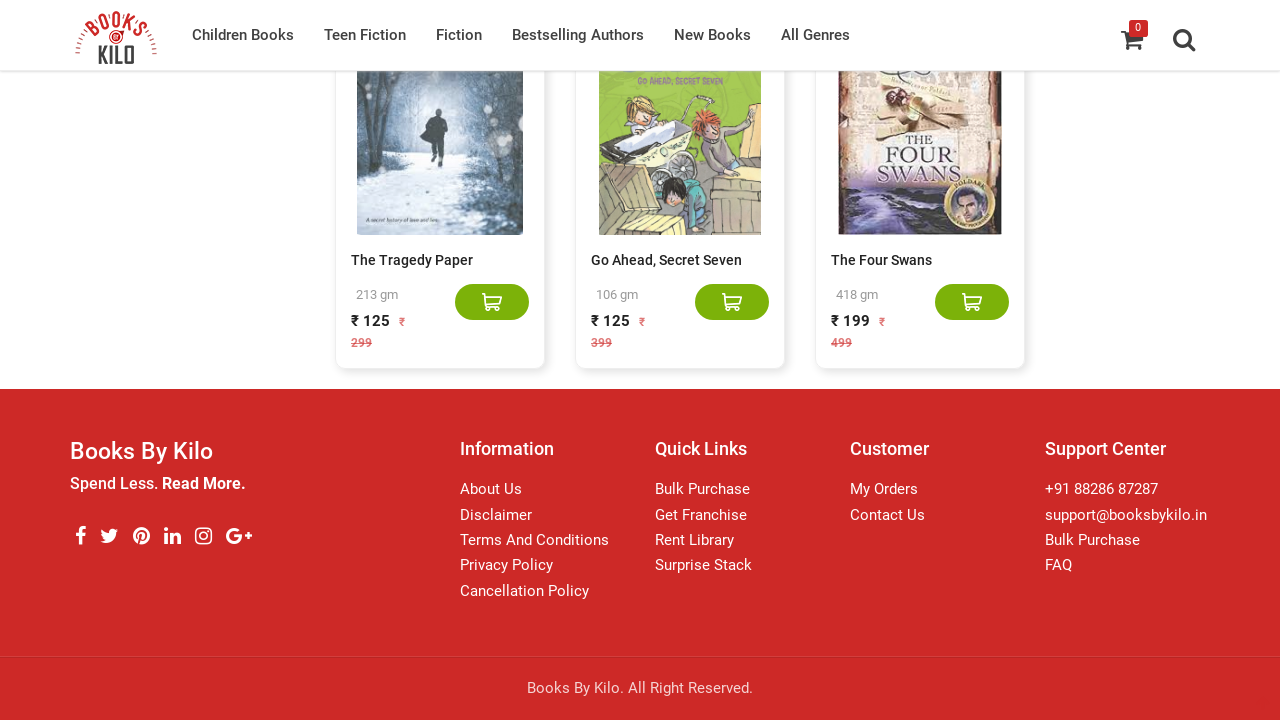

No new books loaded, stopping infinite scroll
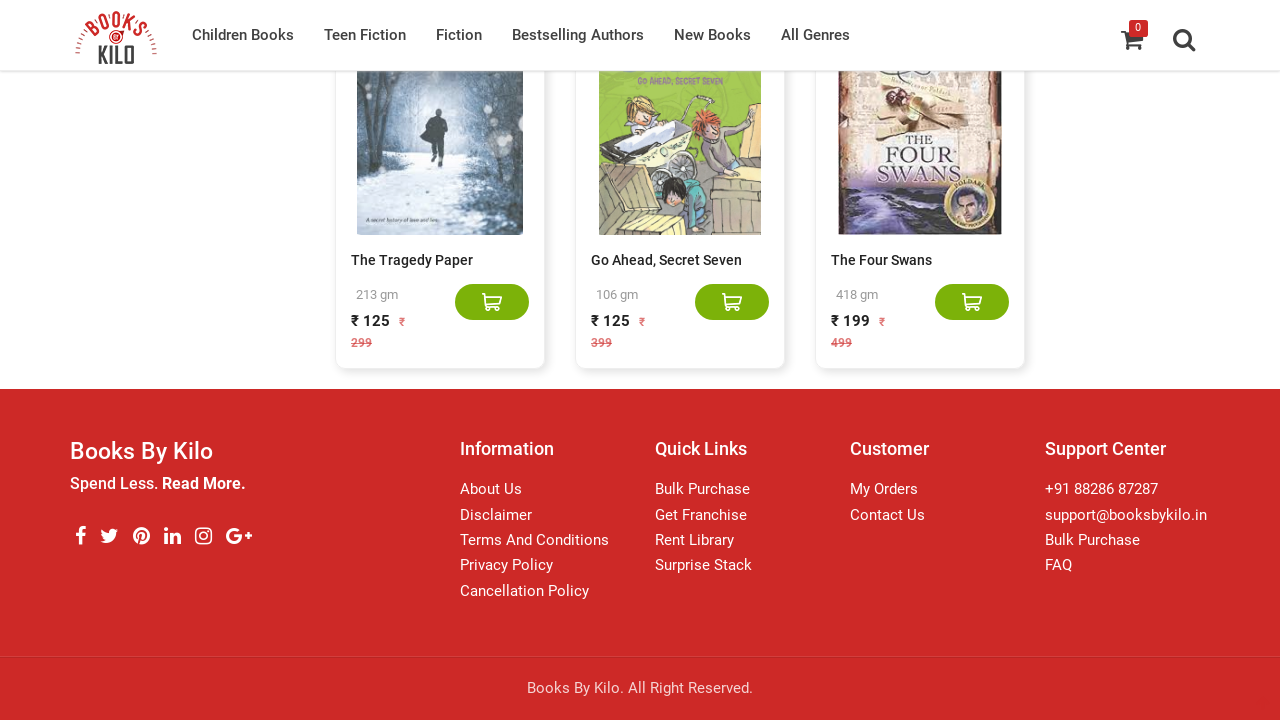

Verified that book elements are present on the page
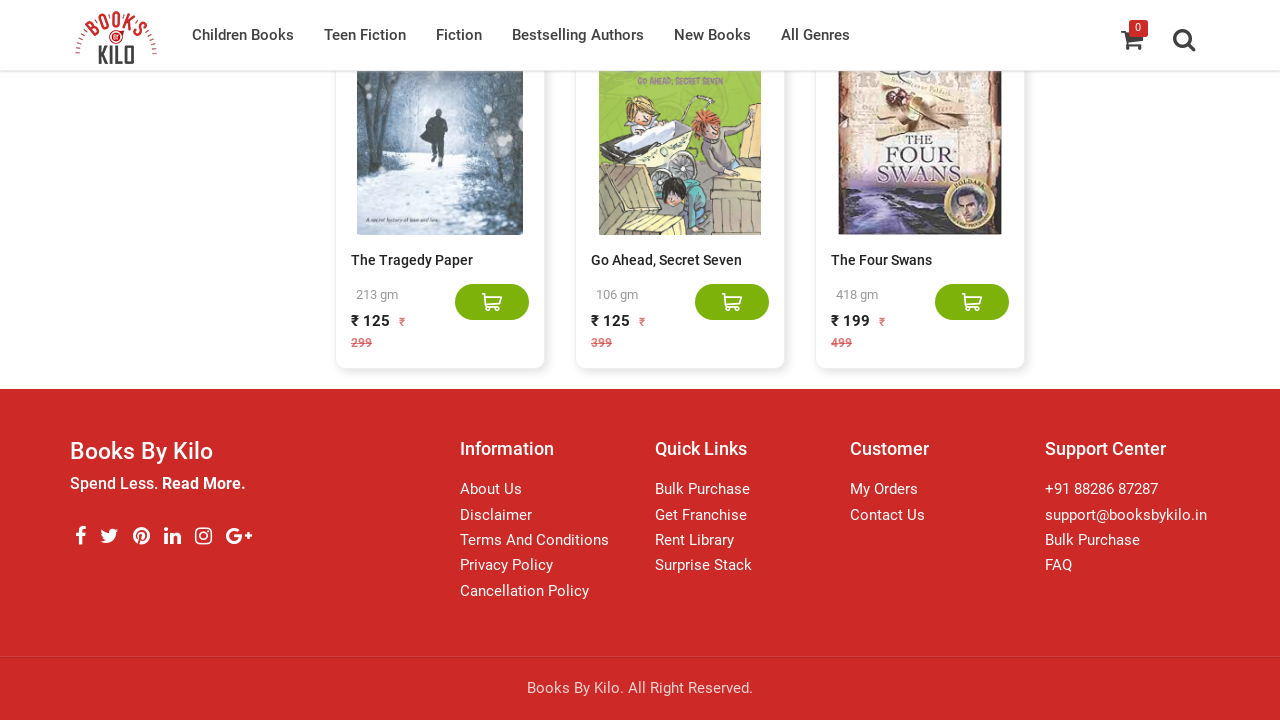

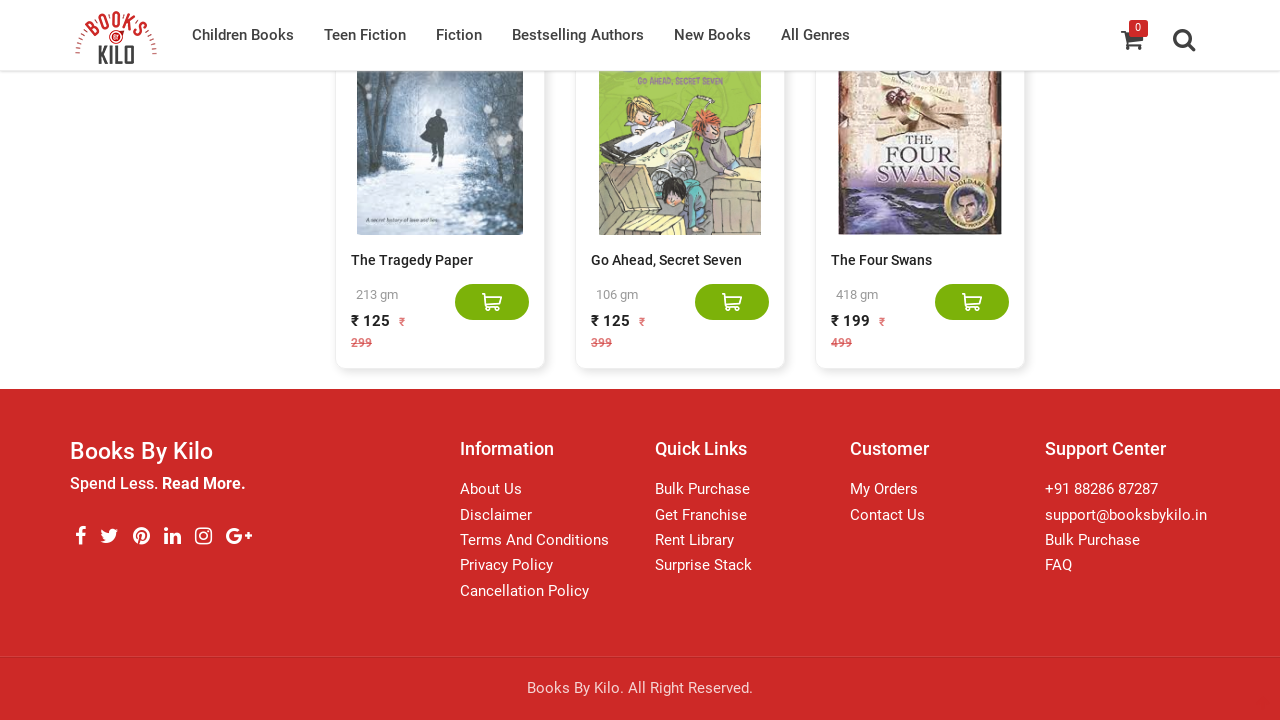